Tests a large form by filling all input fields with a text value and submitting the form by clicking the submit button.

Starting URL: http://suninjuly.github.io/huge_form.html

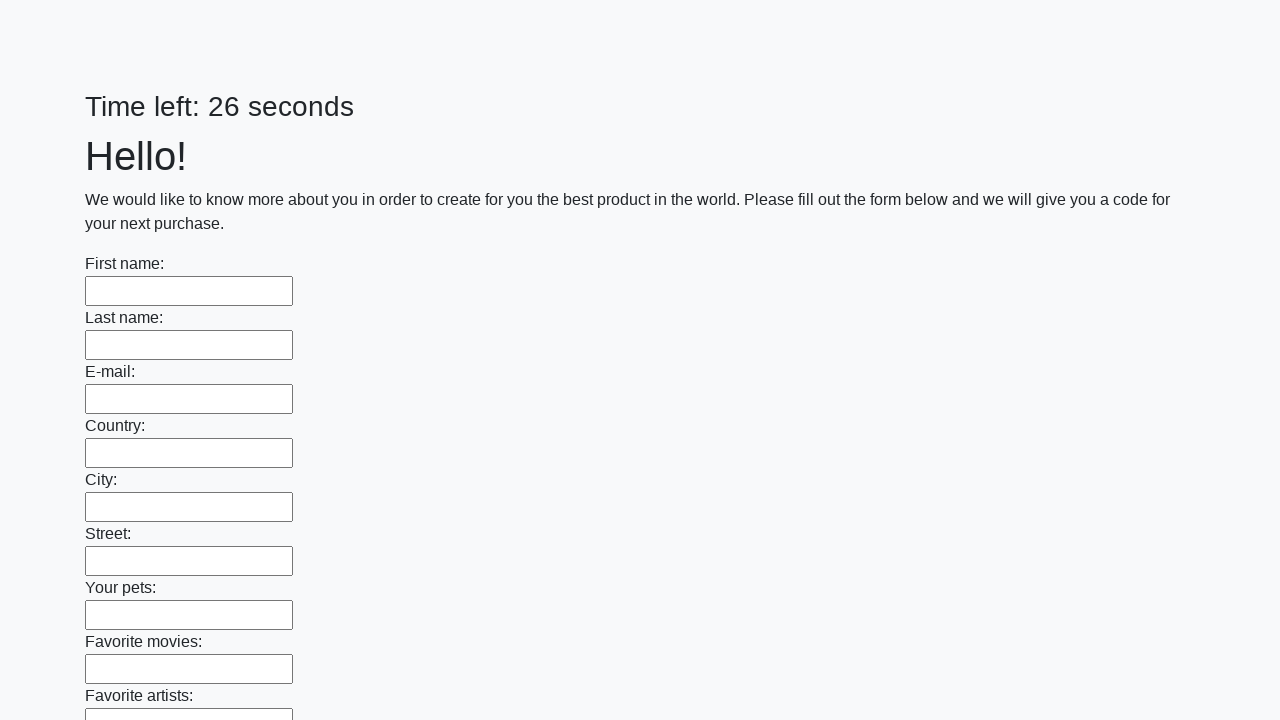

Navigated to huge form page
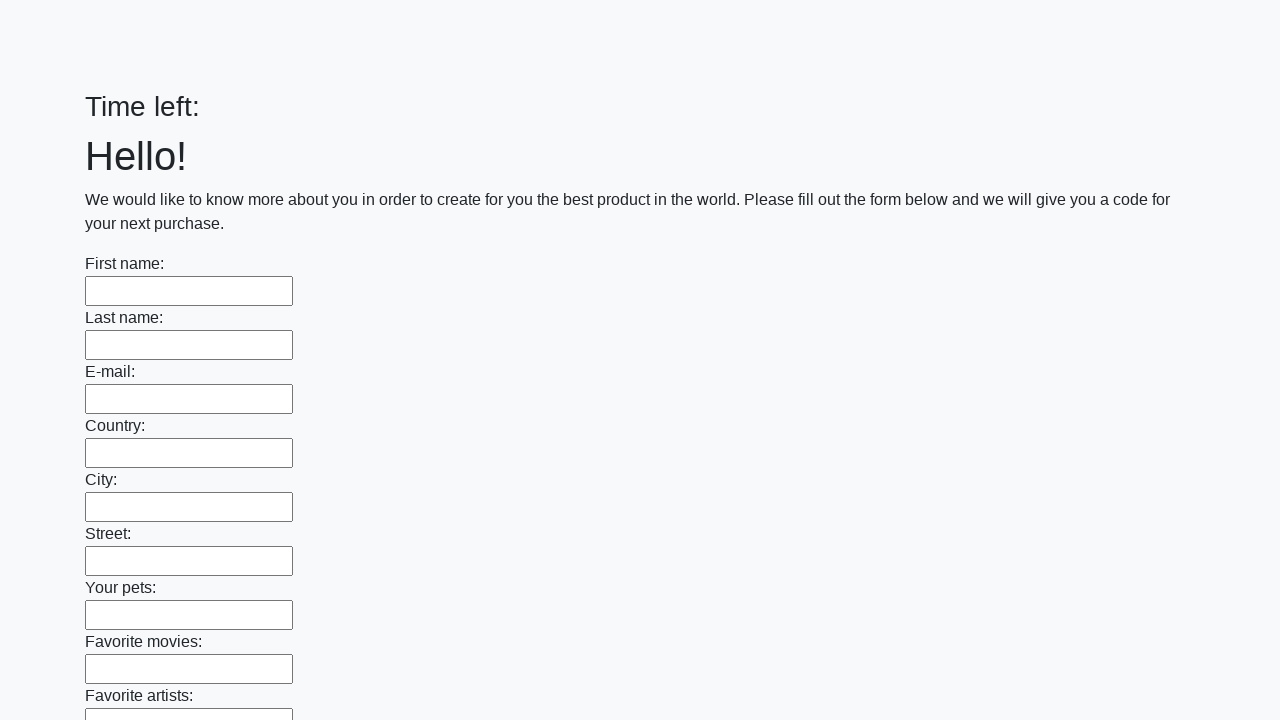

Filled input field with 'My answer' on input >> nth=0
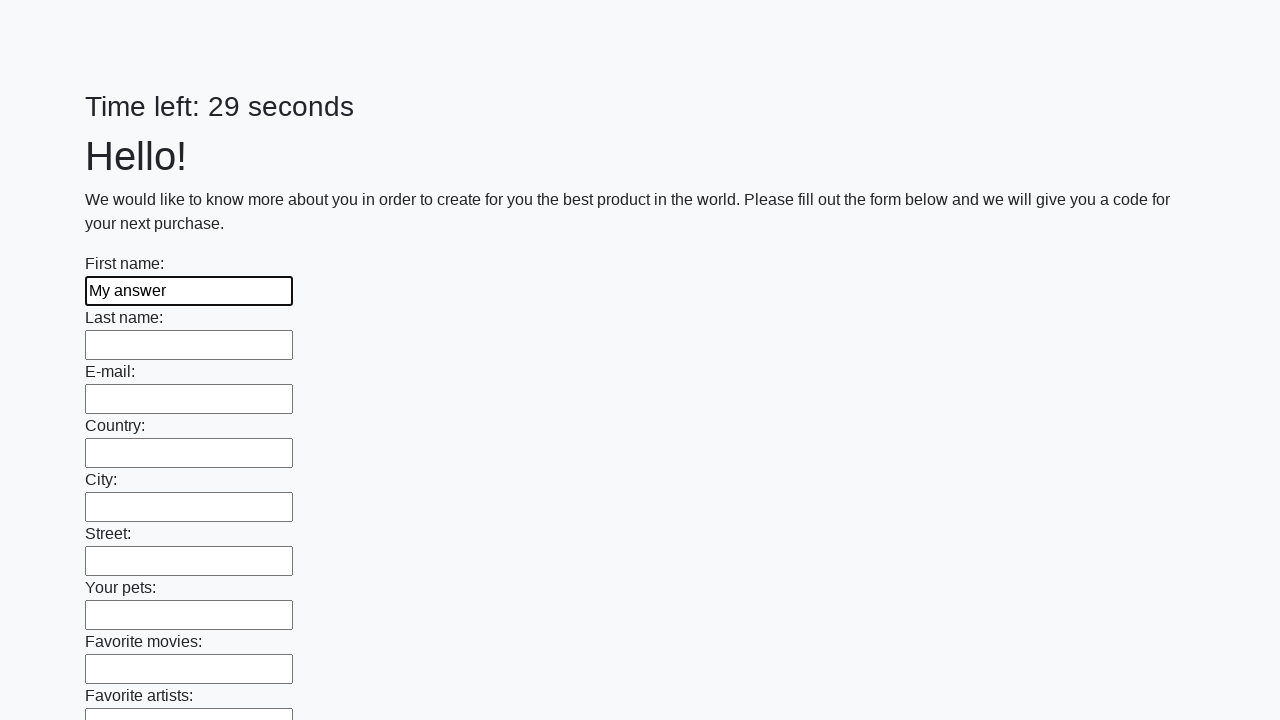

Filled input field with 'My answer' on input >> nth=1
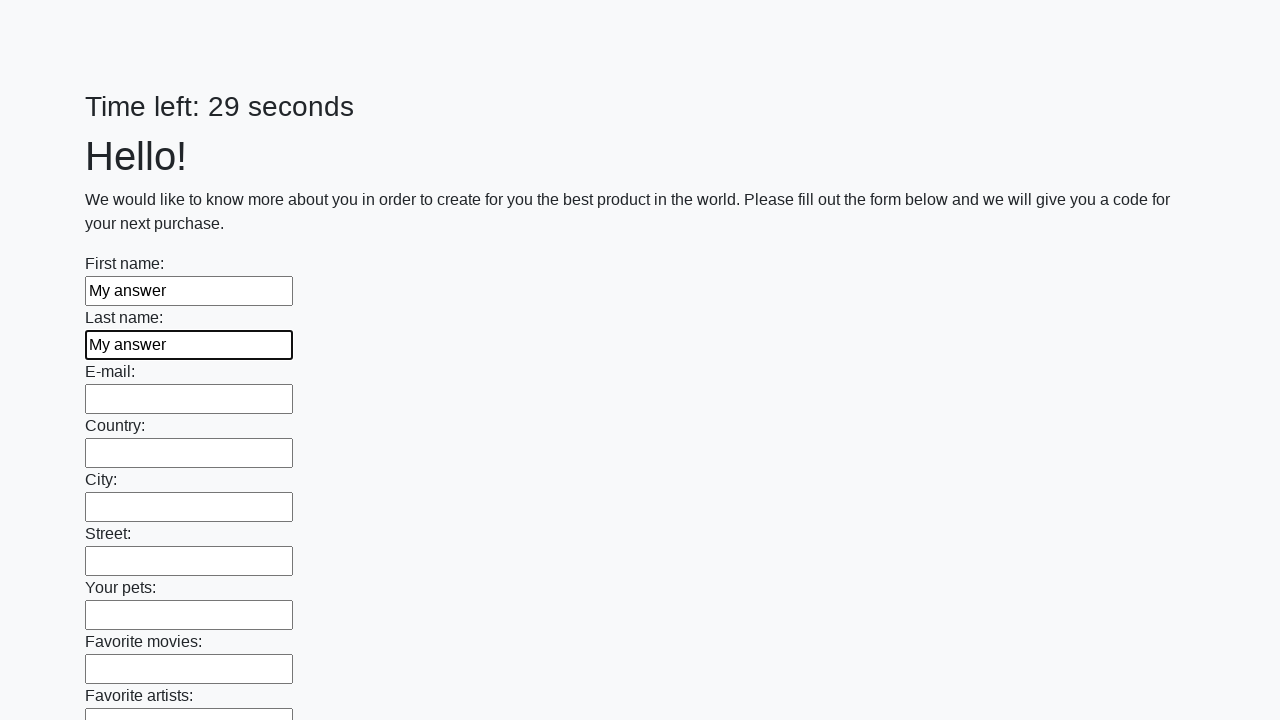

Filled input field with 'My answer' on input >> nth=2
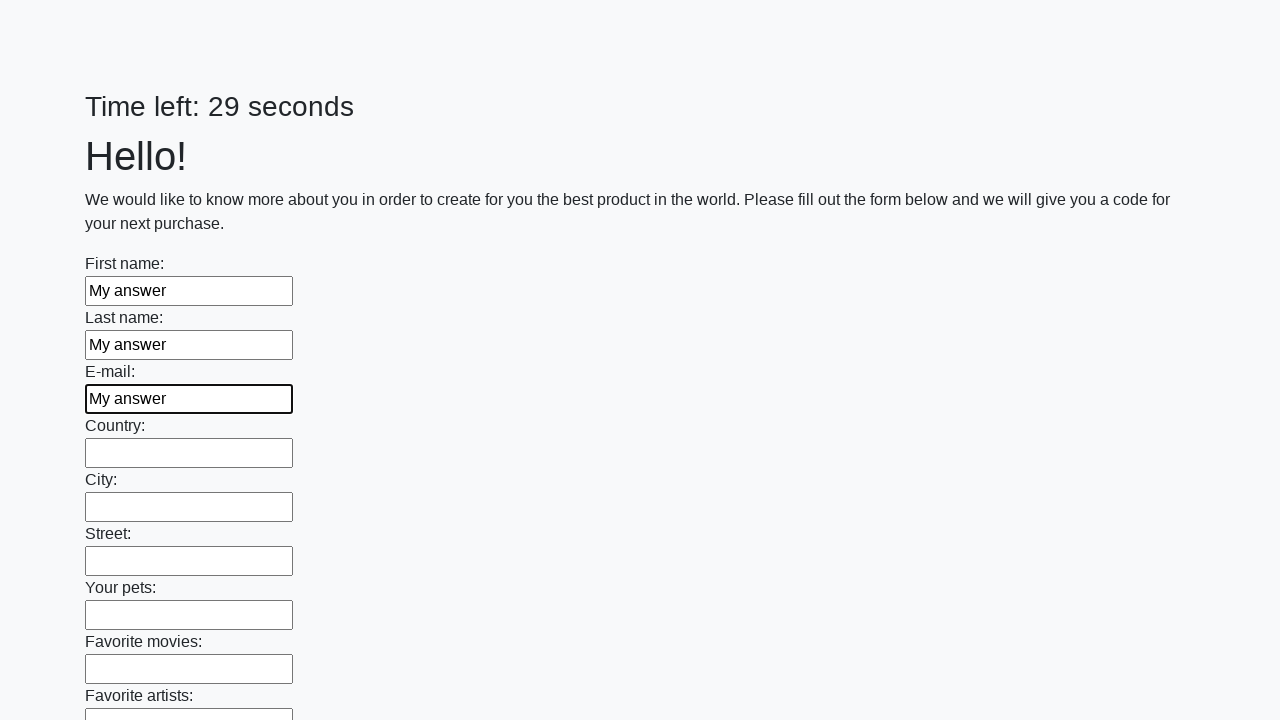

Filled input field with 'My answer' on input >> nth=3
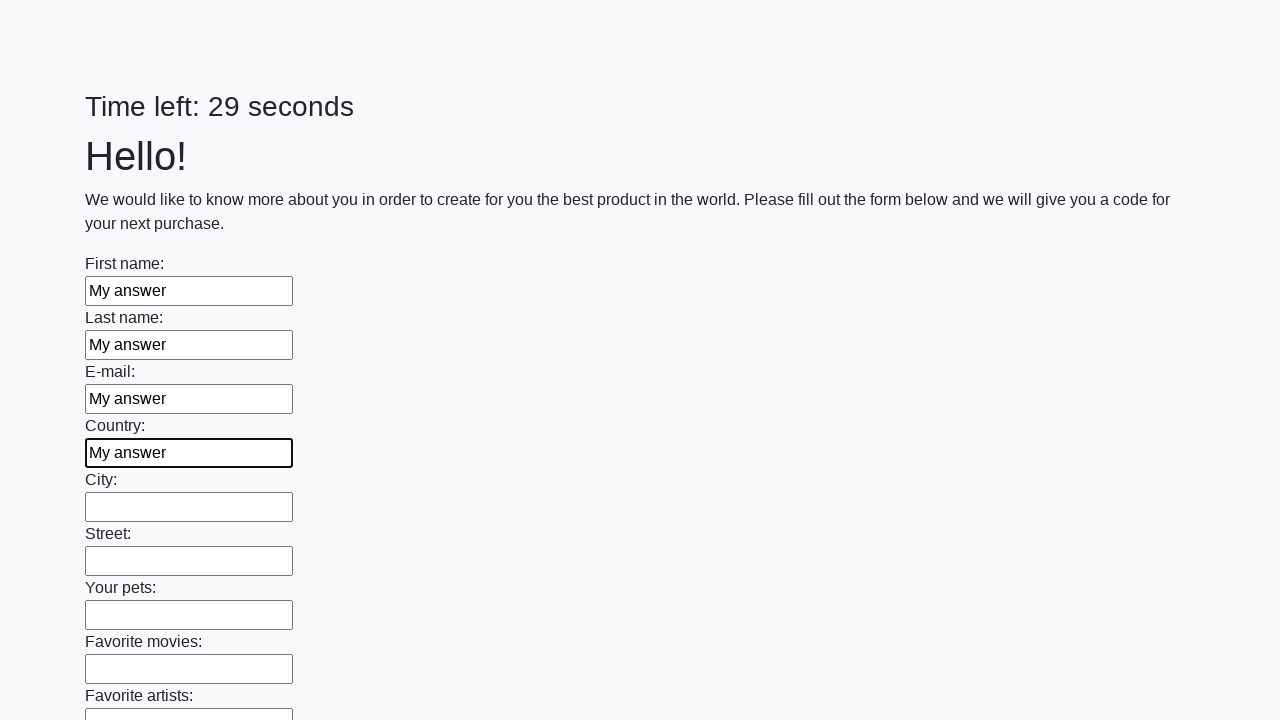

Filled input field with 'My answer' on input >> nth=4
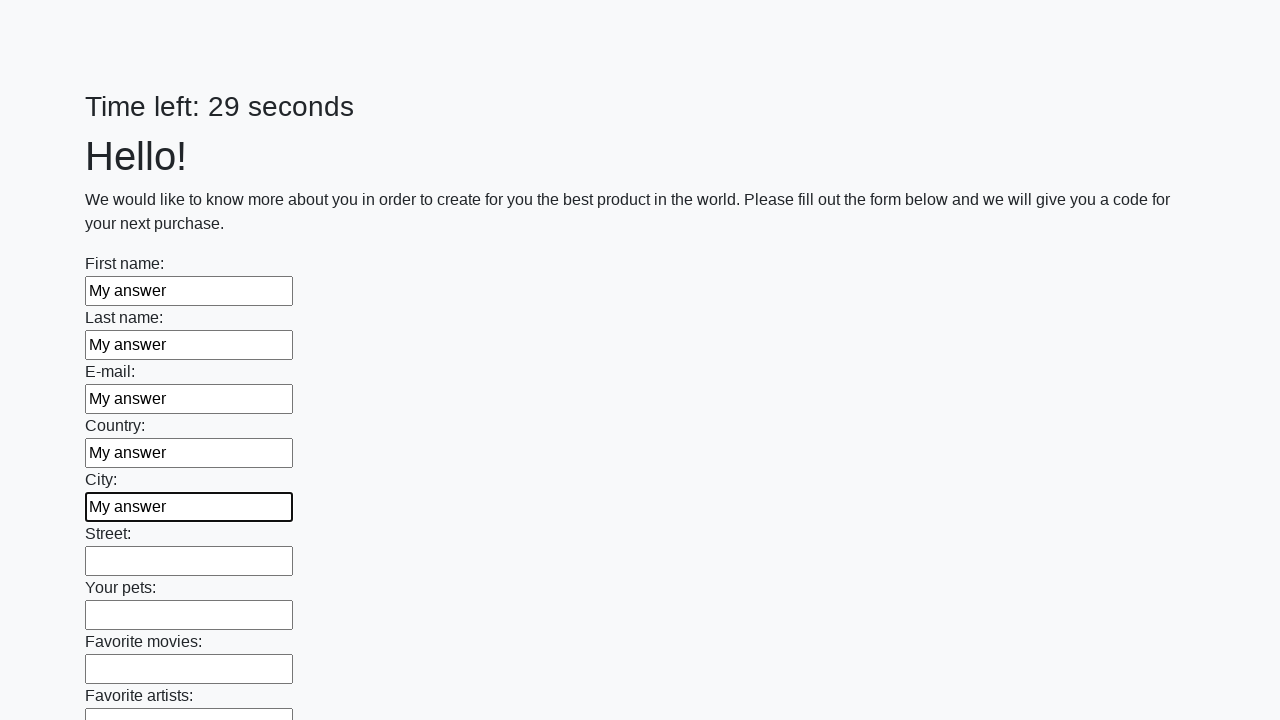

Filled input field with 'My answer' on input >> nth=5
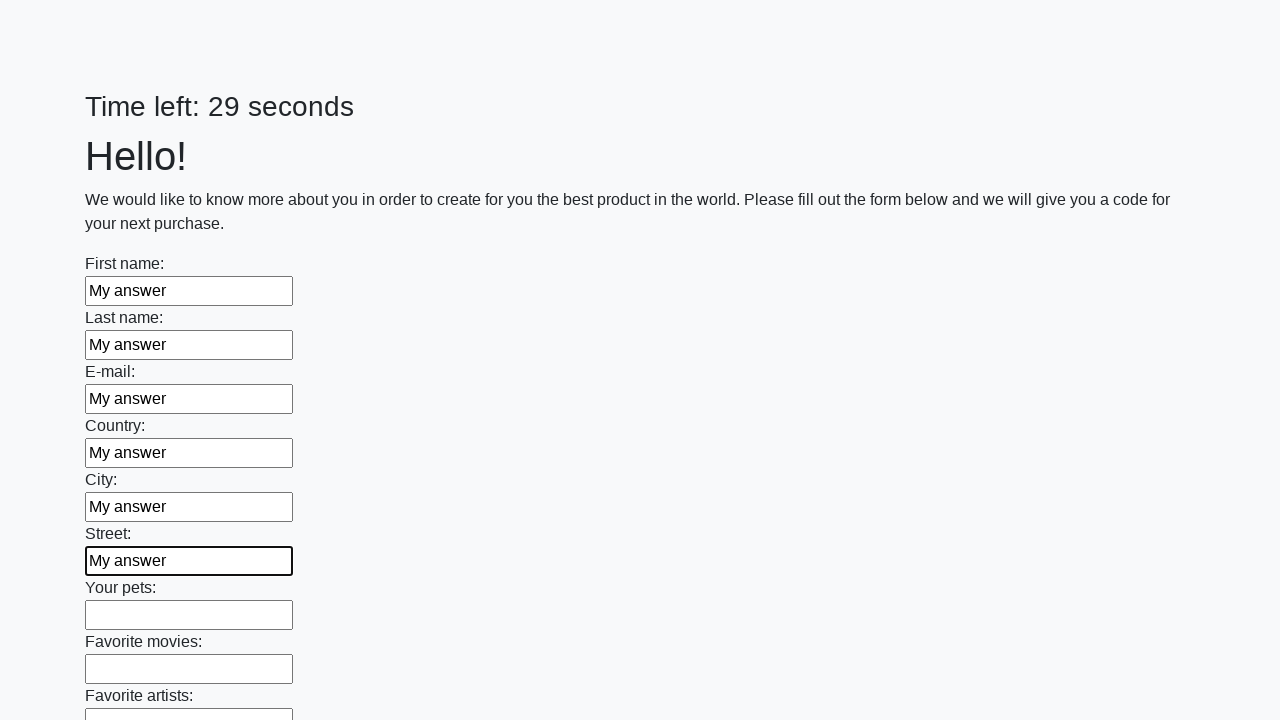

Filled input field with 'My answer' on input >> nth=6
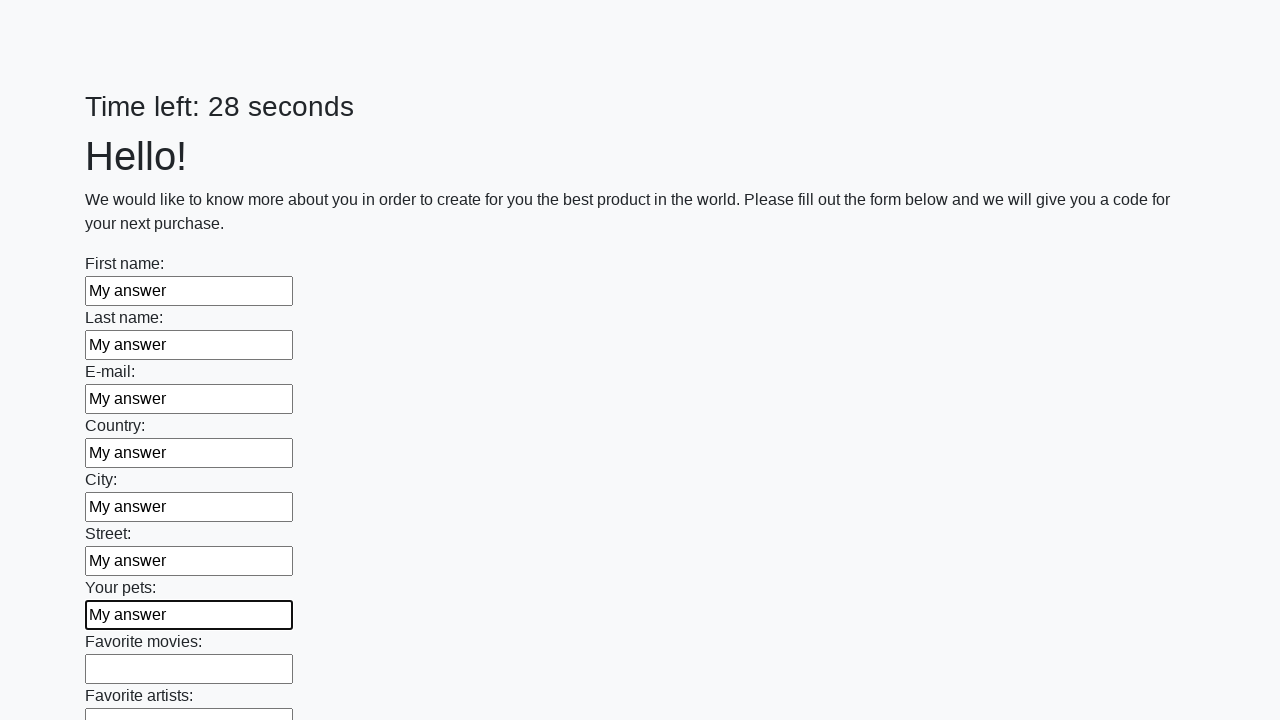

Filled input field with 'My answer' on input >> nth=7
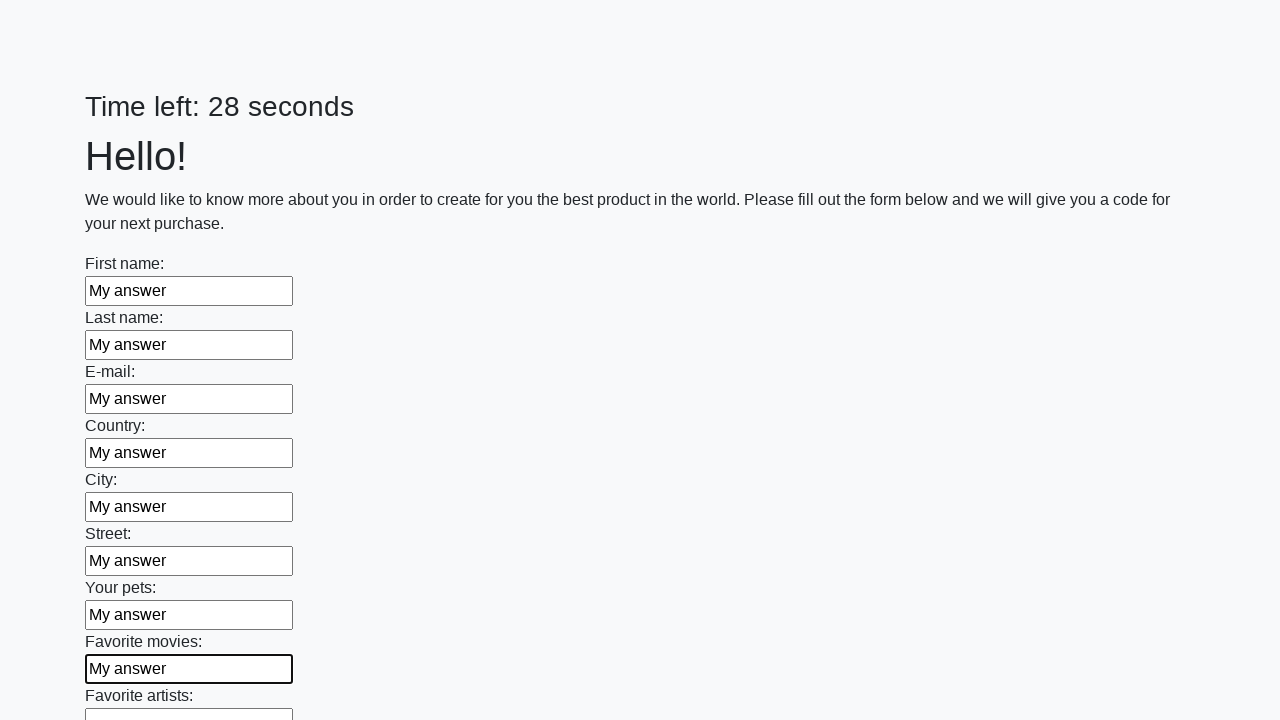

Filled input field with 'My answer' on input >> nth=8
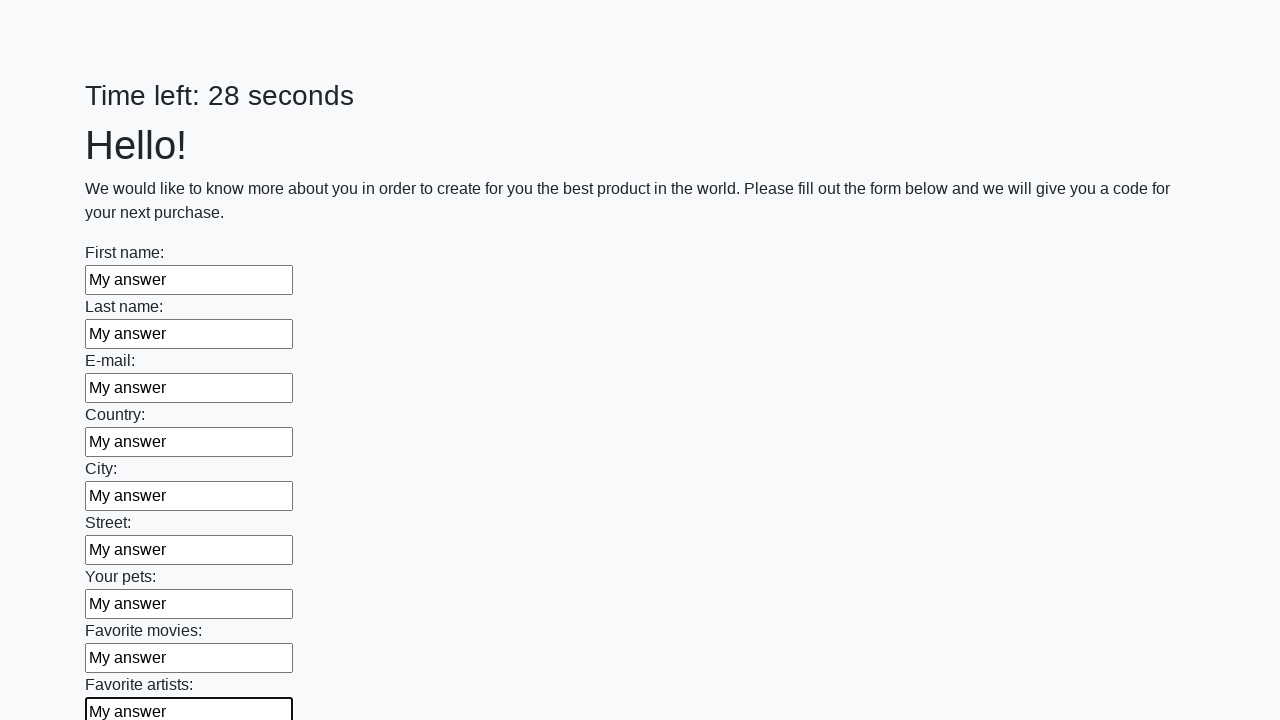

Filled input field with 'My answer' on input >> nth=9
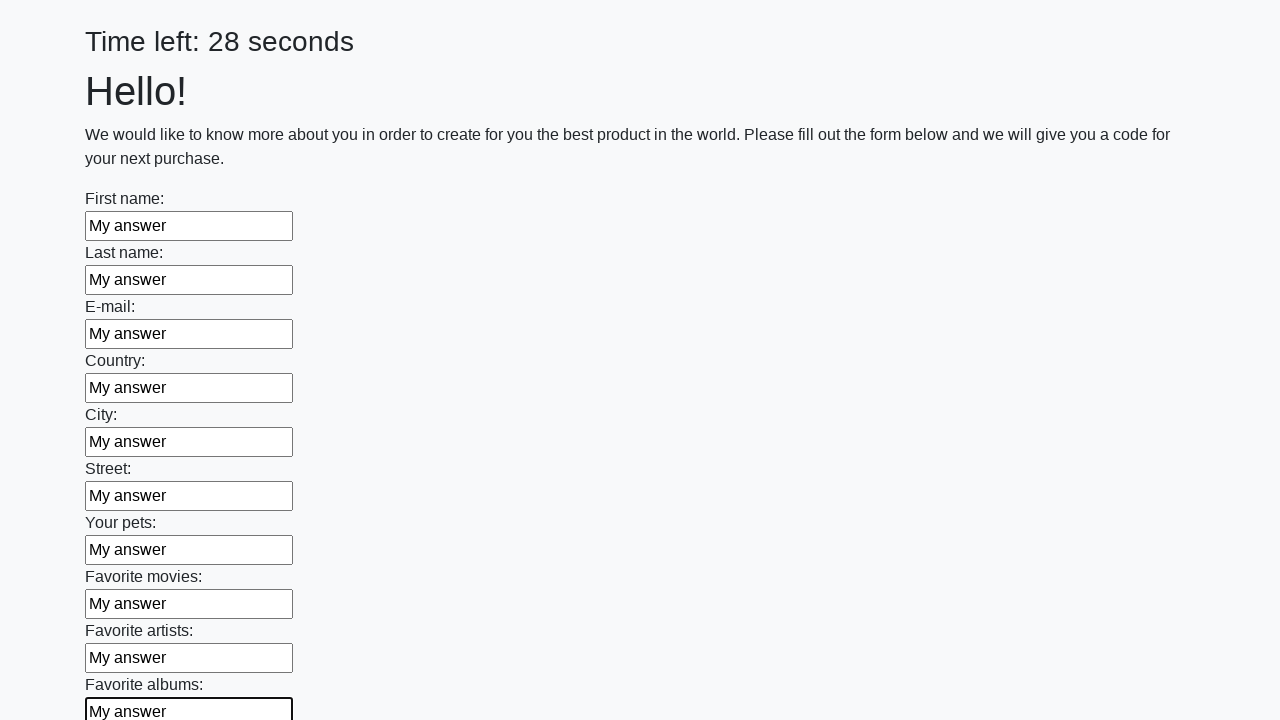

Filled input field with 'My answer' on input >> nth=10
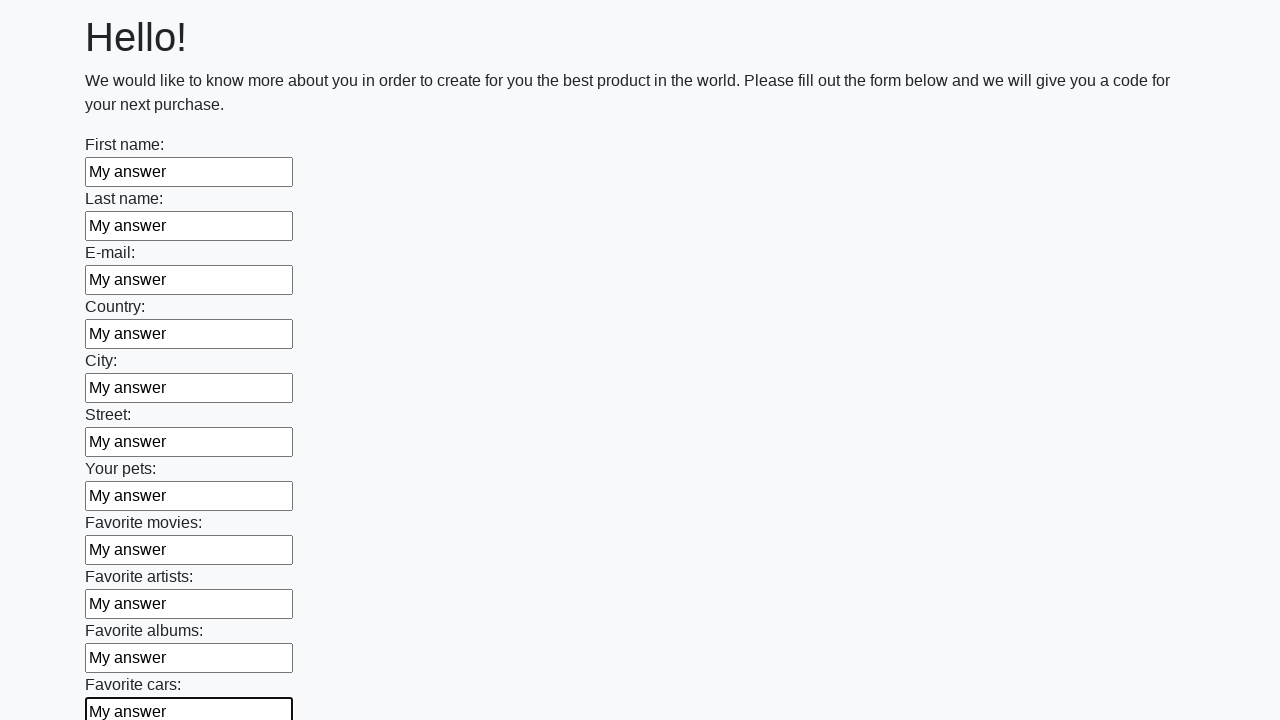

Filled input field with 'My answer' on input >> nth=11
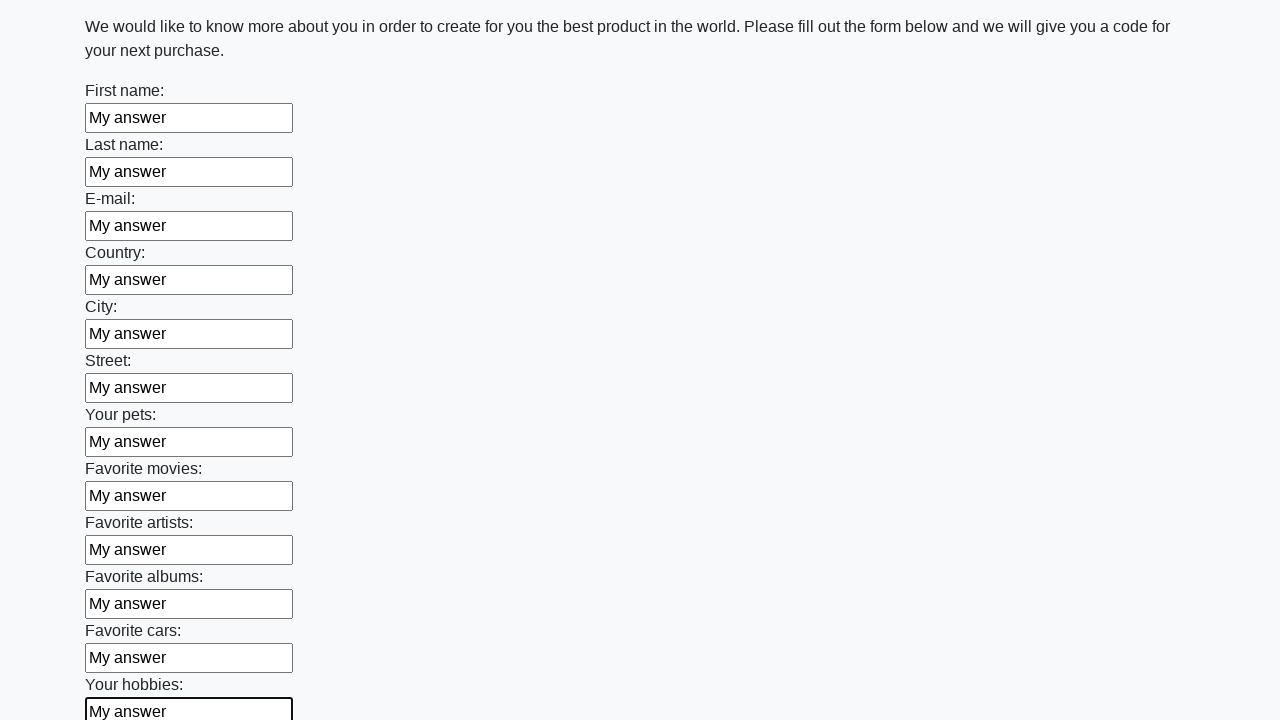

Filled input field with 'My answer' on input >> nth=12
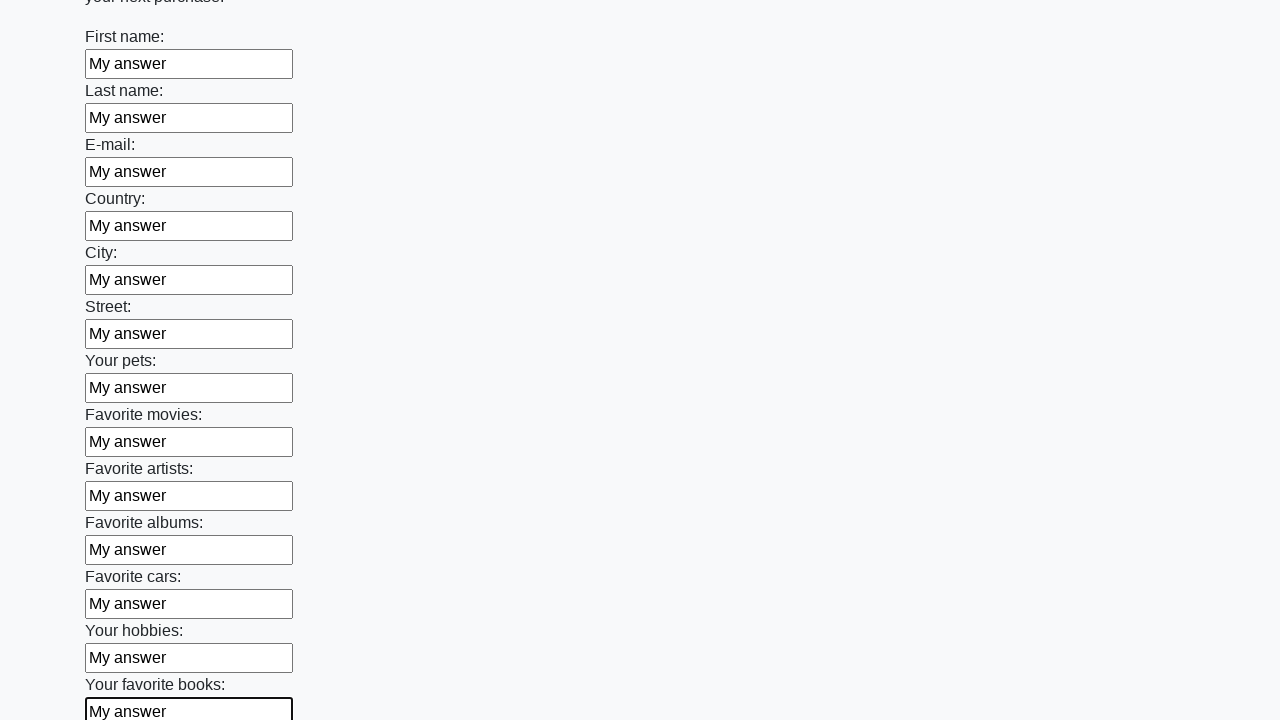

Filled input field with 'My answer' on input >> nth=13
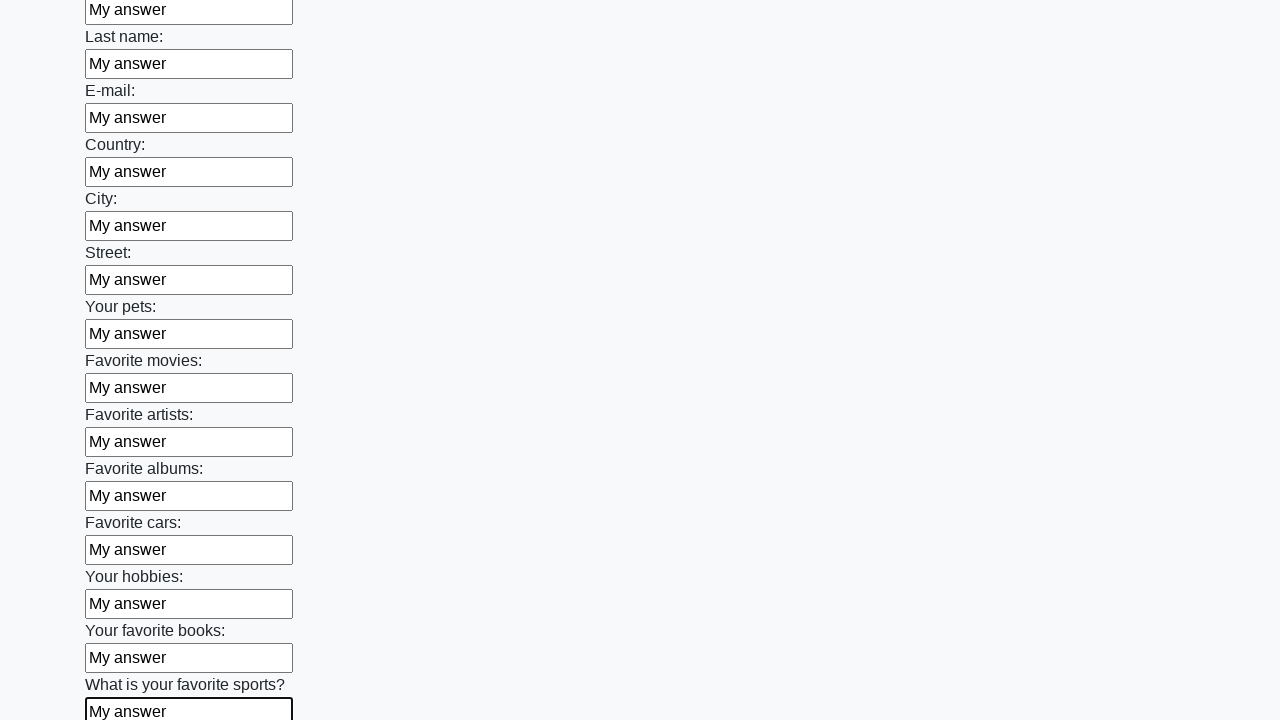

Filled input field with 'My answer' on input >> nth=14
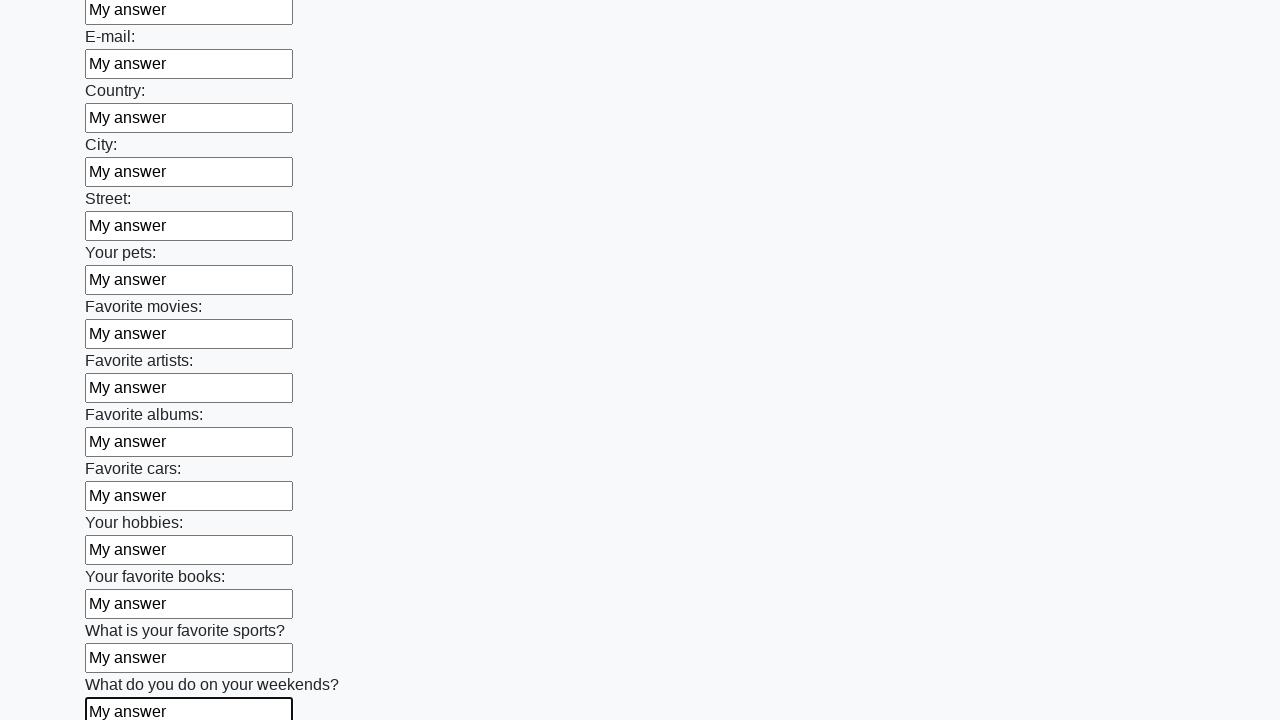

Filled input field with 'My answer' on input >> nth=15
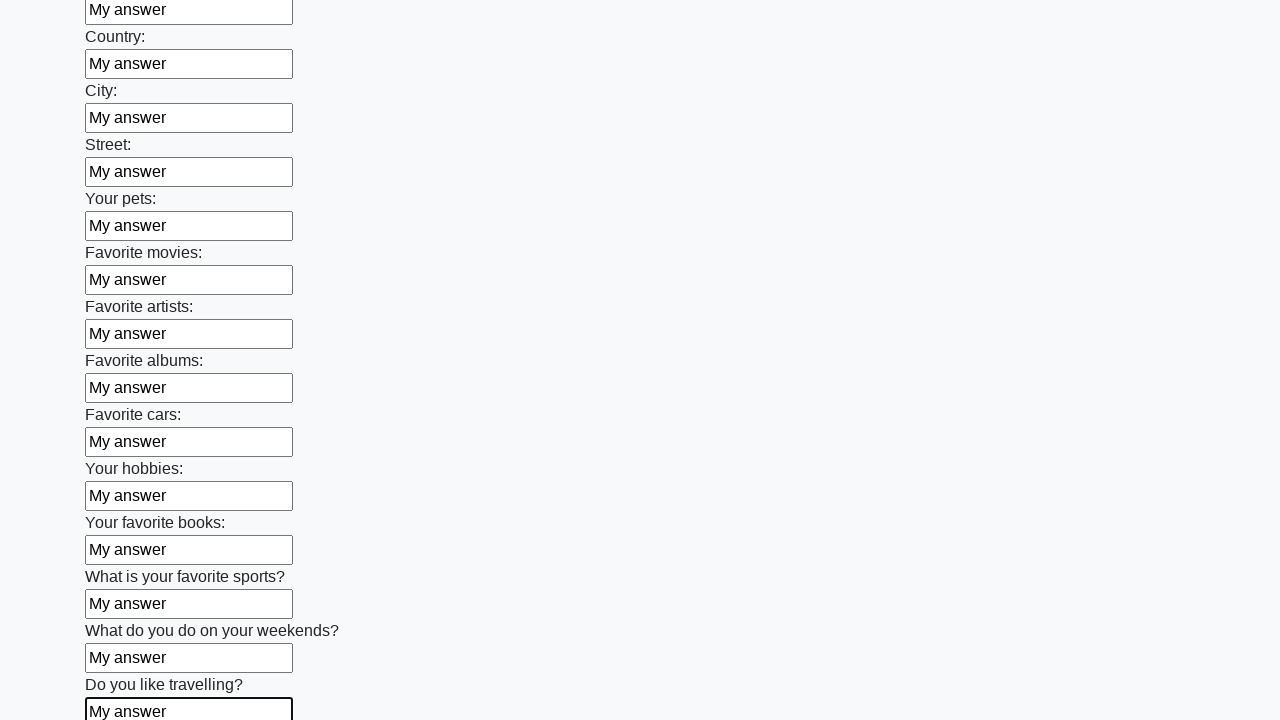

Filled input field with 'My answer' on input >> nth=16
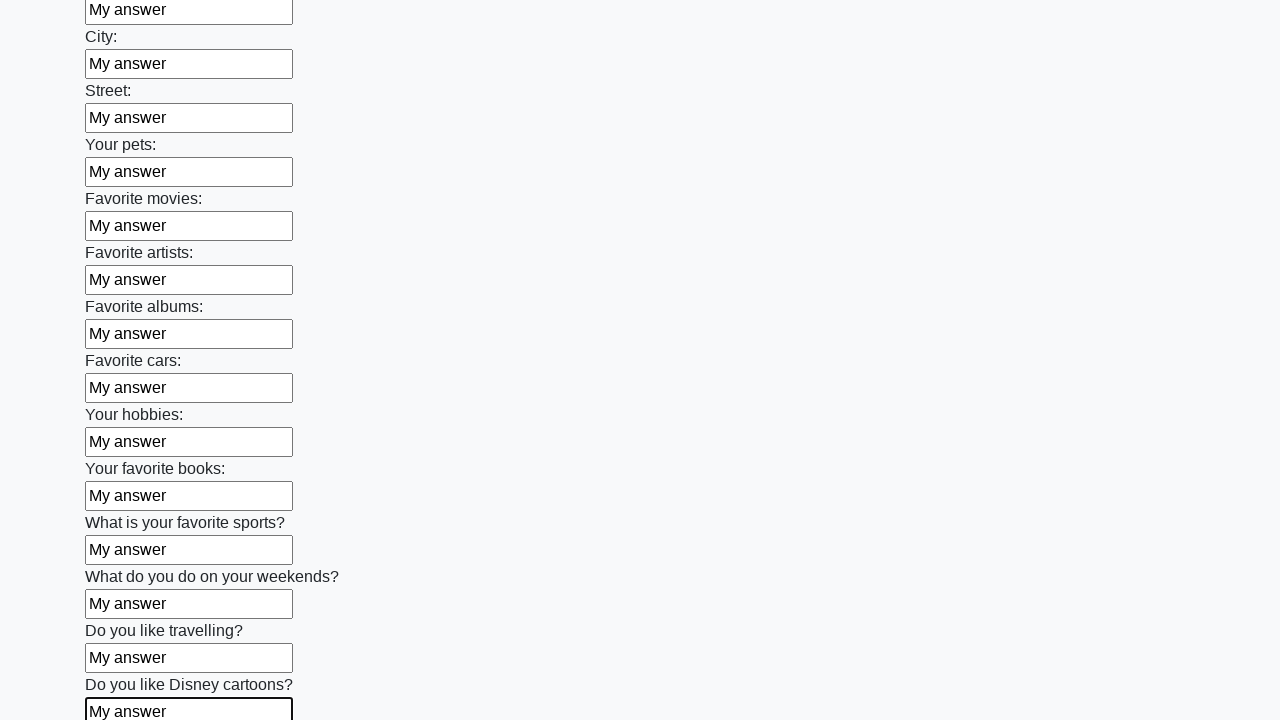

Filled input field with 'My answer' on input >> nth=17
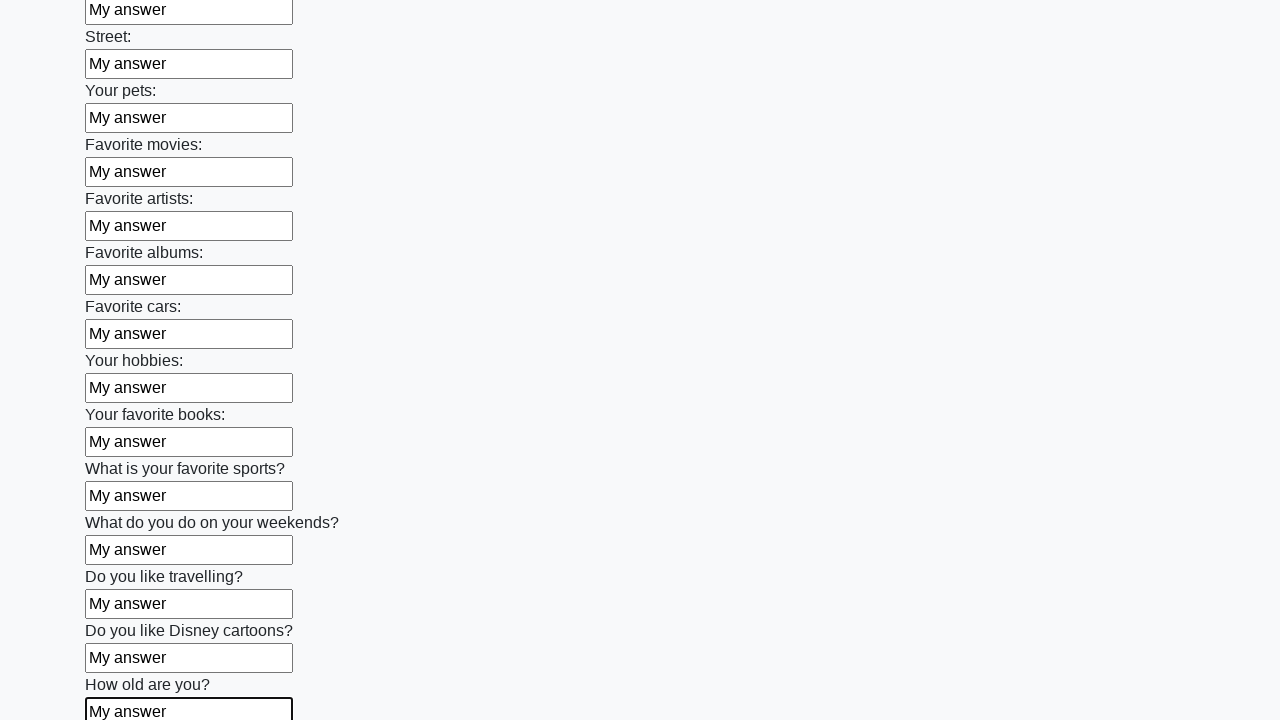

Filled input field with 'My answer' on input >> nth=18
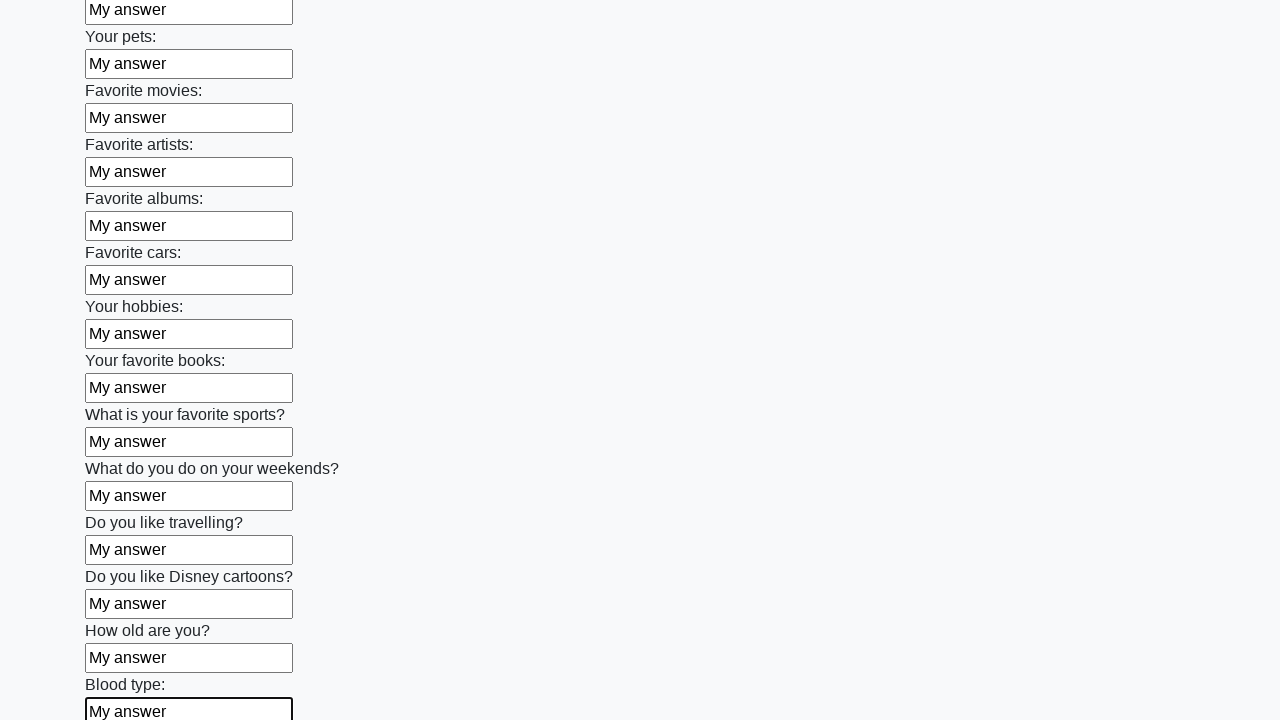

Filled input field with 'My answer' on input >> nth=19
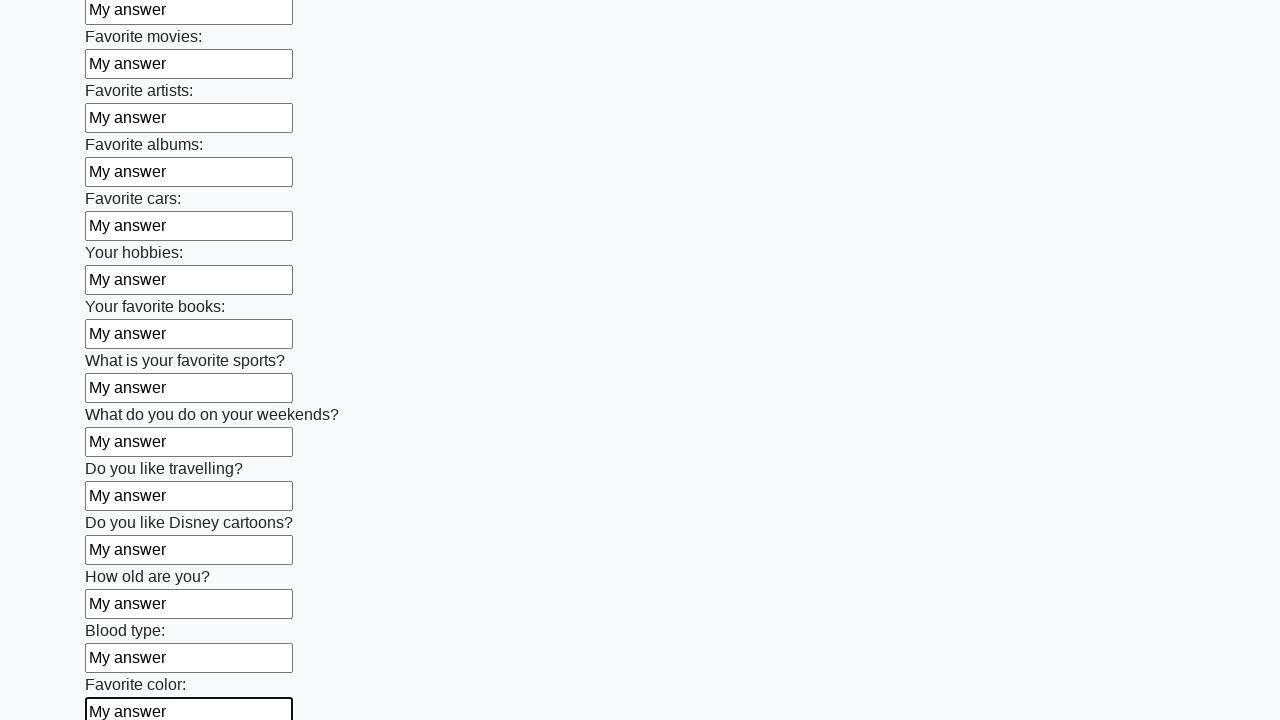

Filled input field with 'My answer' on input >> nth=20
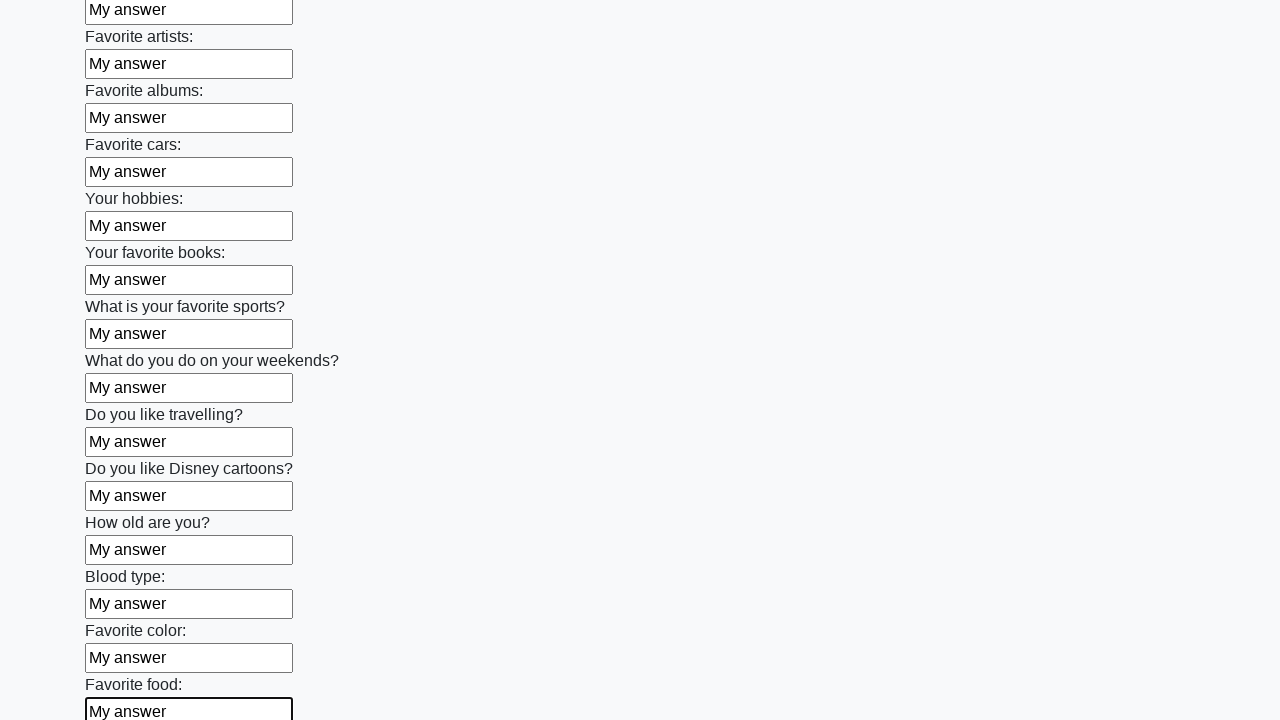

Filled input field with 'My answer' on input >> nth=21
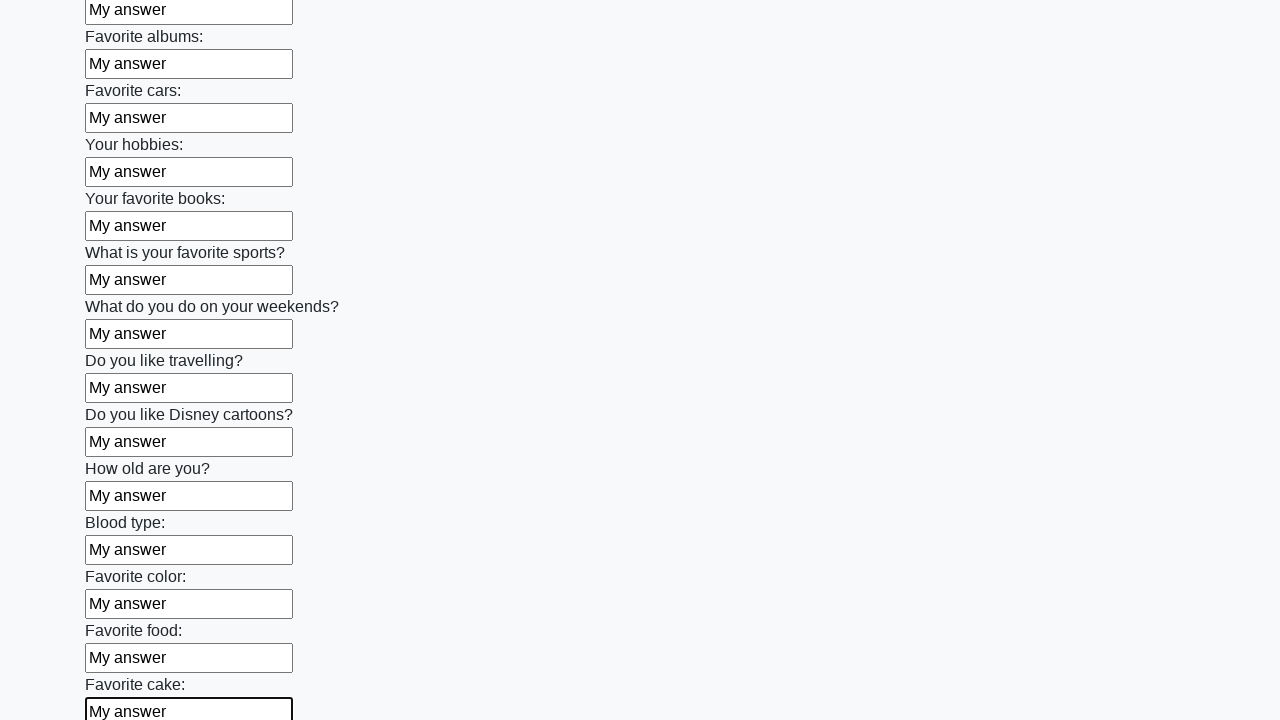

Filled input field with 'My answer' on input >> nth=22
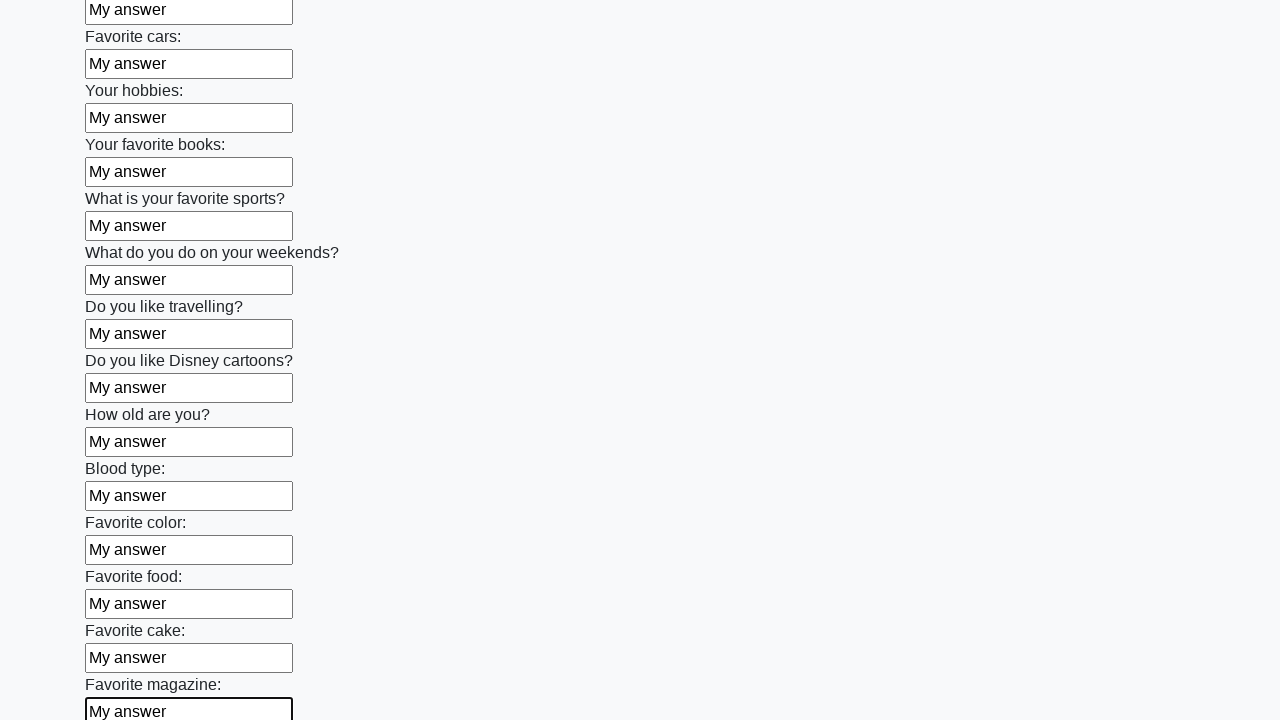

Filled input field with 'My answer' on input >> nth=23
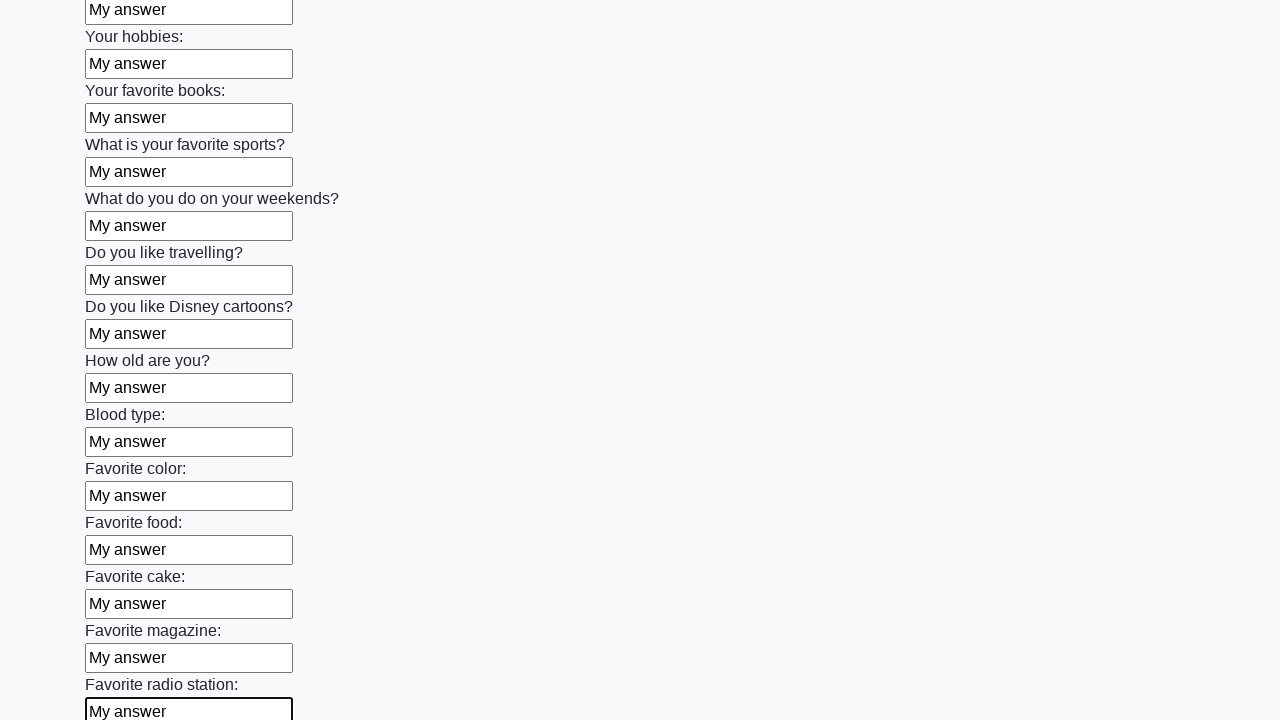

Filled input field with 'My answer' on input >> nth=24
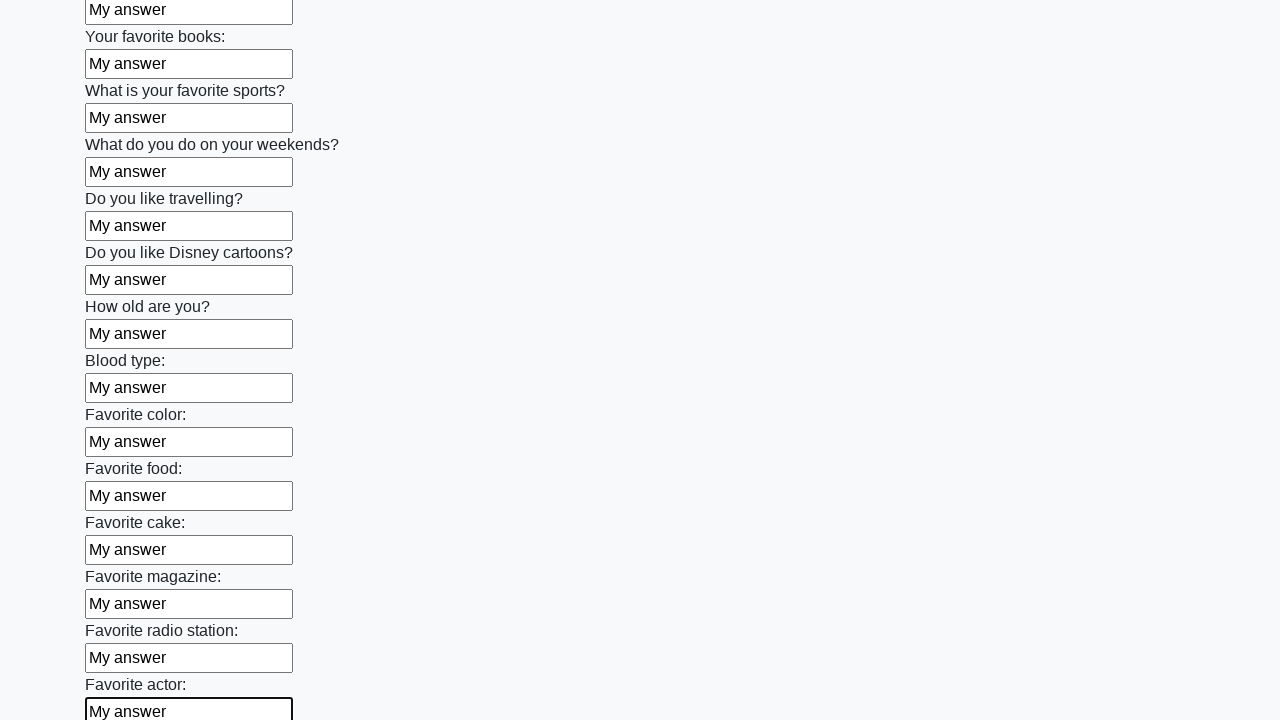

Filled input field with 'My answer' on input >> nth=25
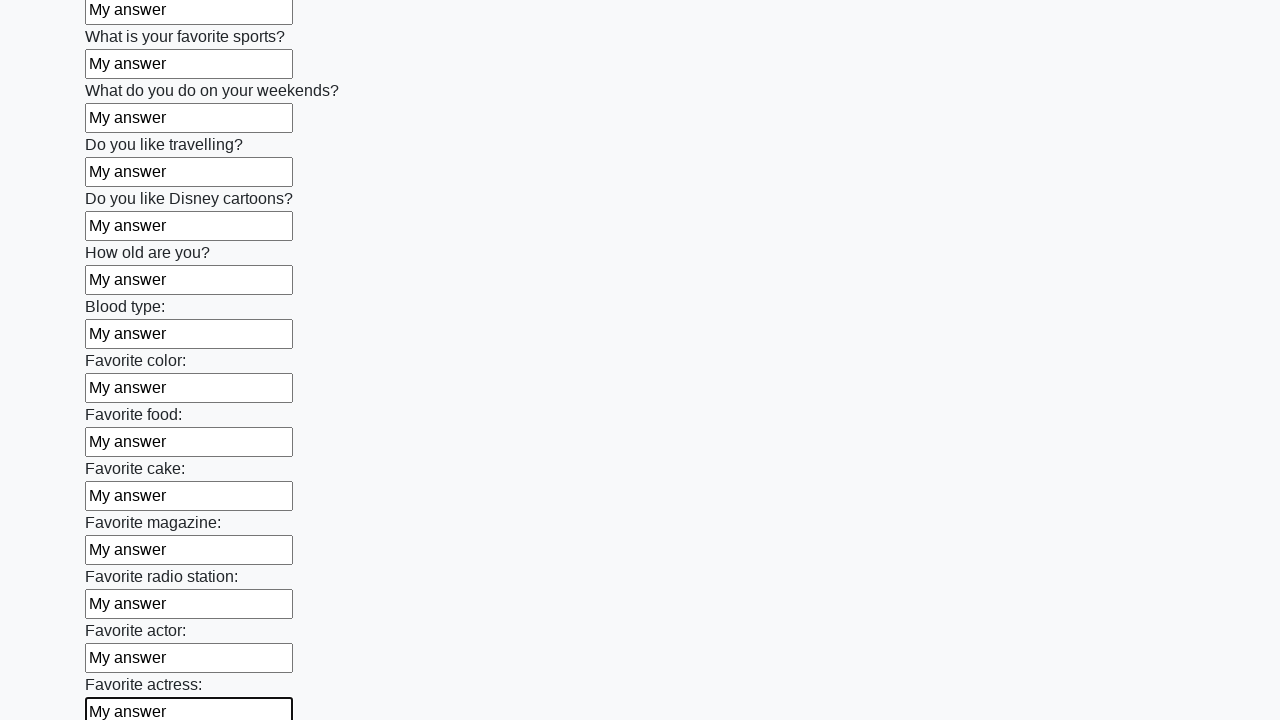

Filled input field with 'My answer' on input >> nth=26
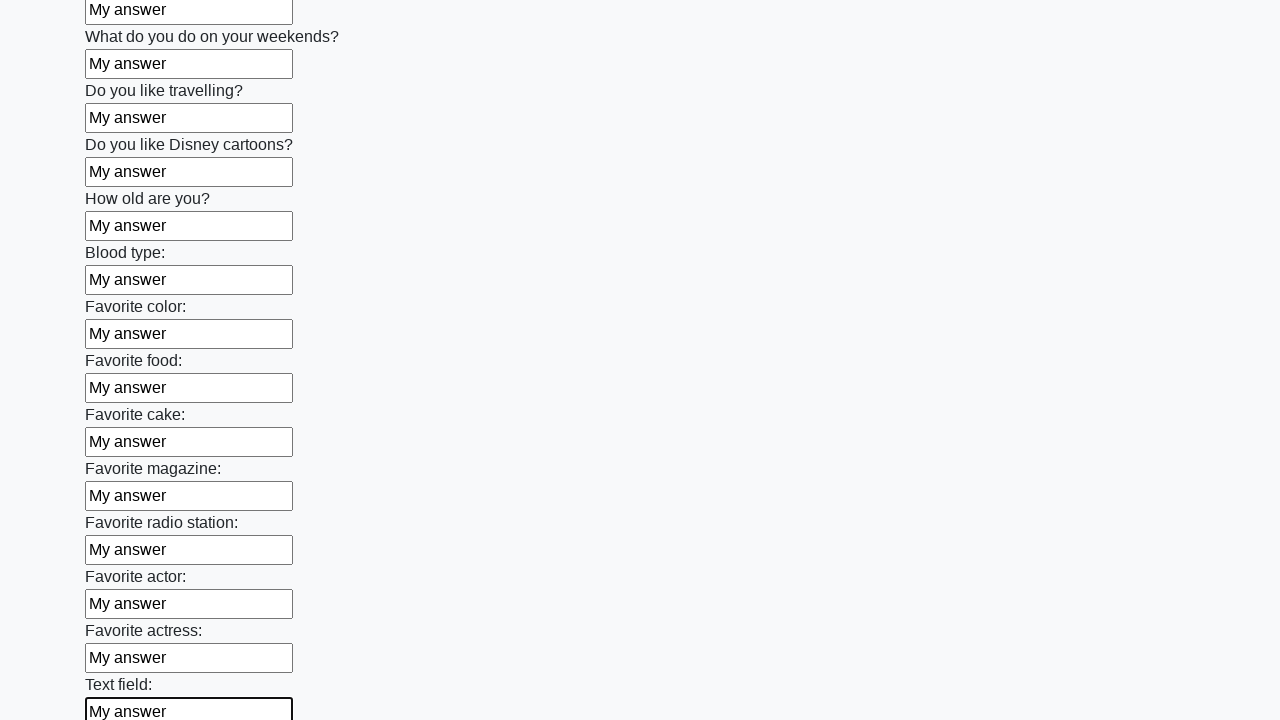

Filled input field with 'My answer' on input >> nth=27
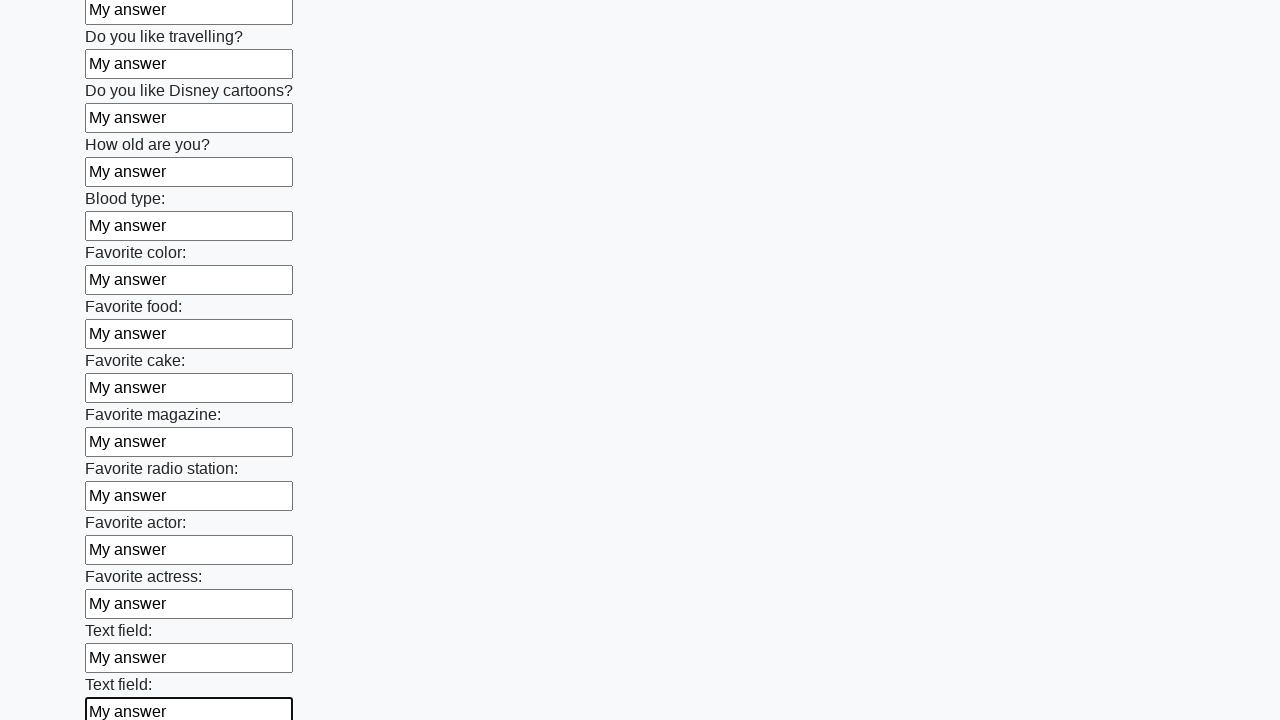

Filled input field with 'My answer' on input >> nth=28
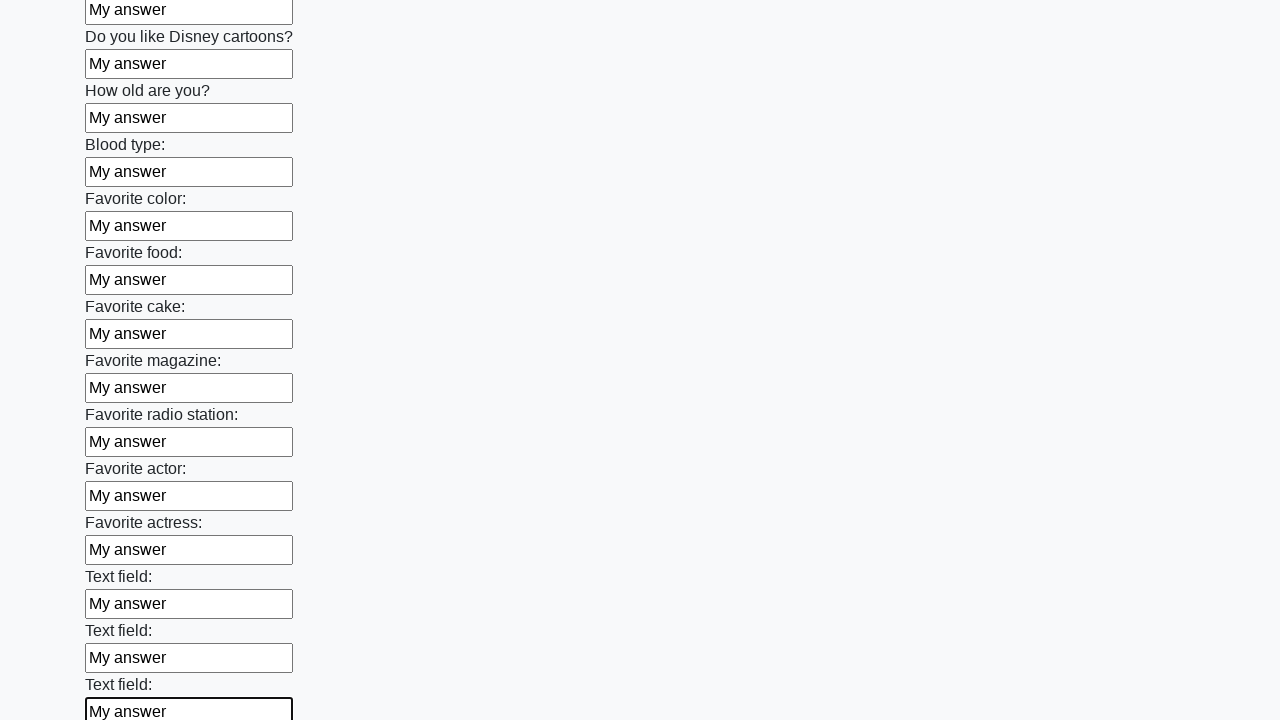

Filled input field with 'My answer' on input >> nth=29
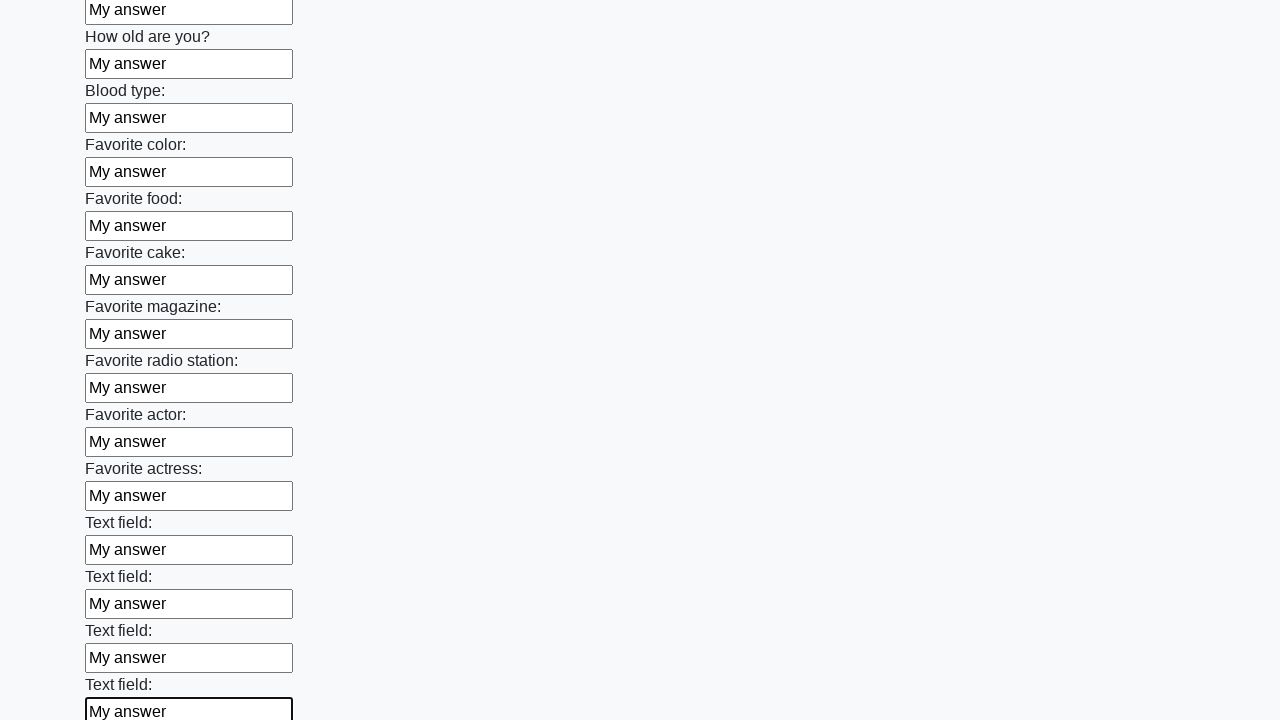

Filled input field with 'My answer' on input >> nth=30
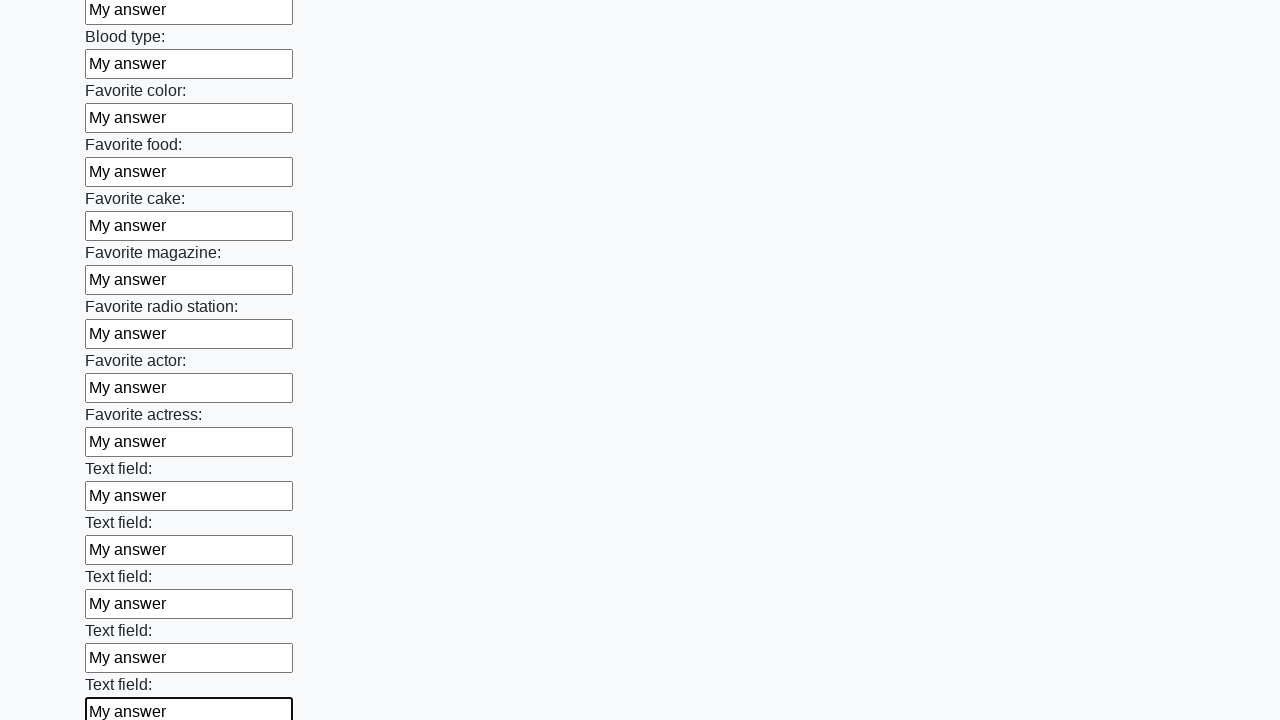

Filled input field with 'My answer' on input >> nth=31
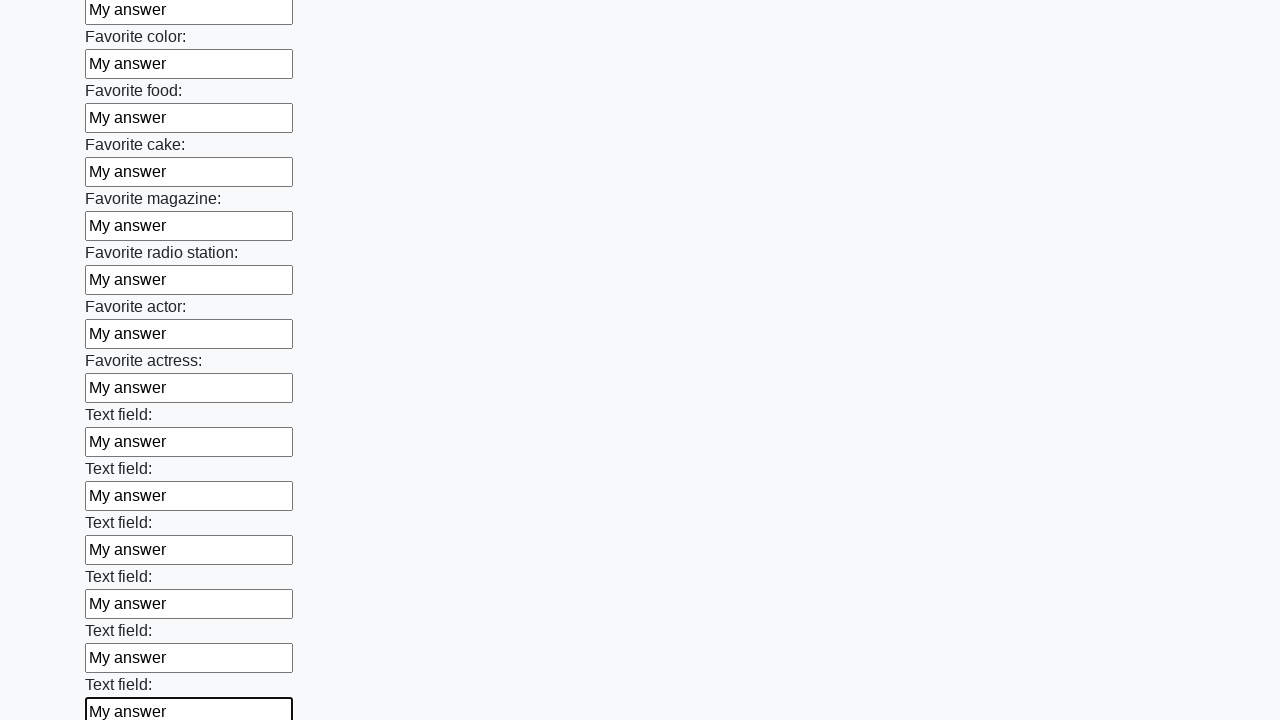

Filled input field with 'My answer' on input >> nth=32
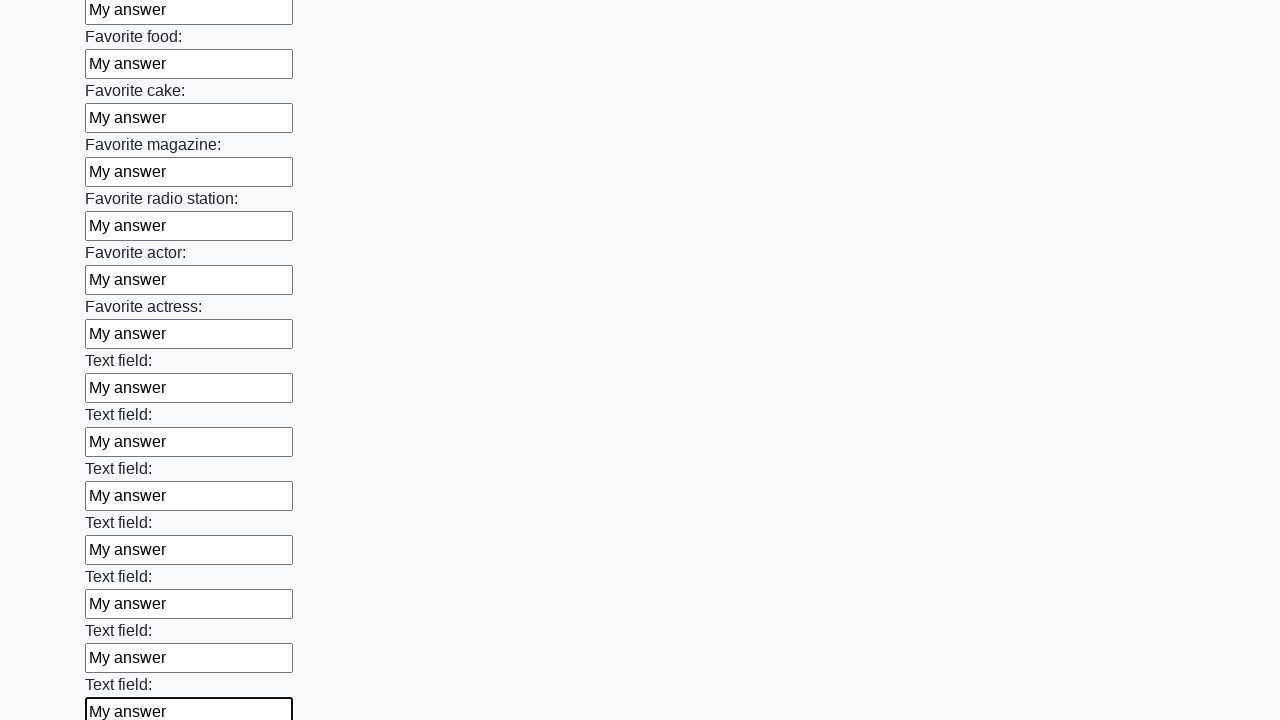

Filled input field with 'My answer' on input >> nth=33
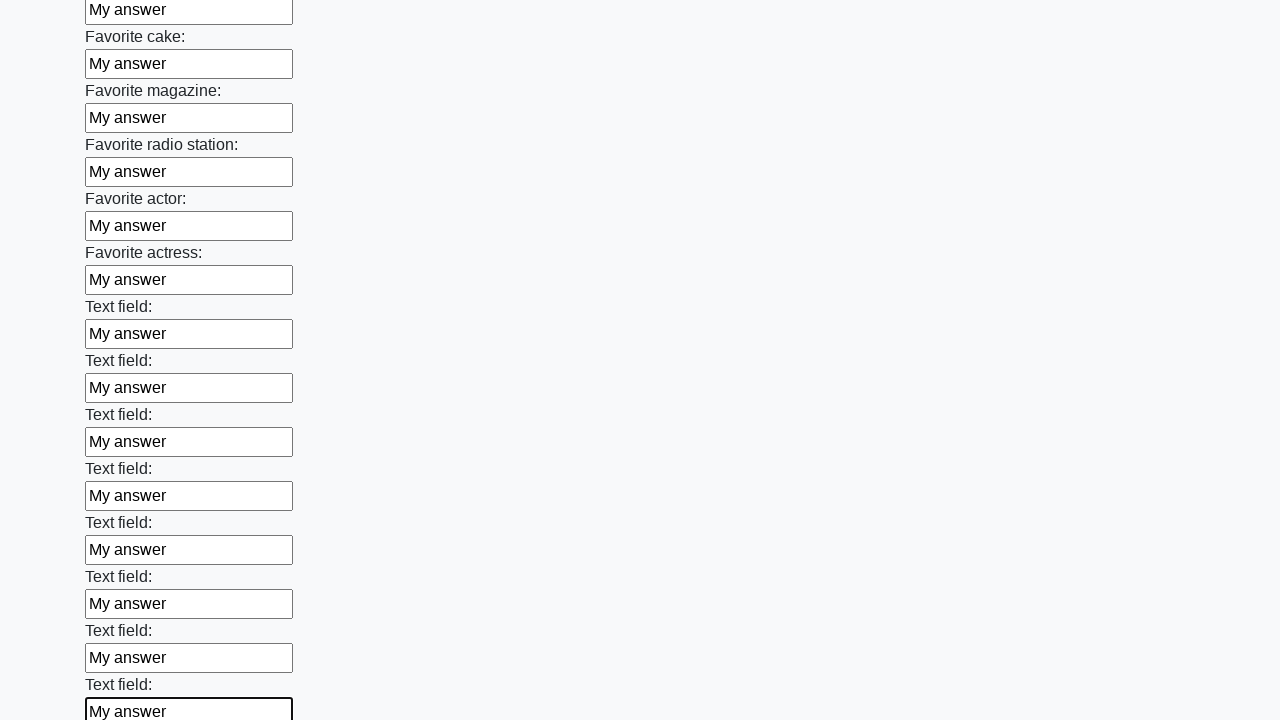

Filled input field with 'My answer' on input >> nth=34
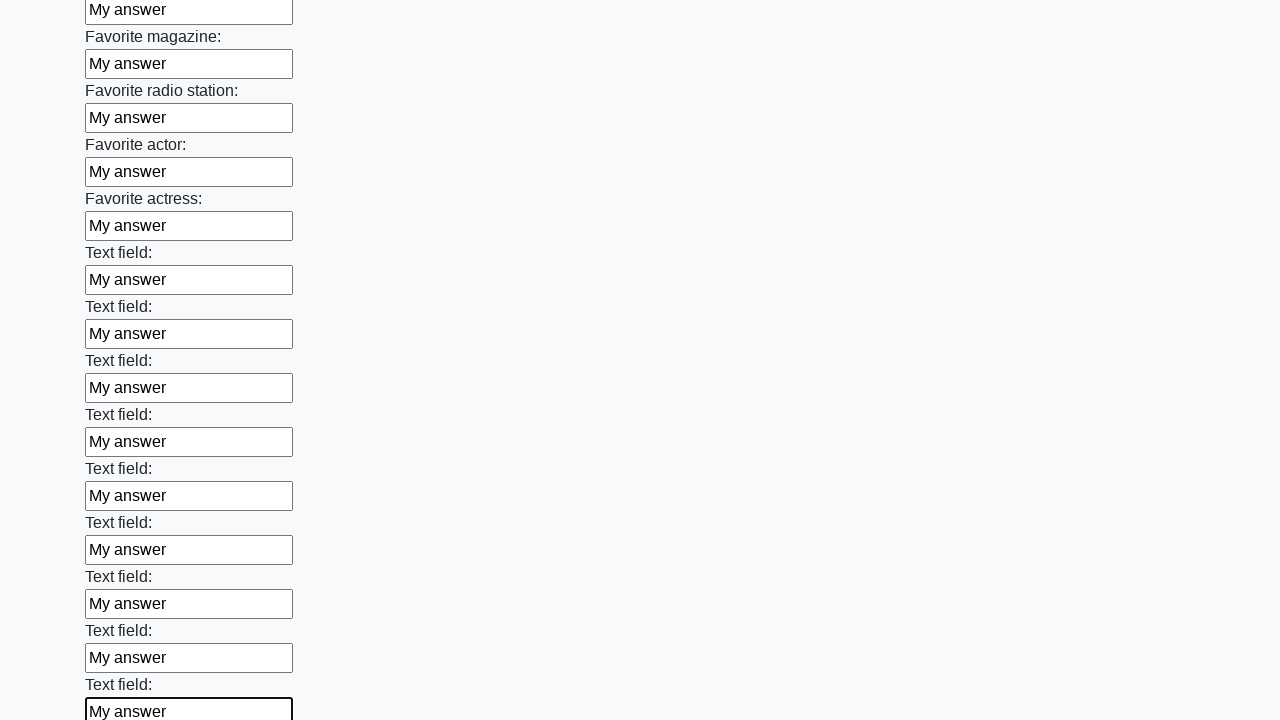

Filled input field with 'My answer' on input >> nth=35
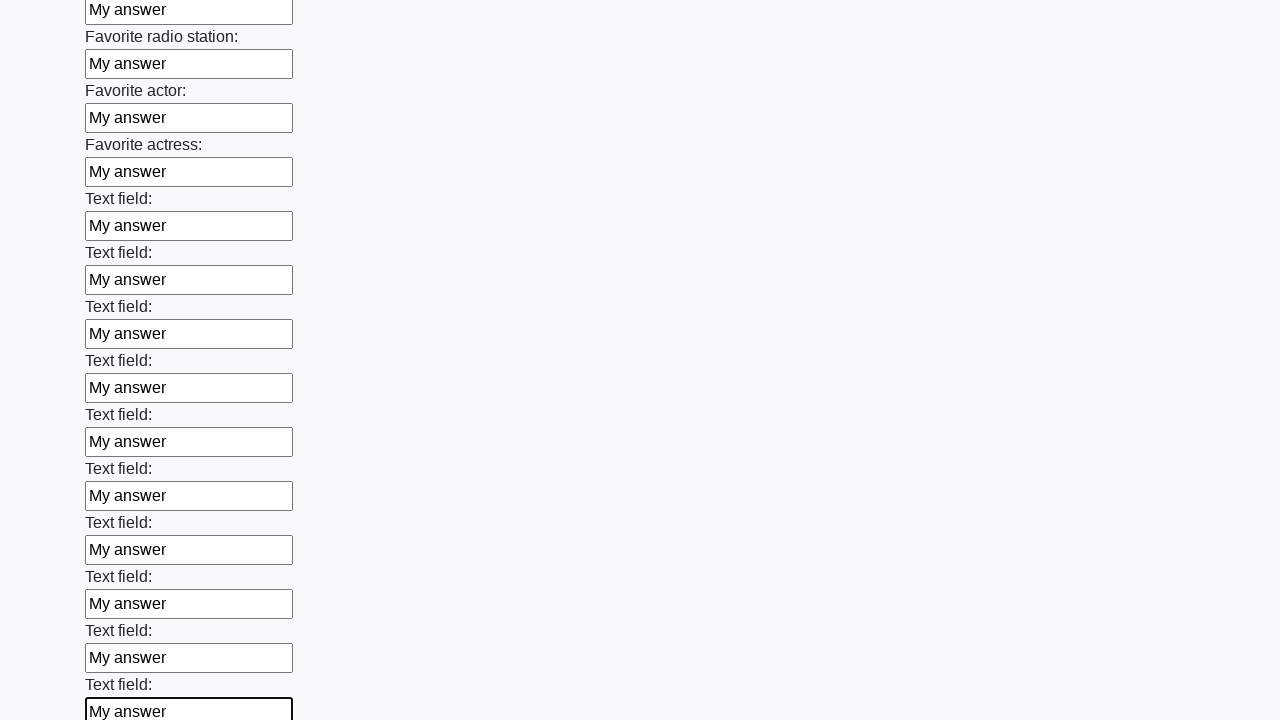

Filled input field with 'My answer' on input >> nth=36
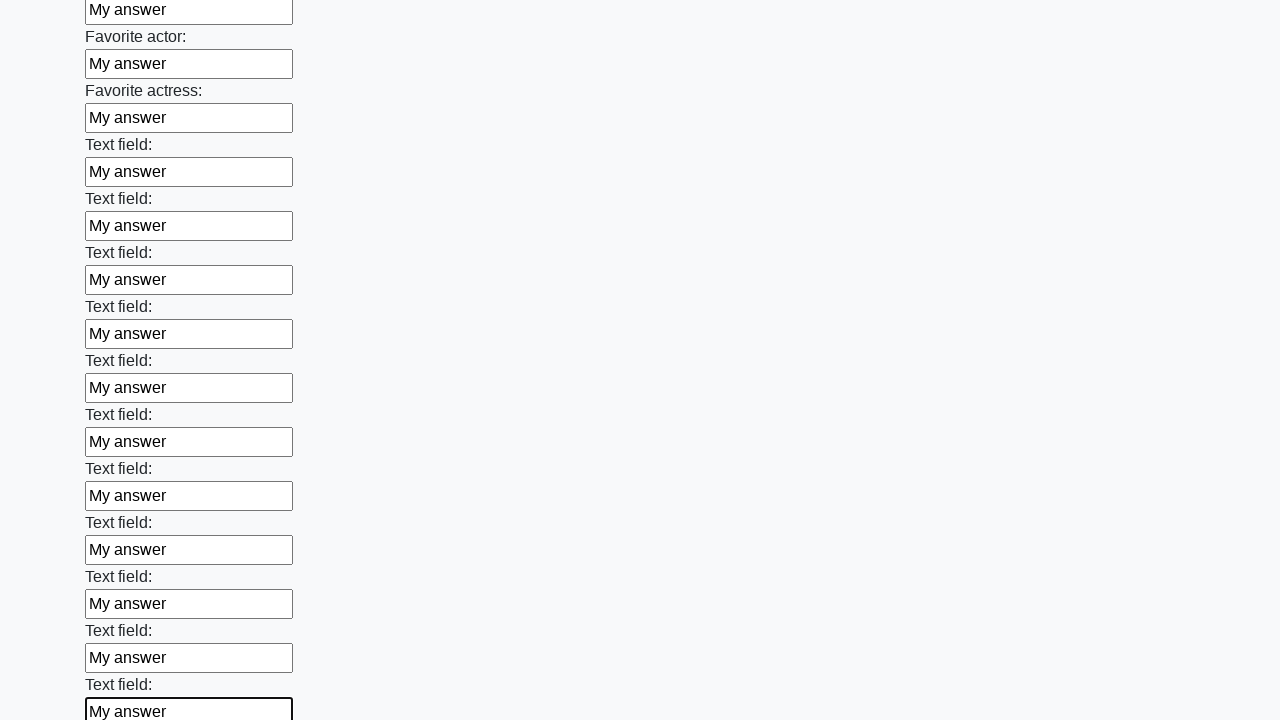

Filled input field with 'My answer' on input >> nth=37
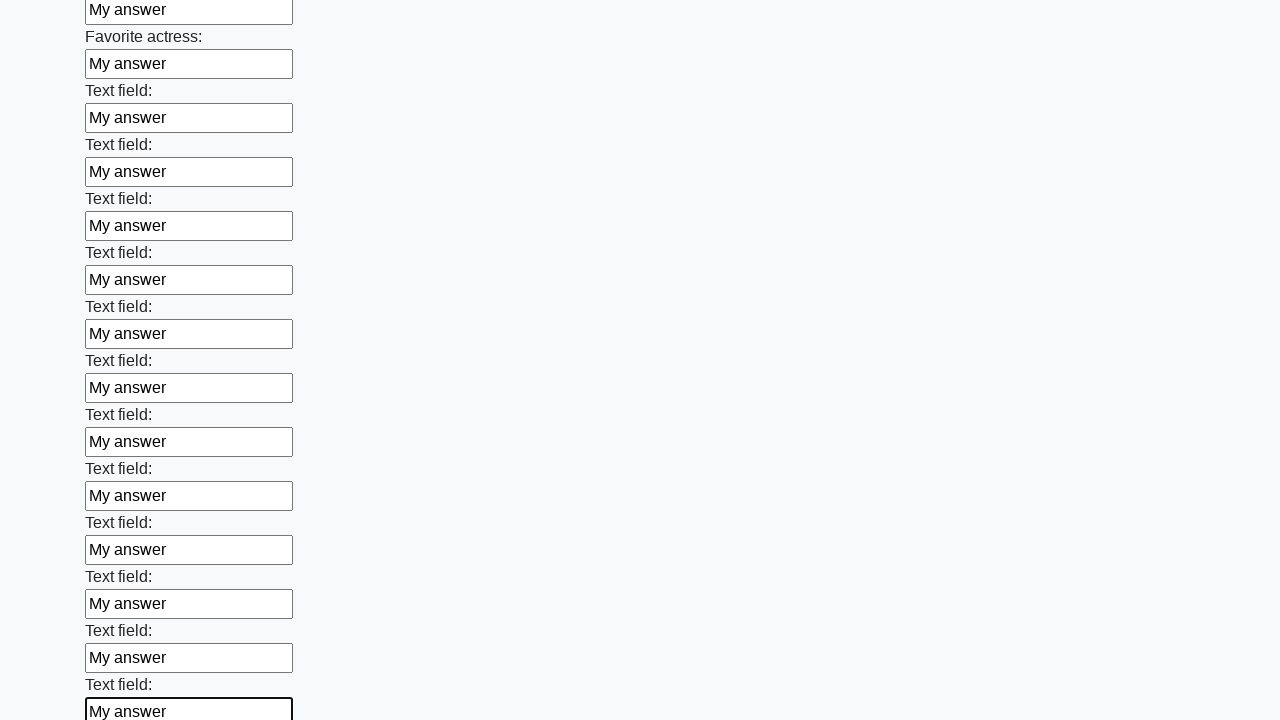

Filled input field with 'My answer' on input >> nth=38
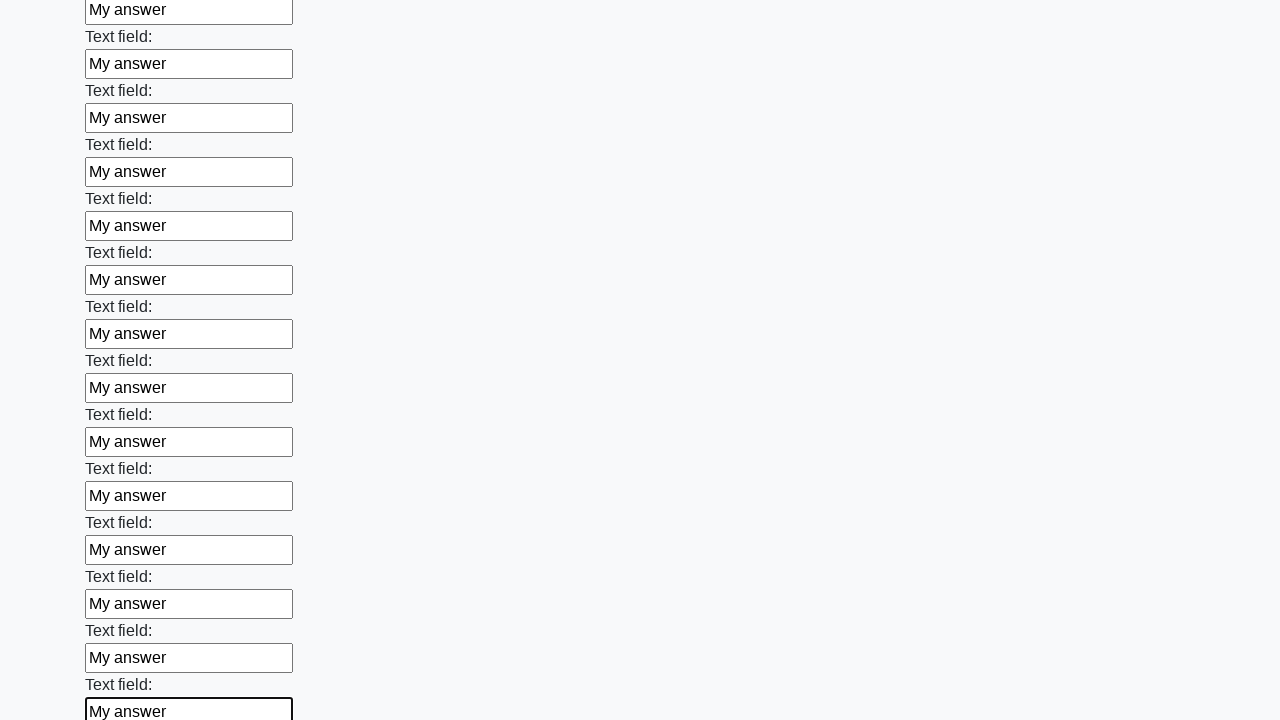

Filled input field with 'My answer' on input >> nth=39
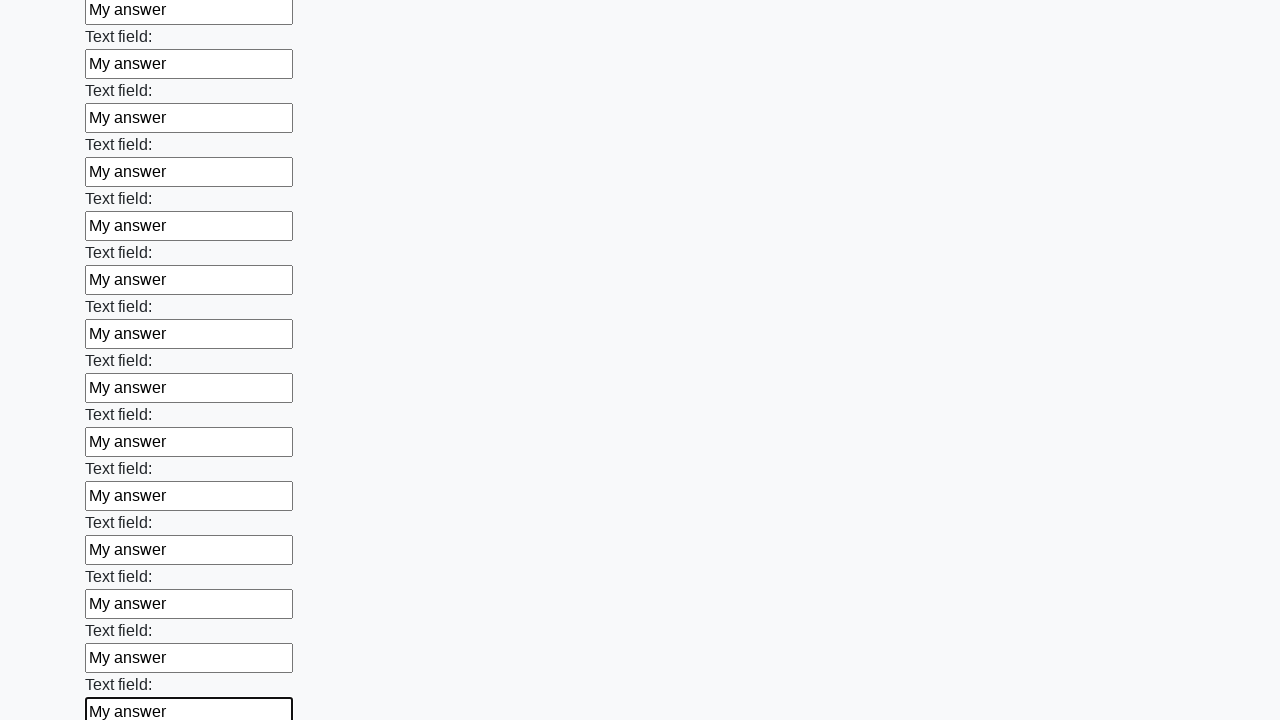

Filled input field with 'My answer' on input >> nth=40
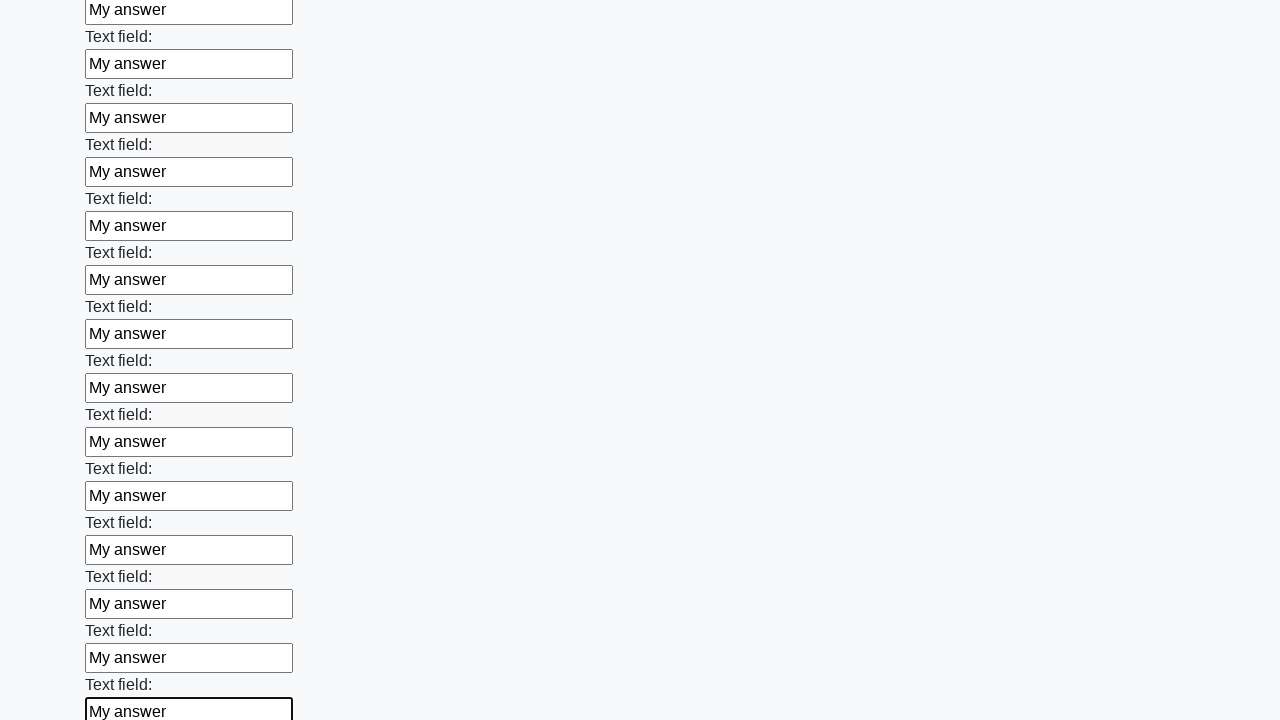

Filled input field with 'My answer' on input >> nth=41
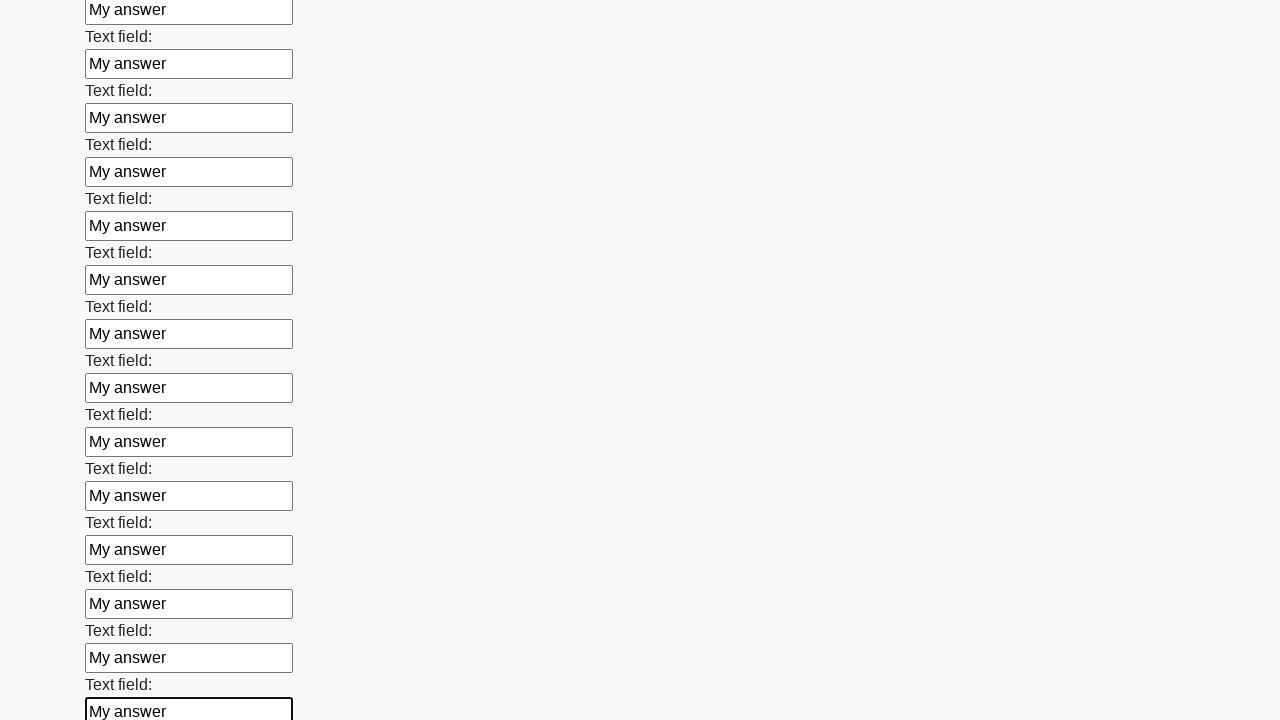

Filled input field with 'My answer' on input >> nth=42
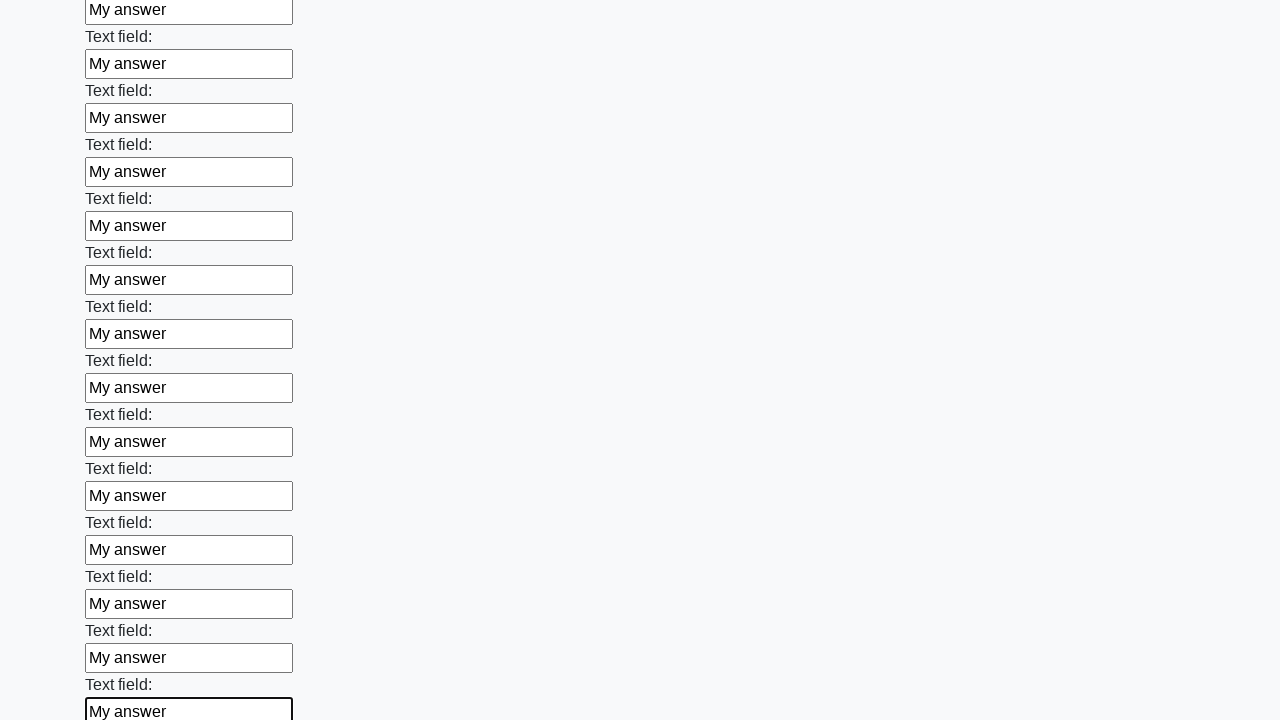

Filled input field with 'My answer' on input >> nth=43
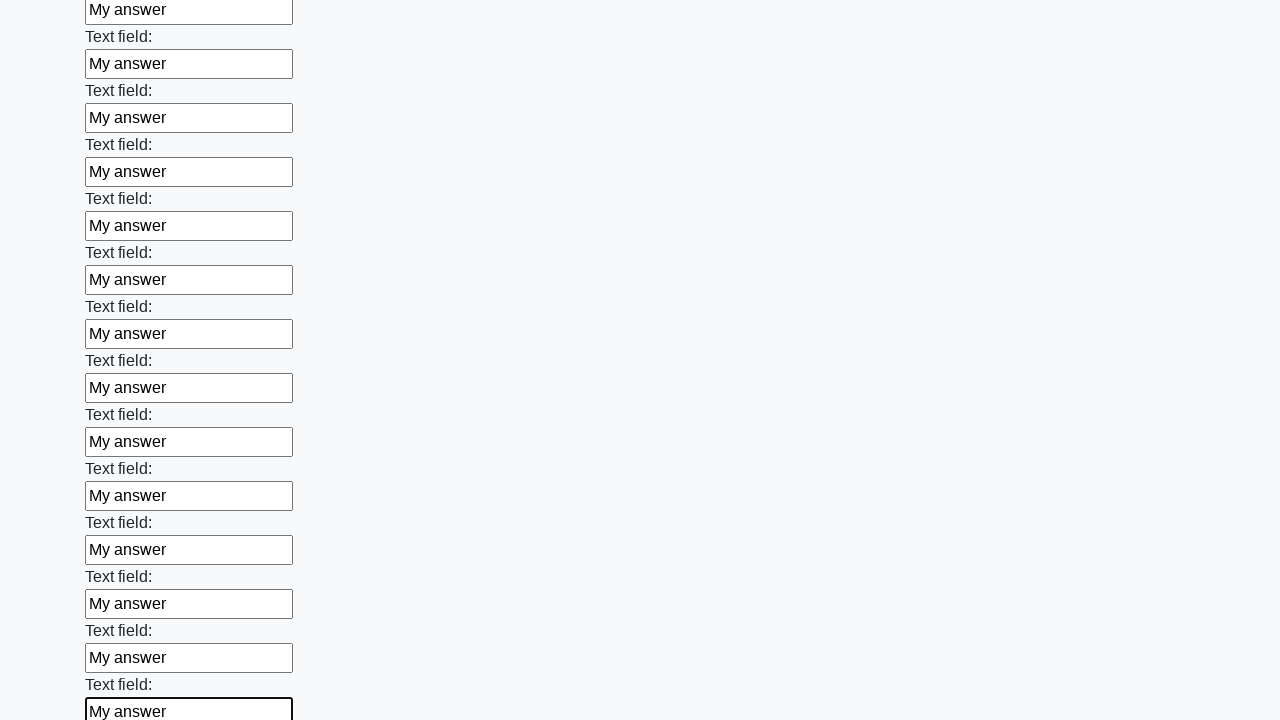

Filled input field with 'My answer' on input >> nth=44
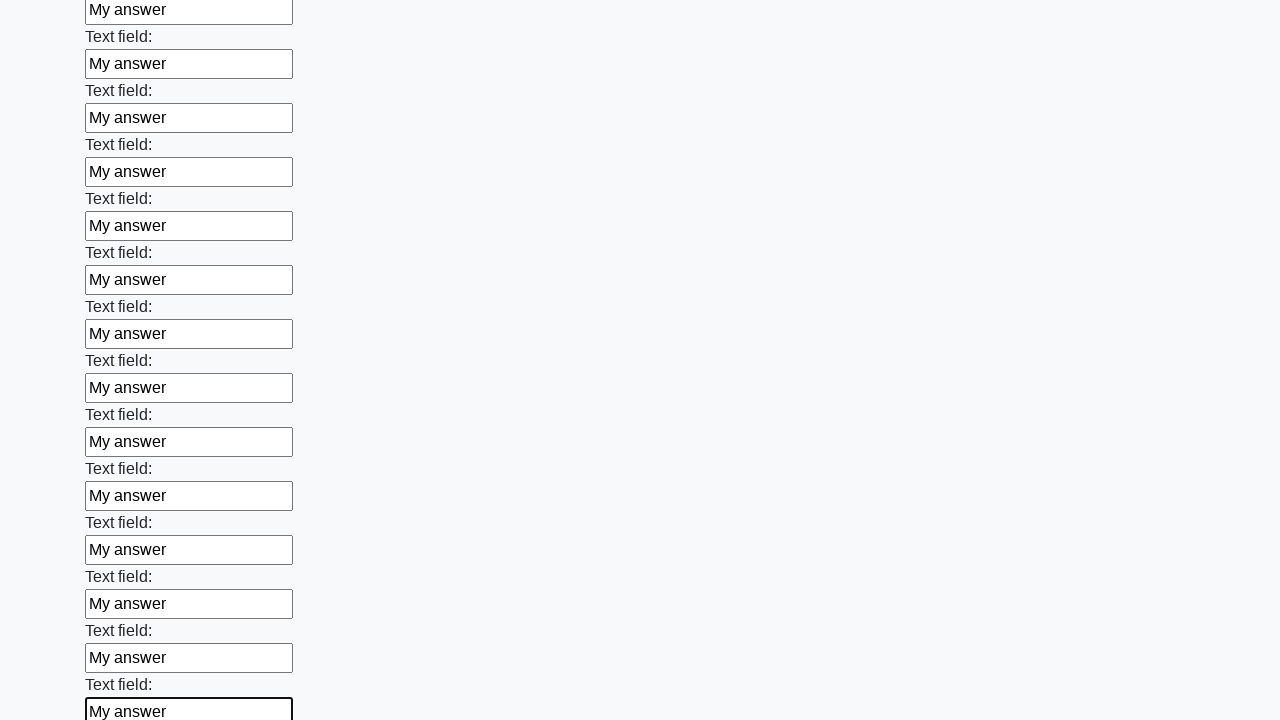

Filled input field with 'My answer' on input >> nth=45
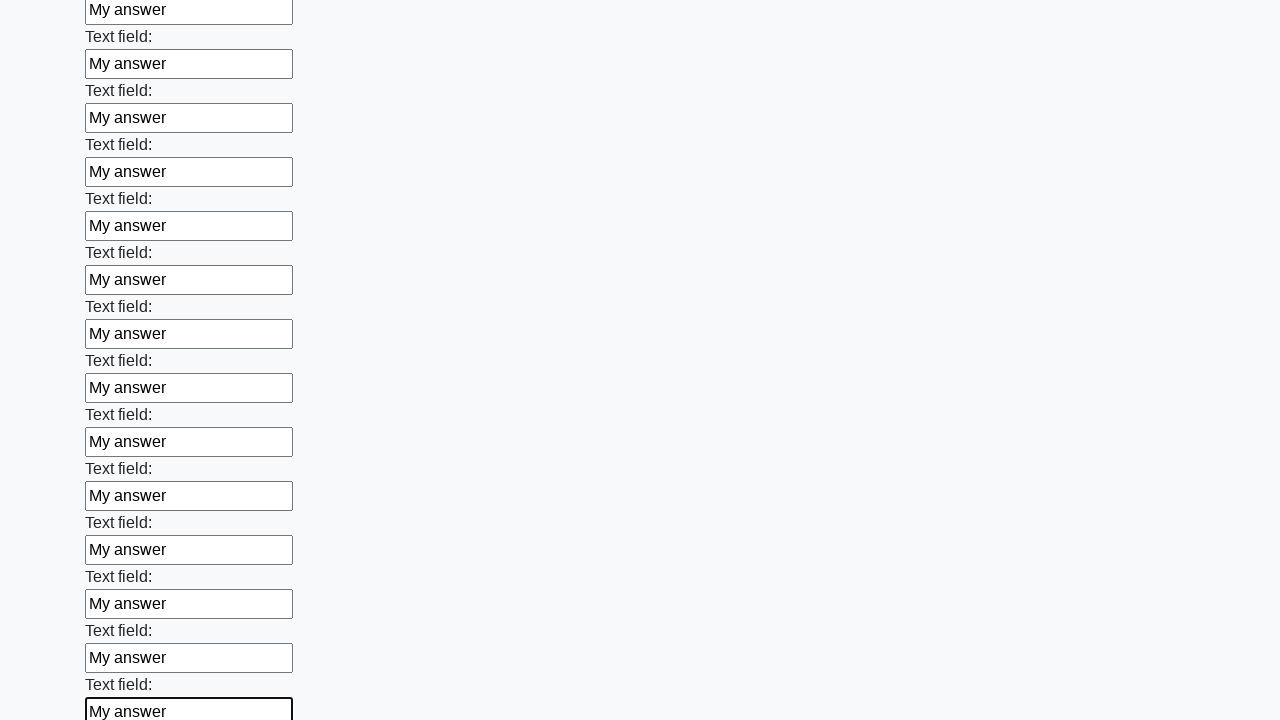

Filled input field with 'My answer' on input >> nth=46
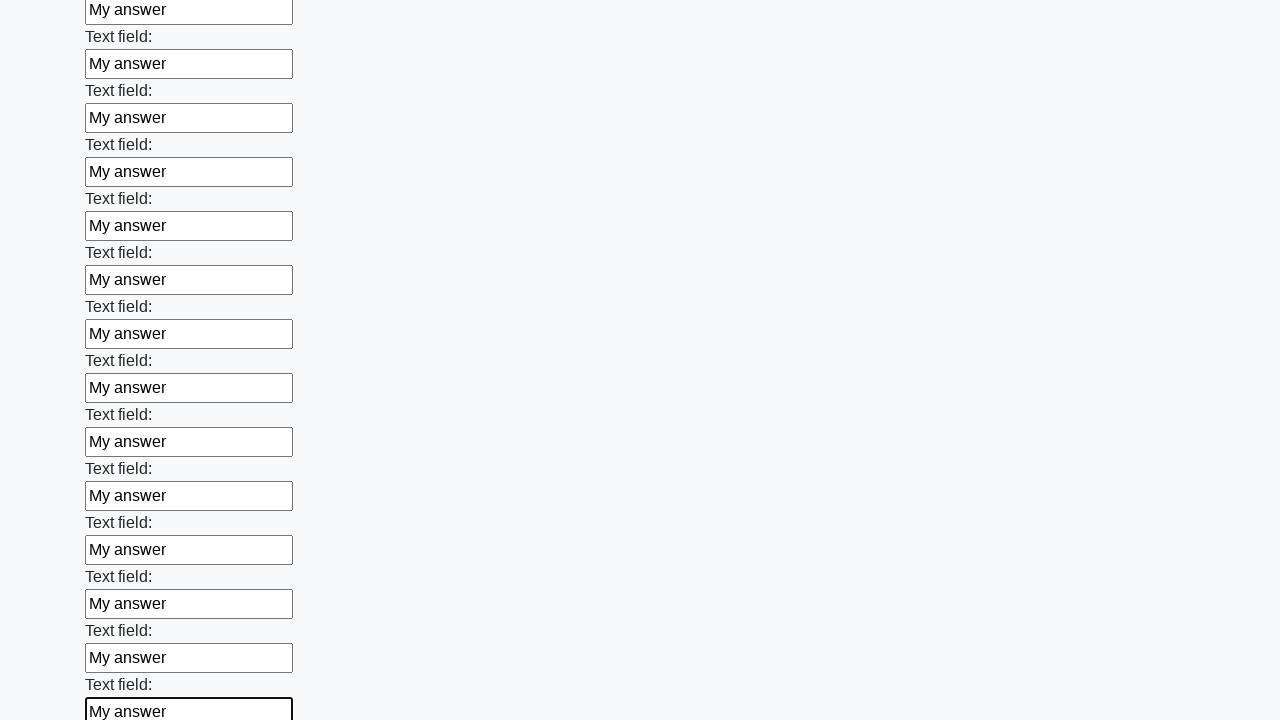

Filled input field with 'My answer' on input >> nth=47
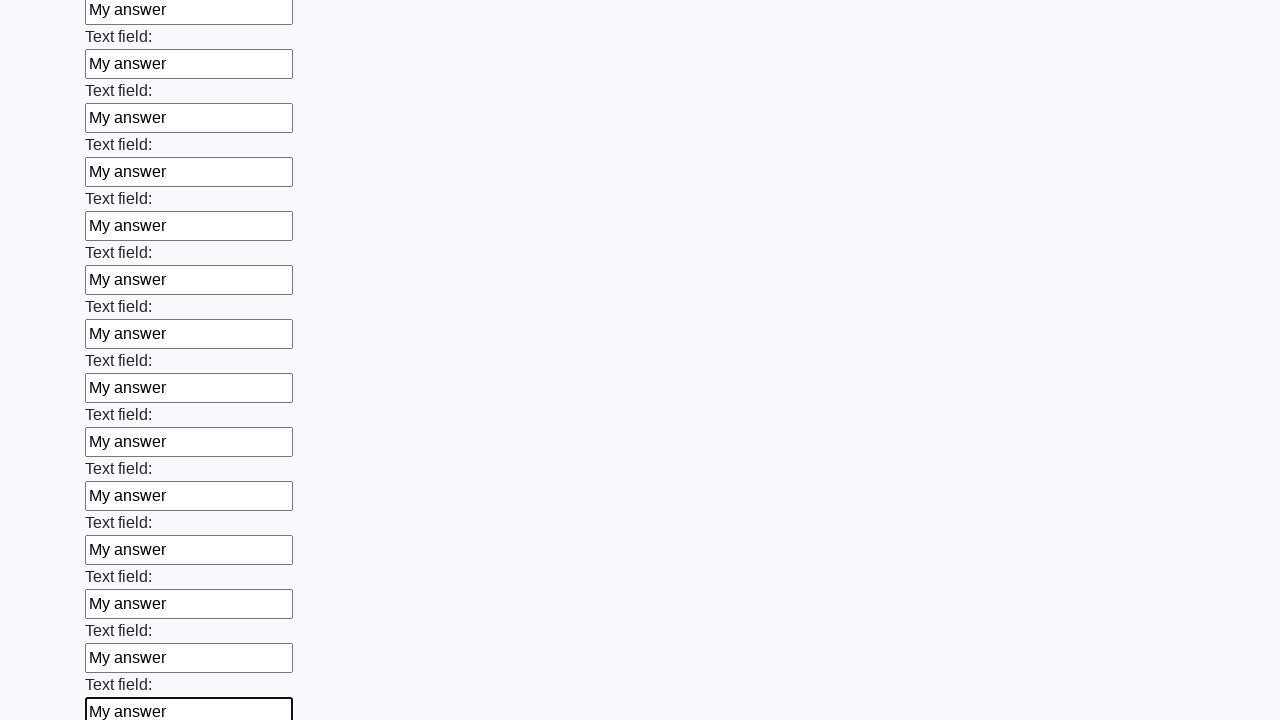

Filled input field with 'My answer' on input >> nth=48
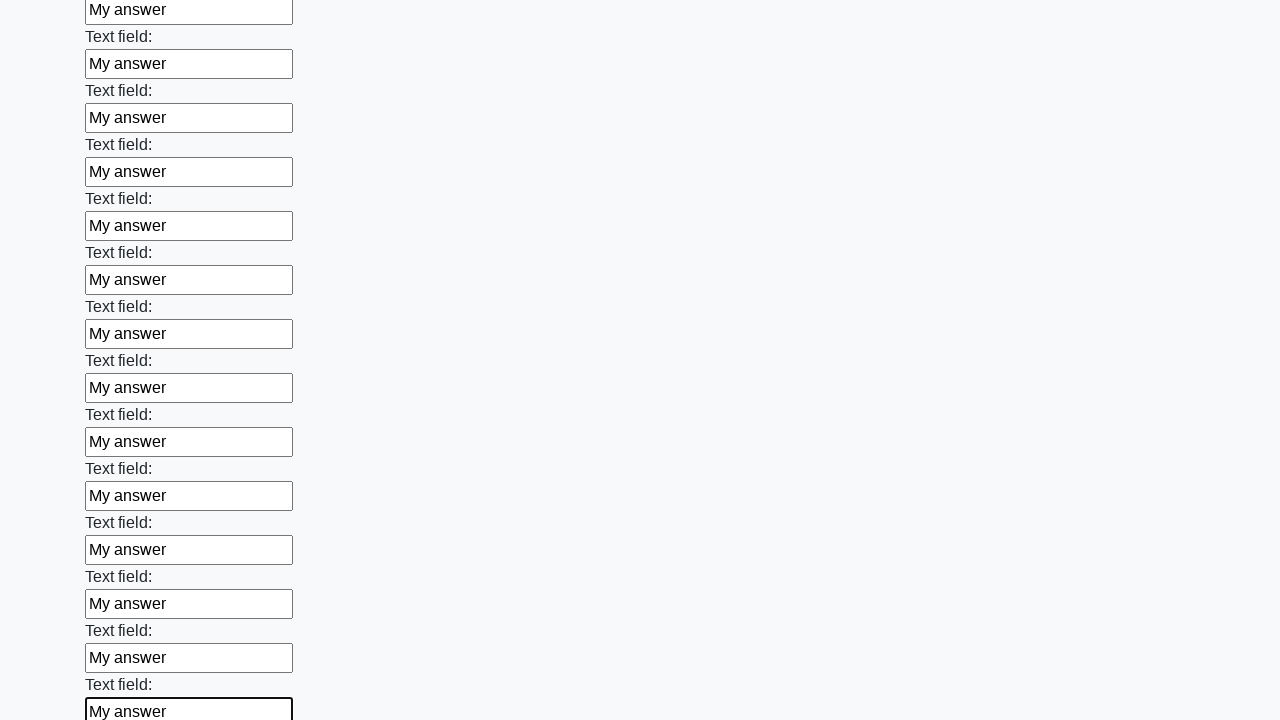

Filled input field with 'My answer' on input >> nth=49
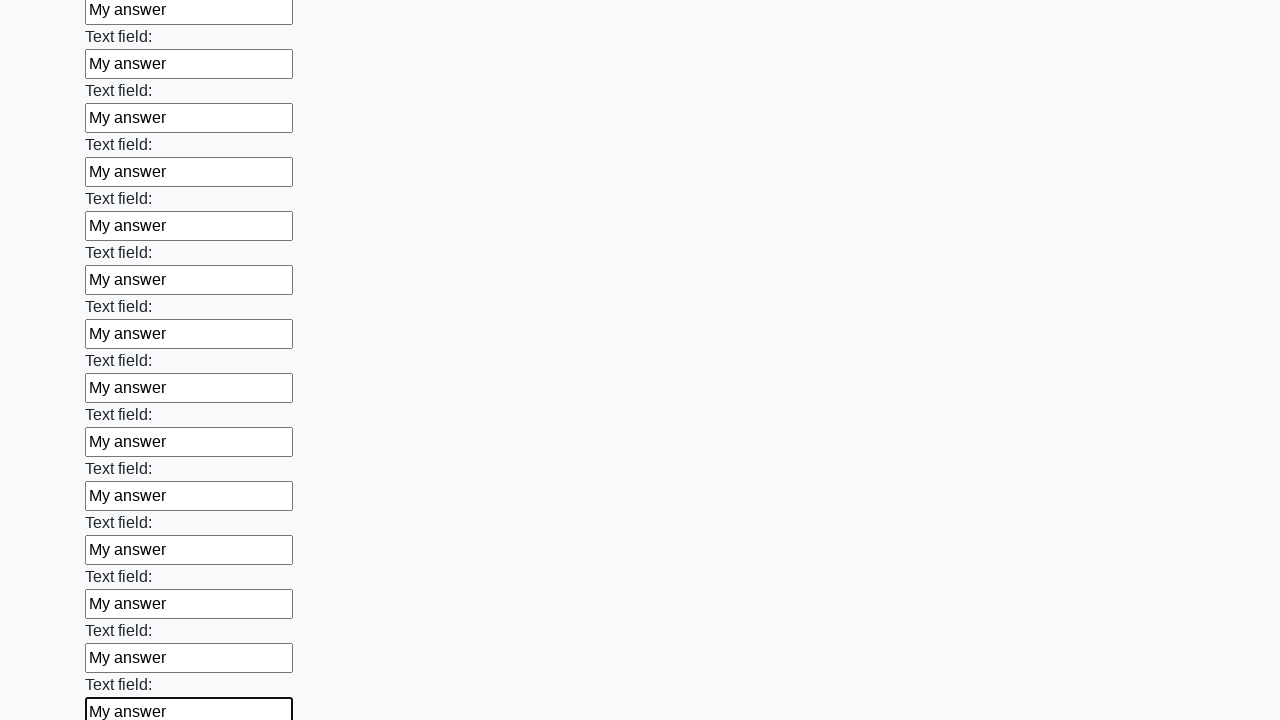

Filled input field with 'My answer' on input >> nth=50
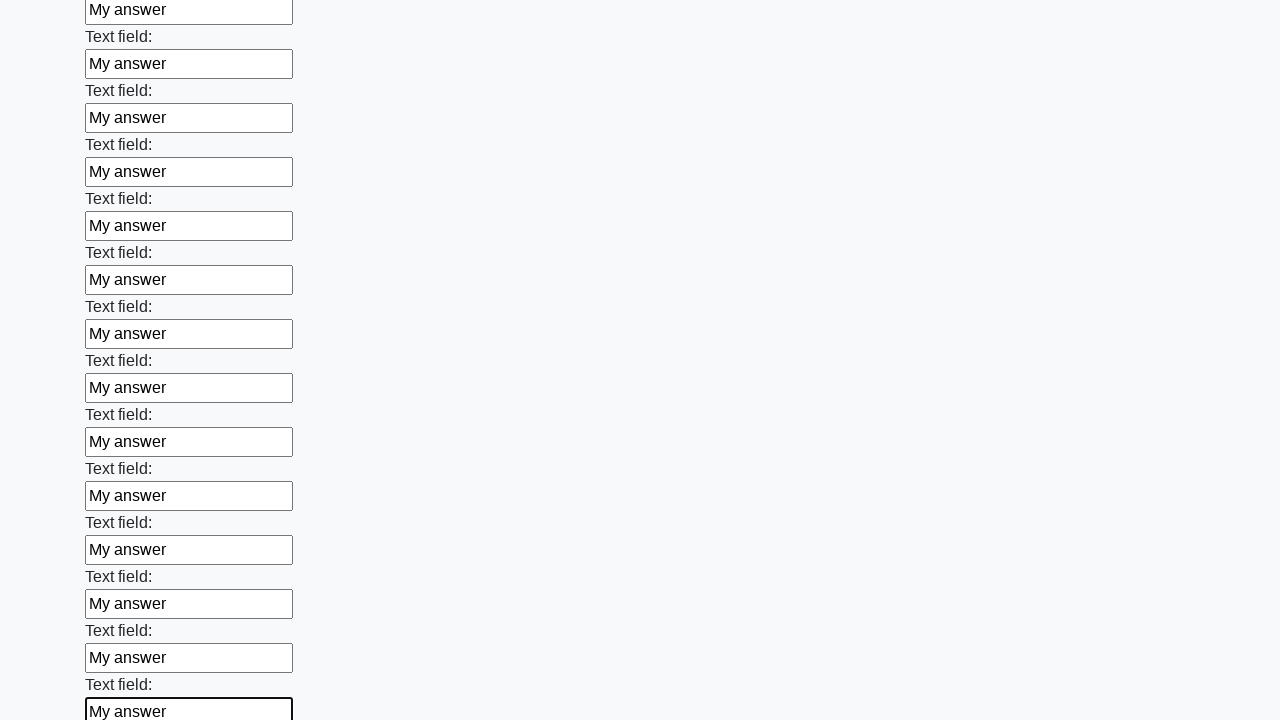

Filled input field with 'My answer' on input >> nth=51
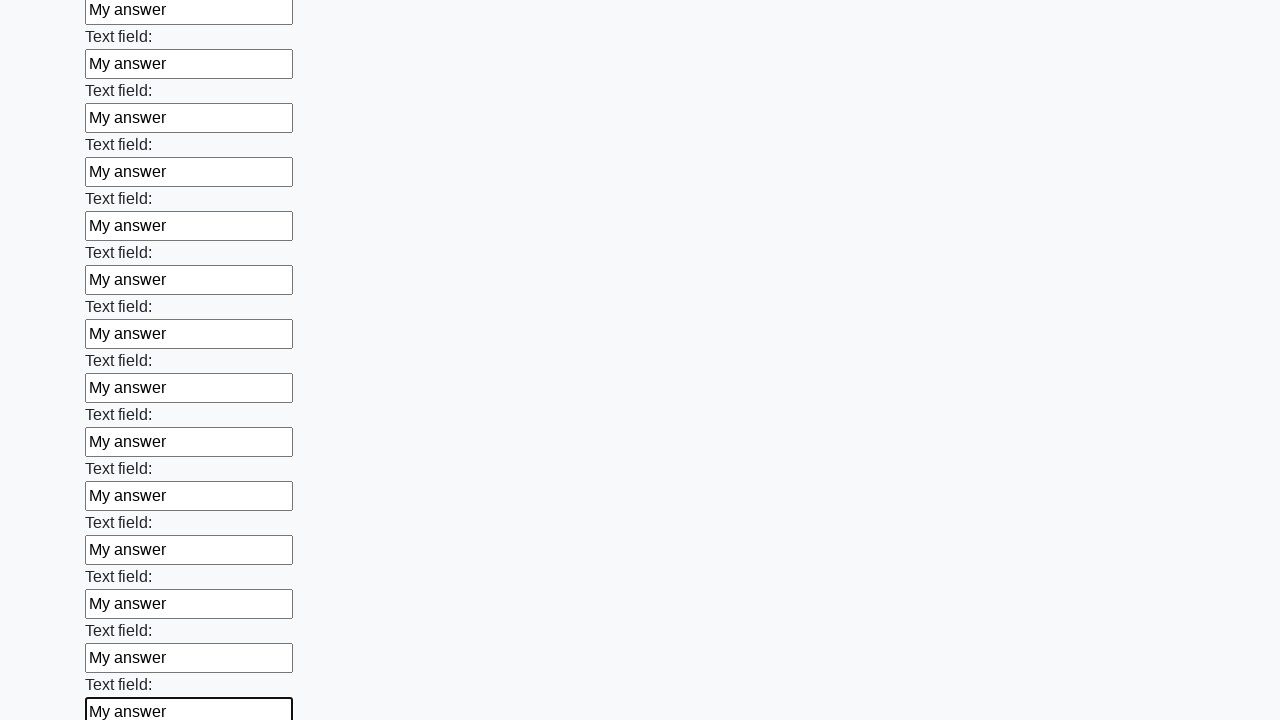

Filled input field with 'My answer' on input >> nth=52
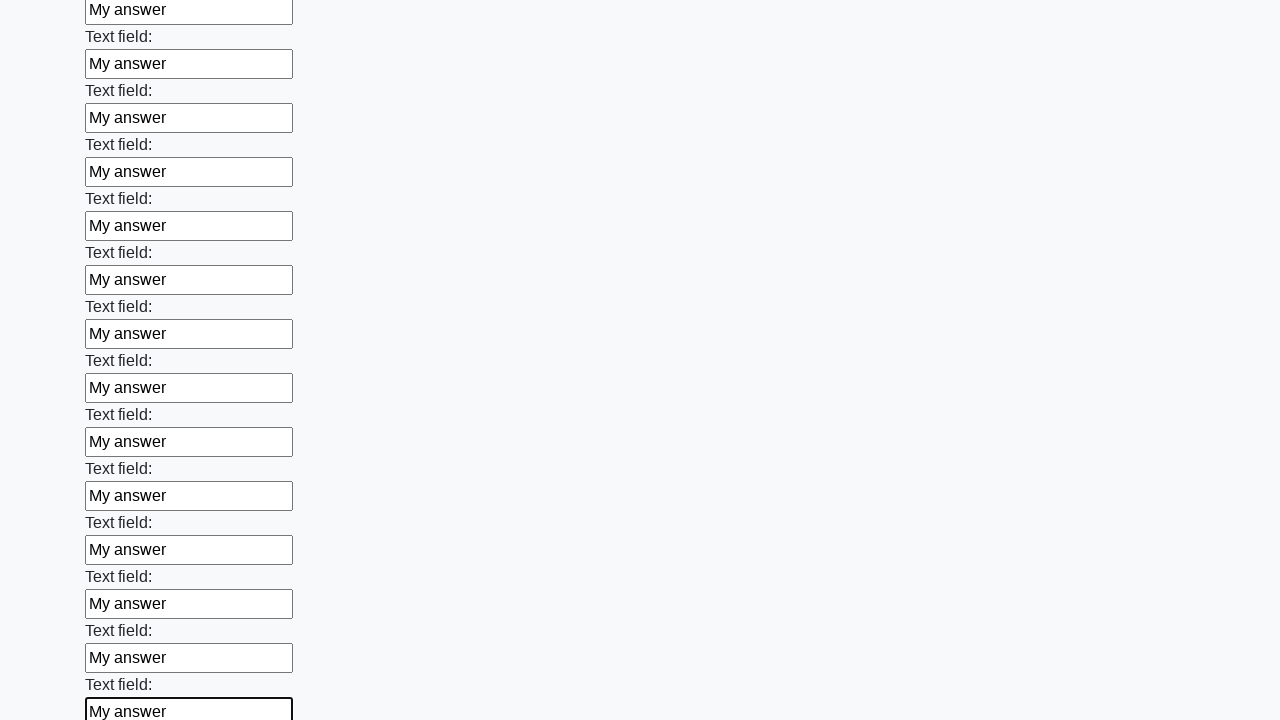

Filled input field with 'My answer' on input >> nth=53
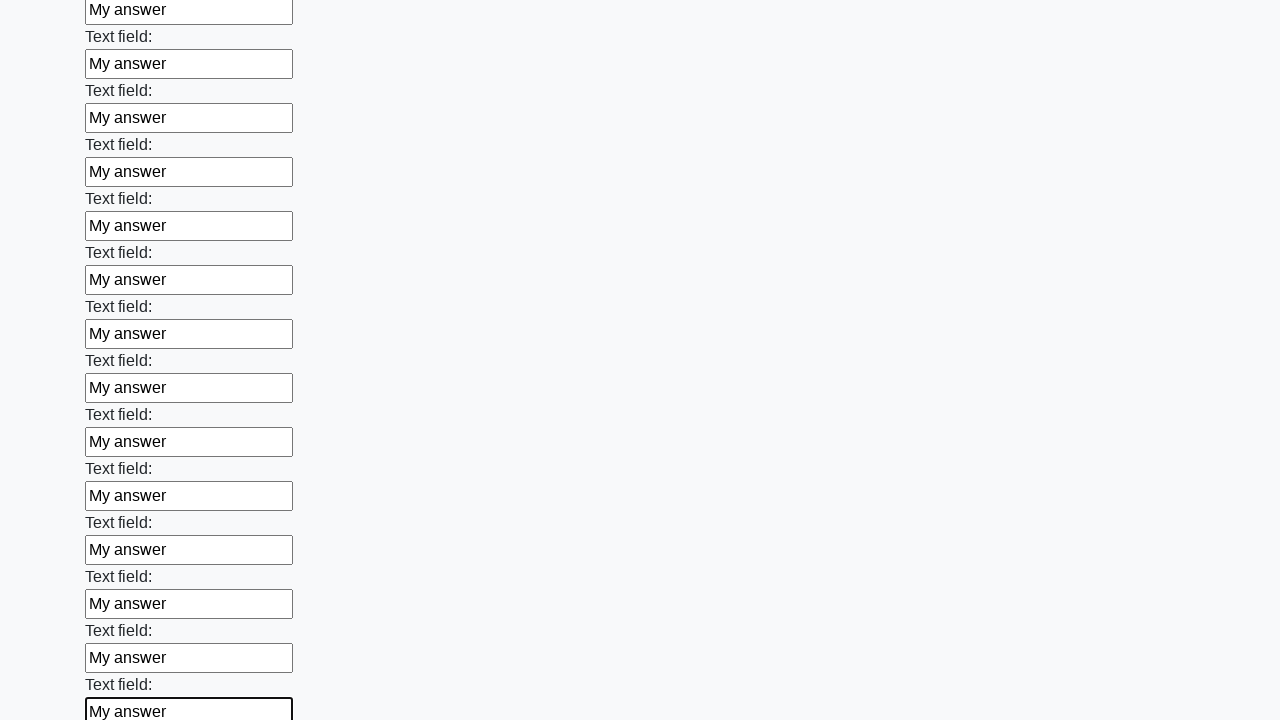

Filled input field with 'My answer' on input >> nth=54
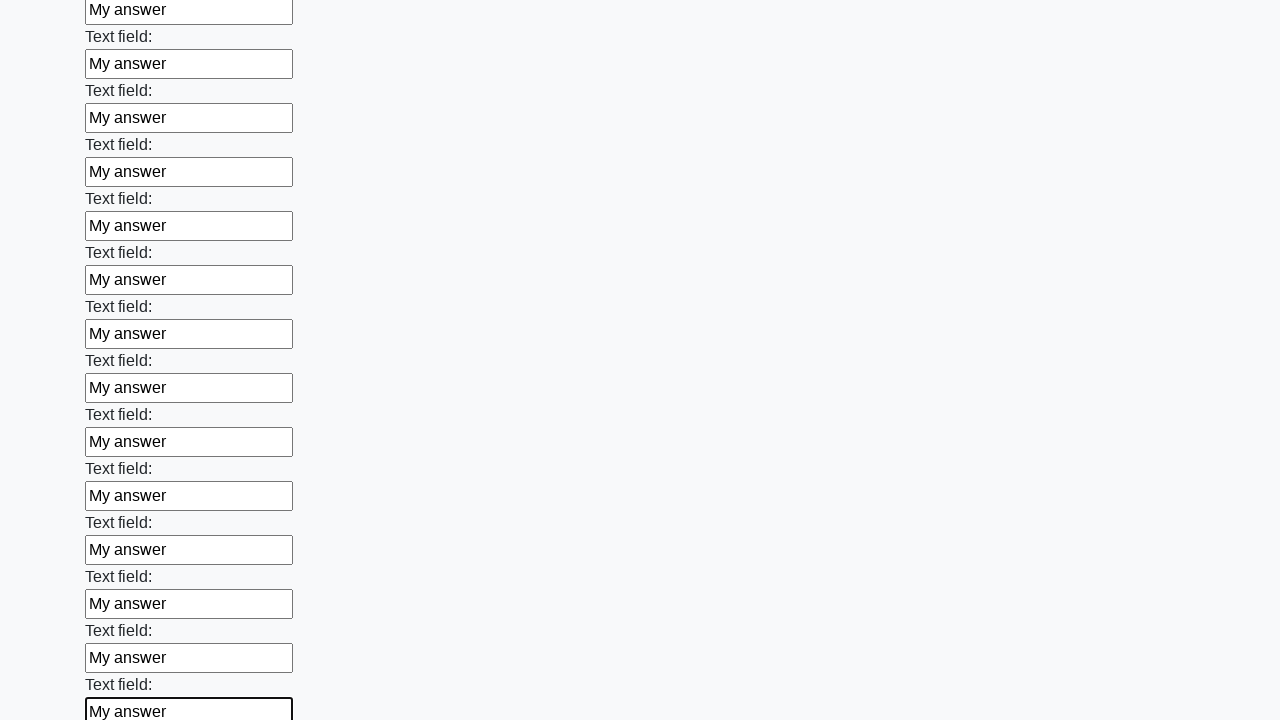

Filled input field with 'My answer' on input >> nth=55
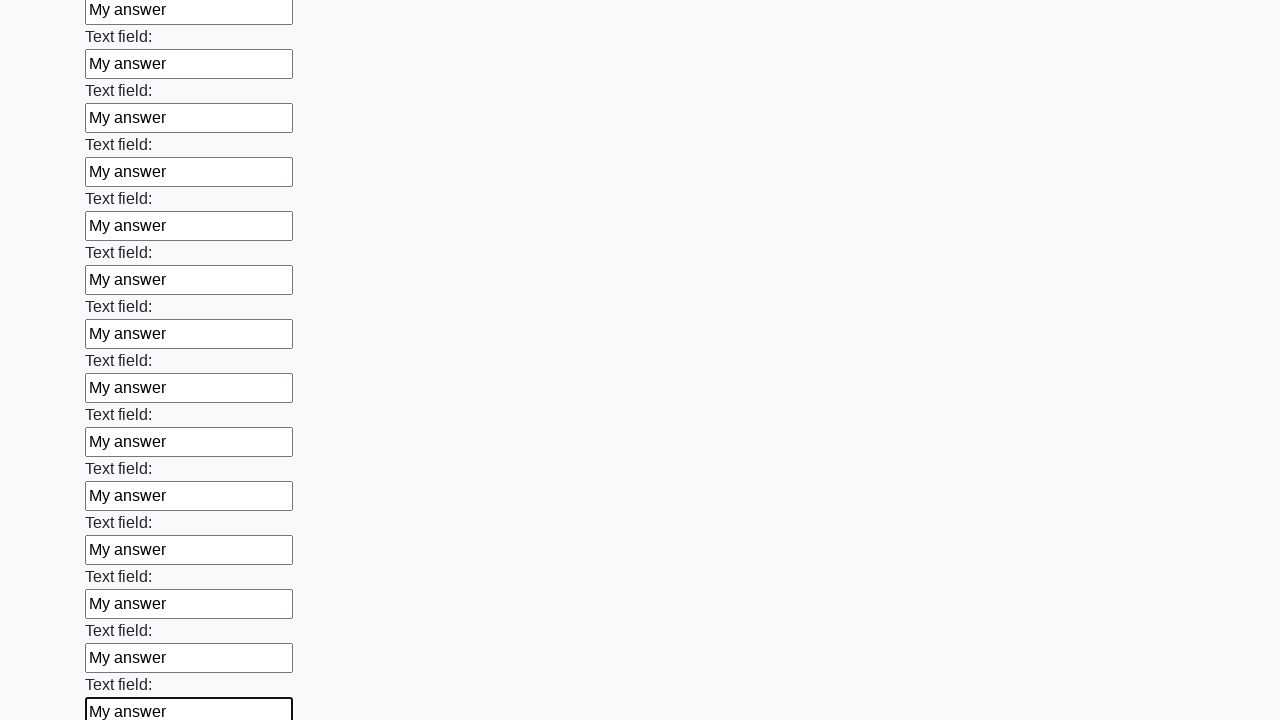

Filled input field with 'My answer' on input >> nth=56
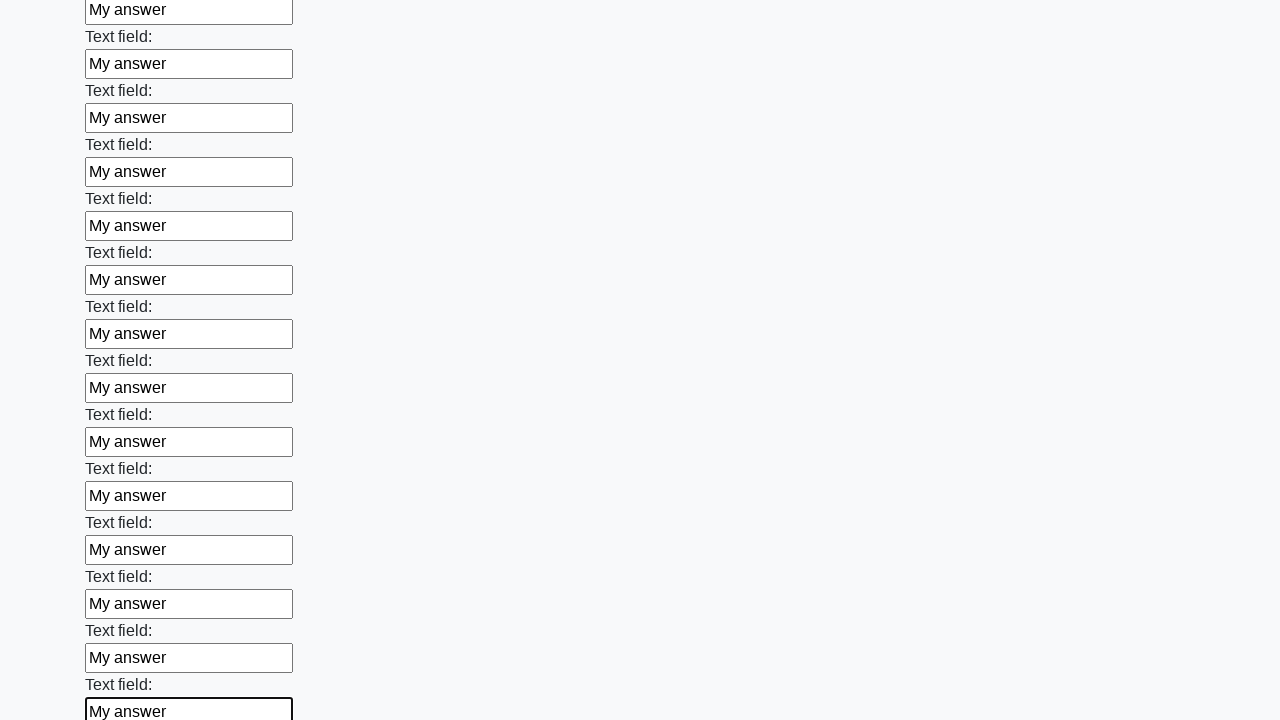

Filled input field with 'My answer' on input >> nth=57
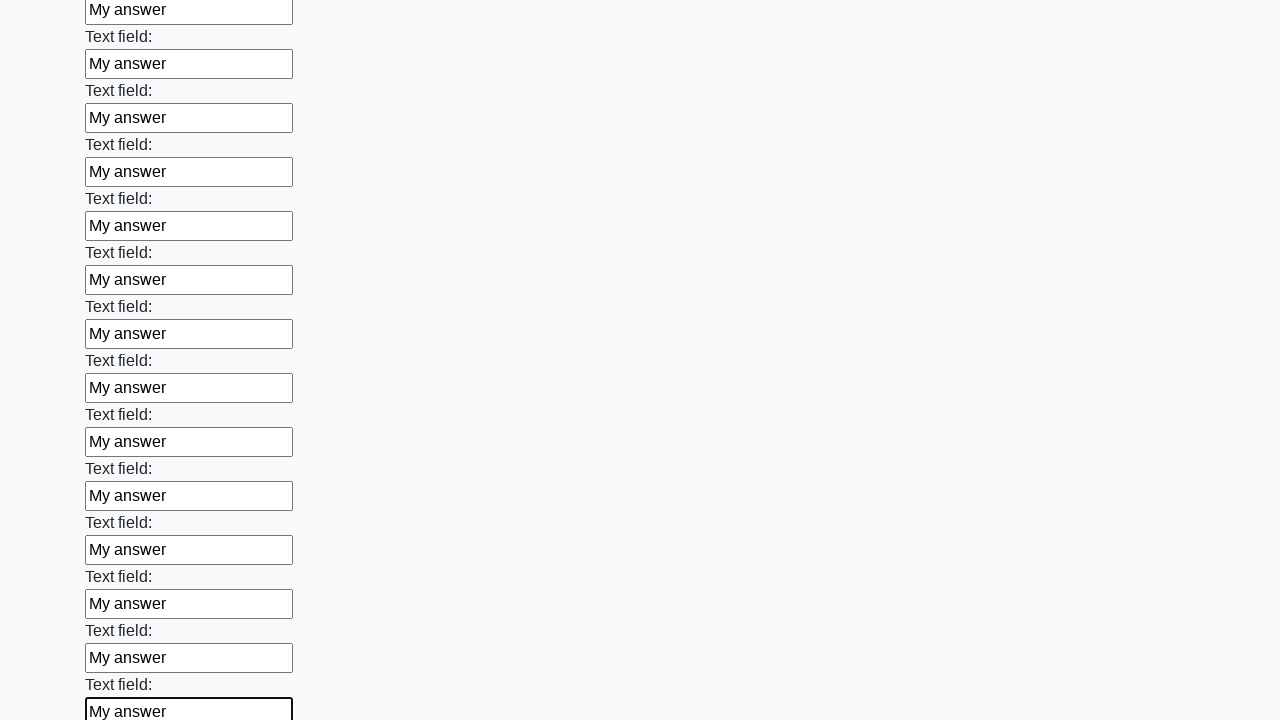

Filled input field with 'My answer' on input >> nth=58
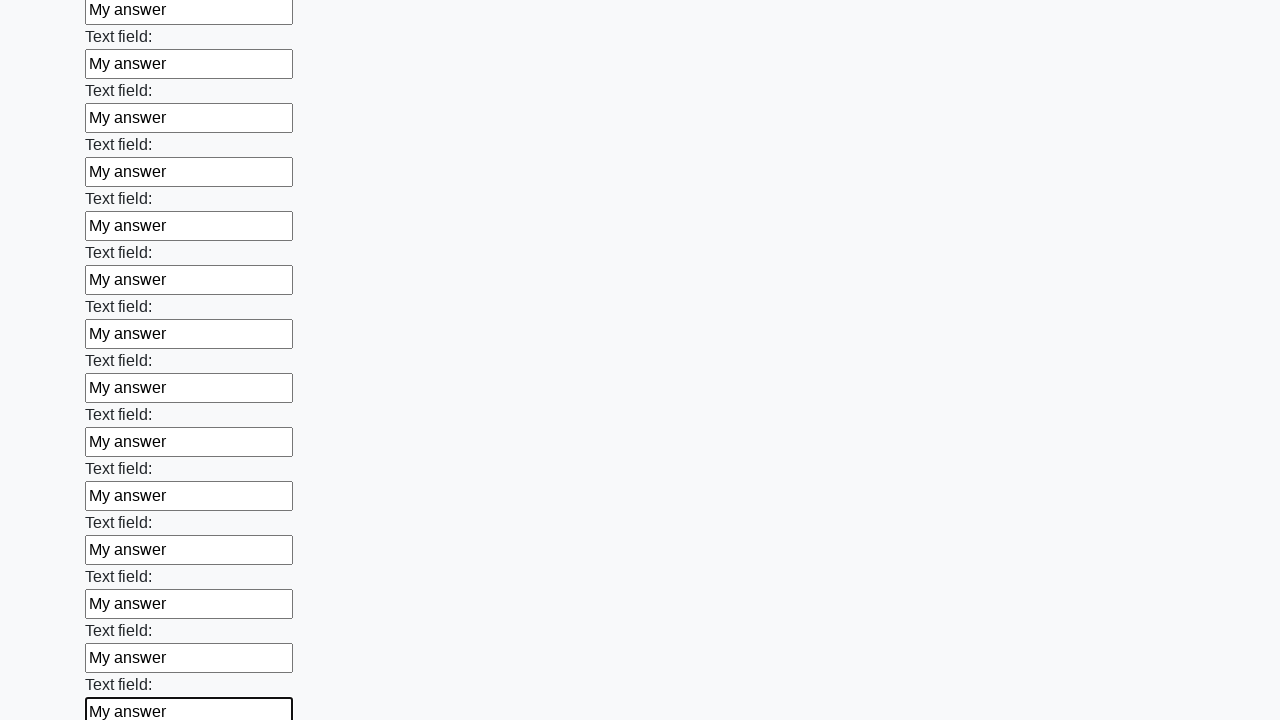

Filled input field with 'My answer' on input >> nth=59
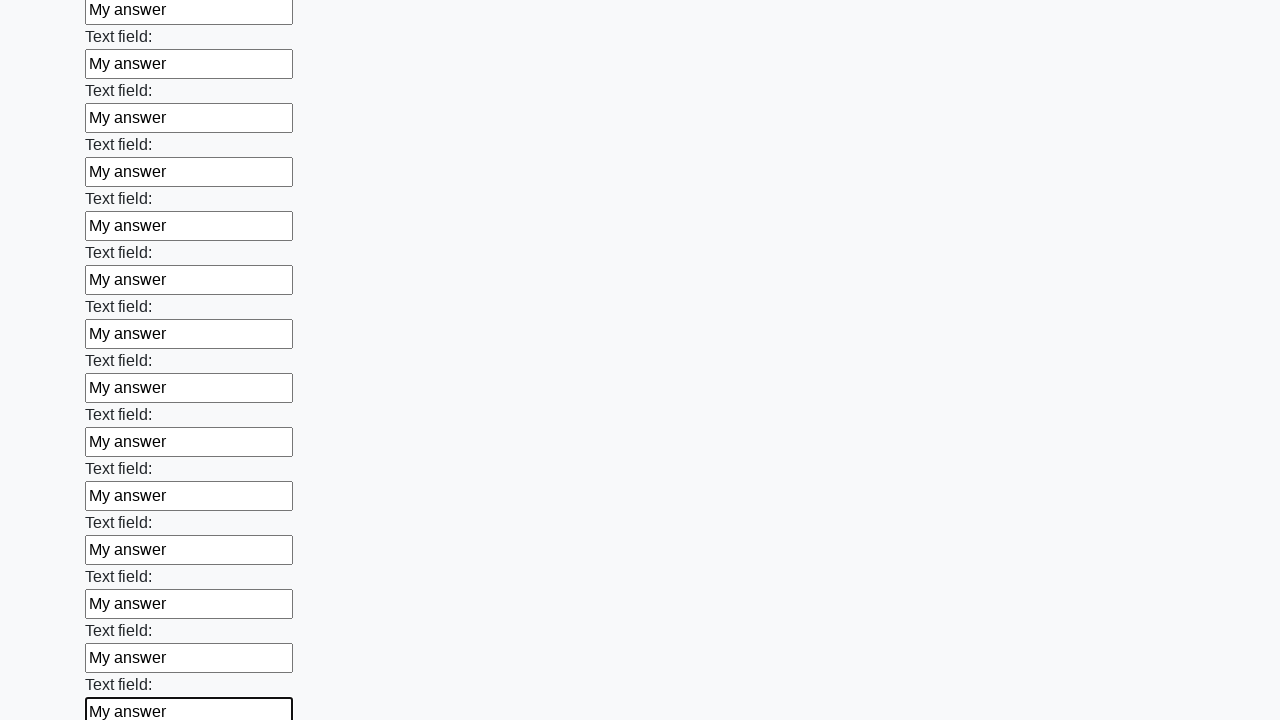

Filled input field with 'My answer' on input >> nth=60
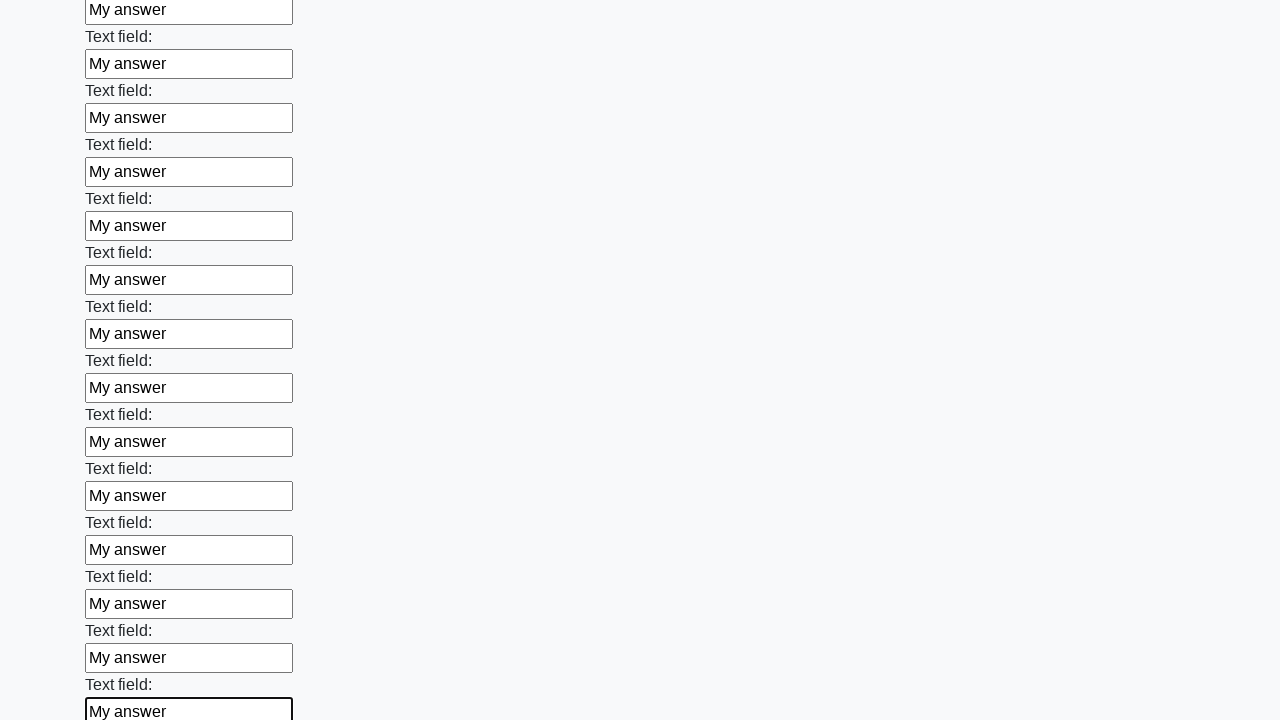

Filled input field with 'My answer' on input >> nth=61
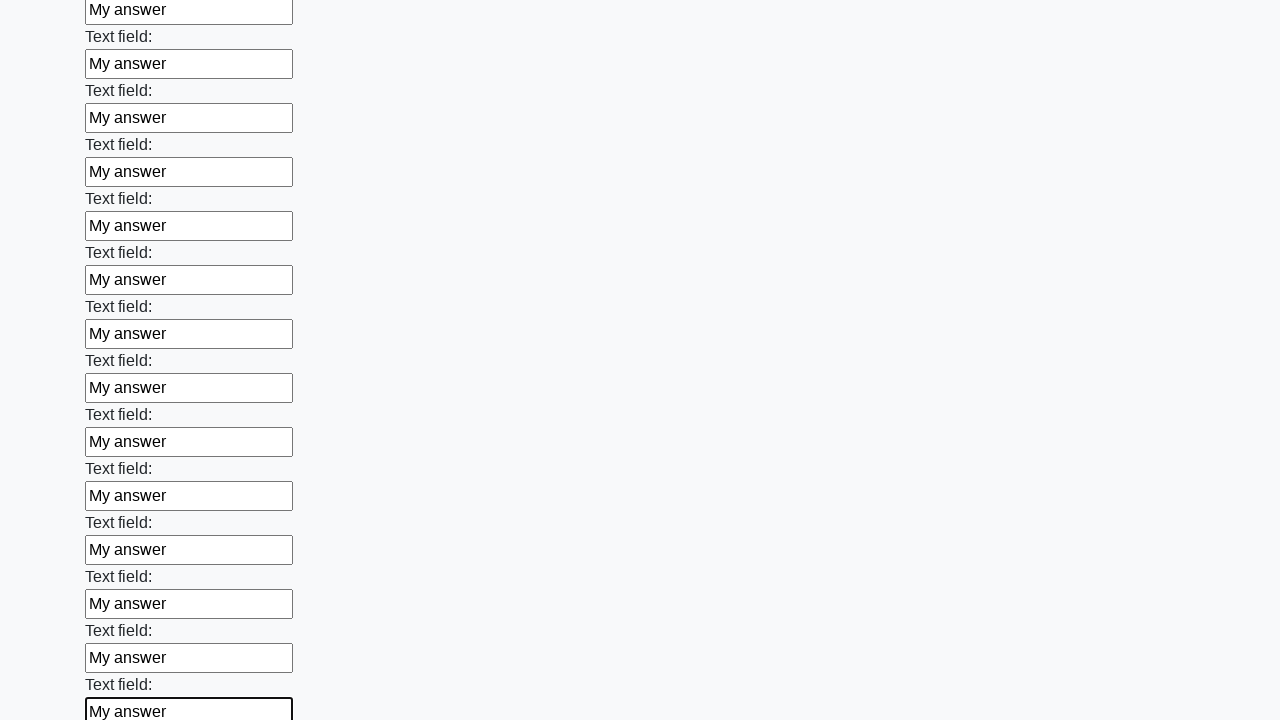

Filled input field with 'My answer' on input >> nth=62
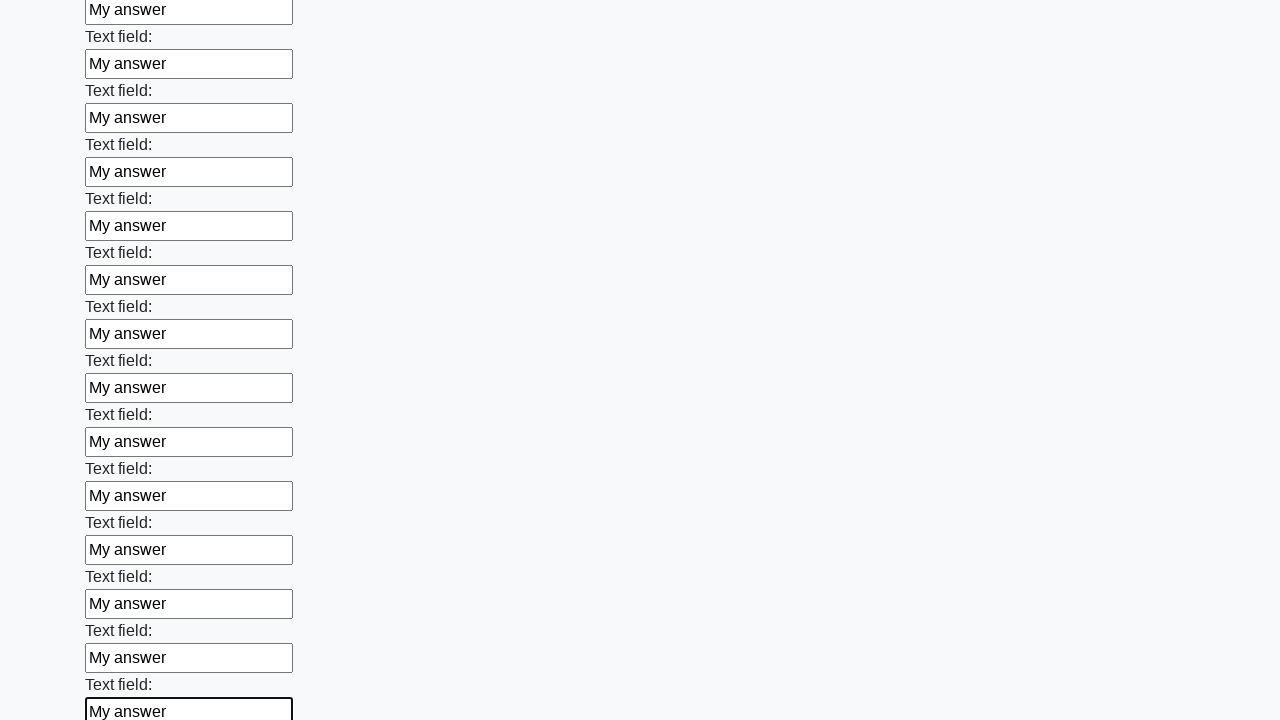

Filled input field with 'My answer' on input >> nth=63
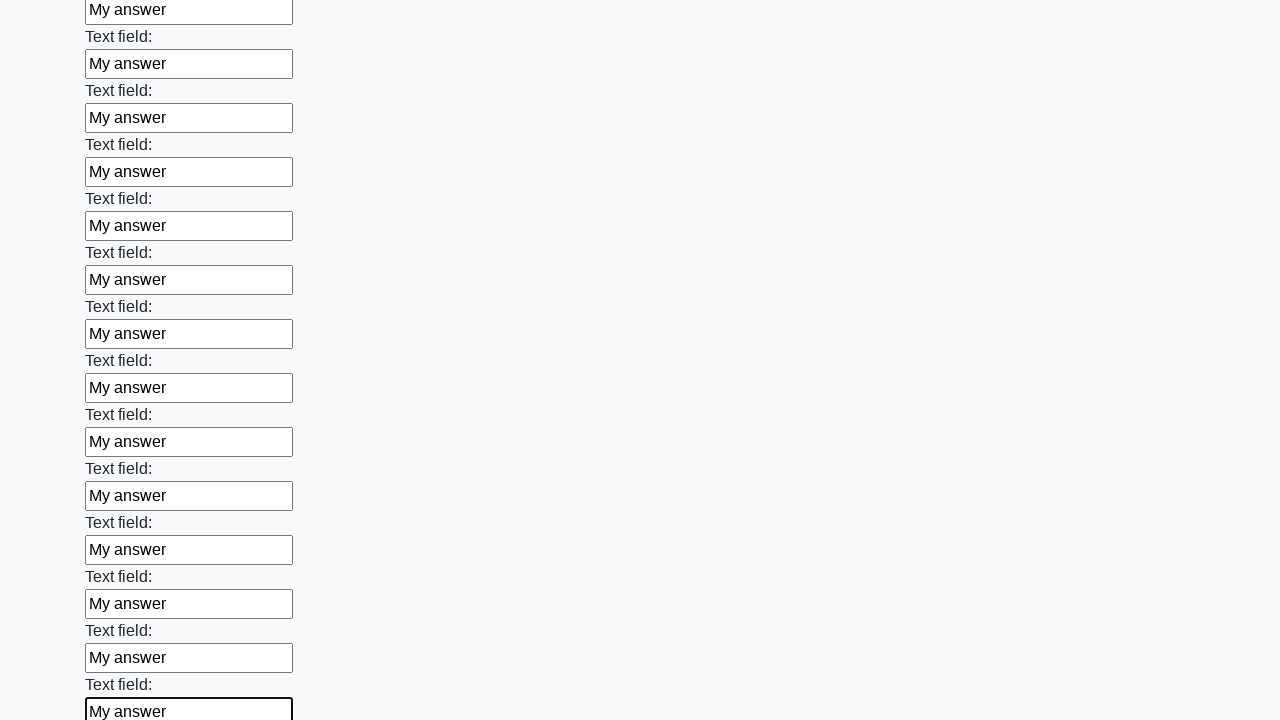

Filled input field with 'My answer' on input >> nth=64
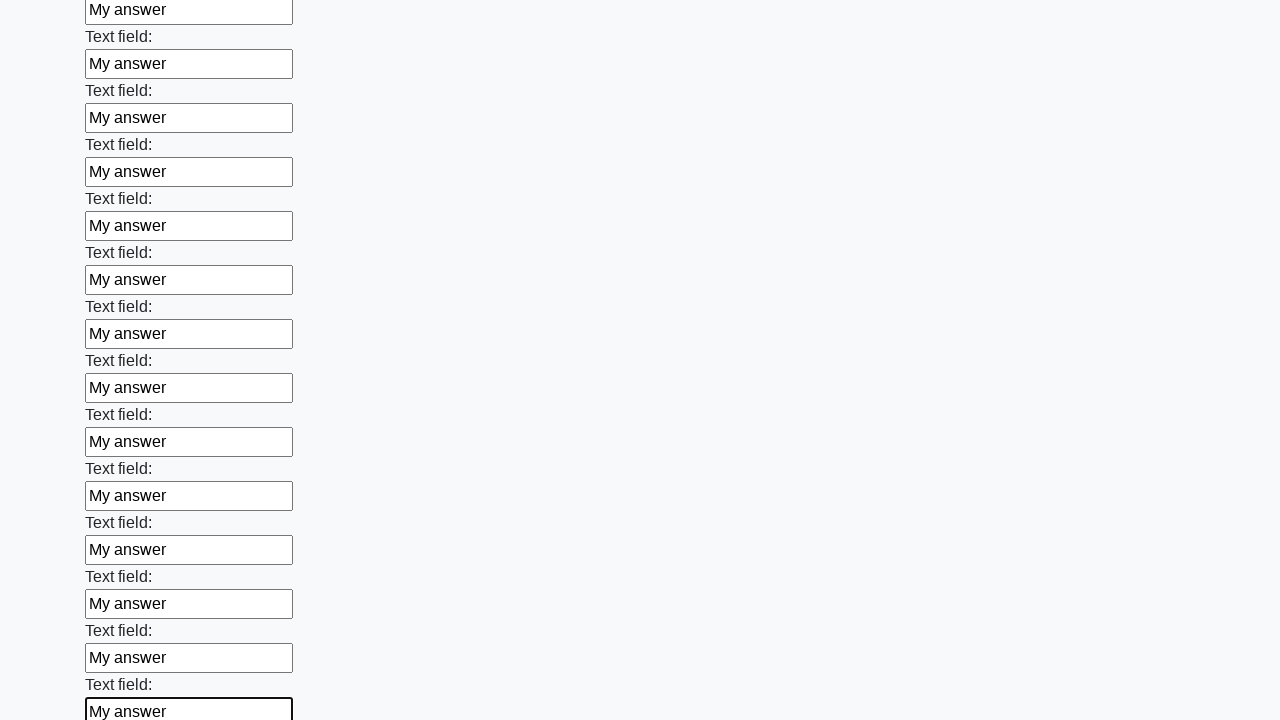

Filled input field with 'My answer' on input >> nth=65
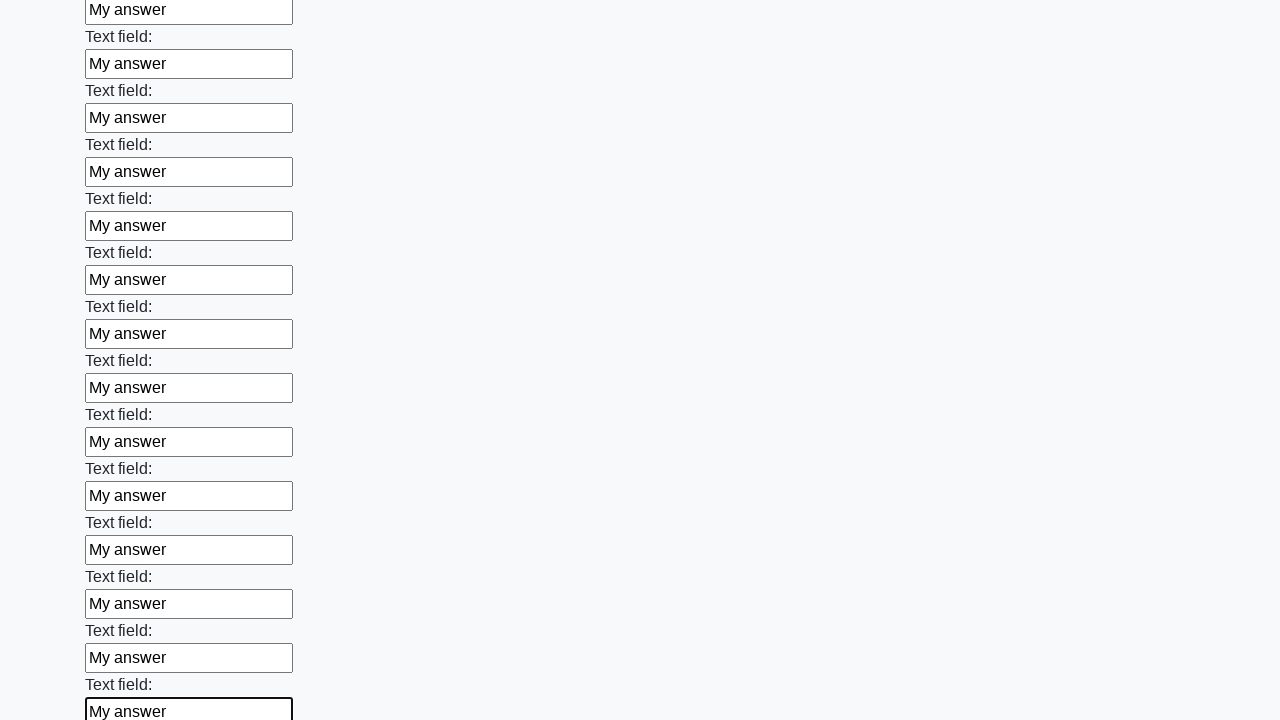

Filled input field with 'My answer' on input >> nth=66
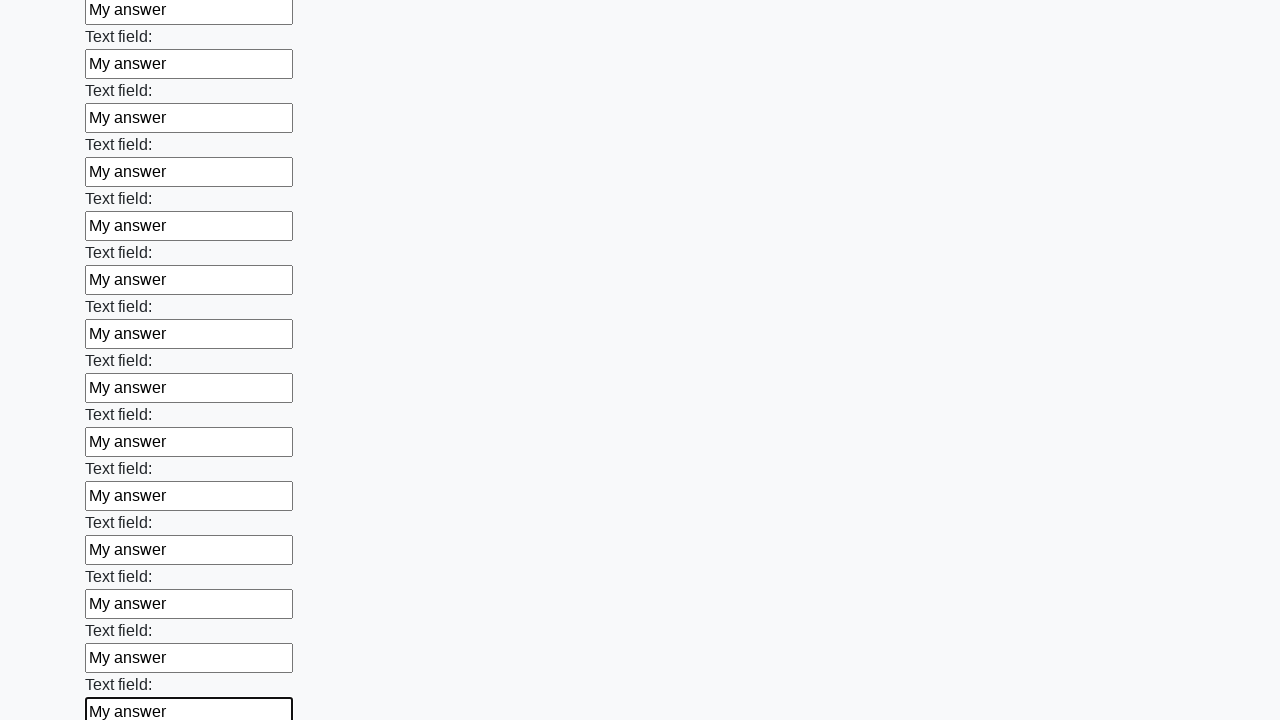

Filled input field with 'My answer' on input >> nth=67
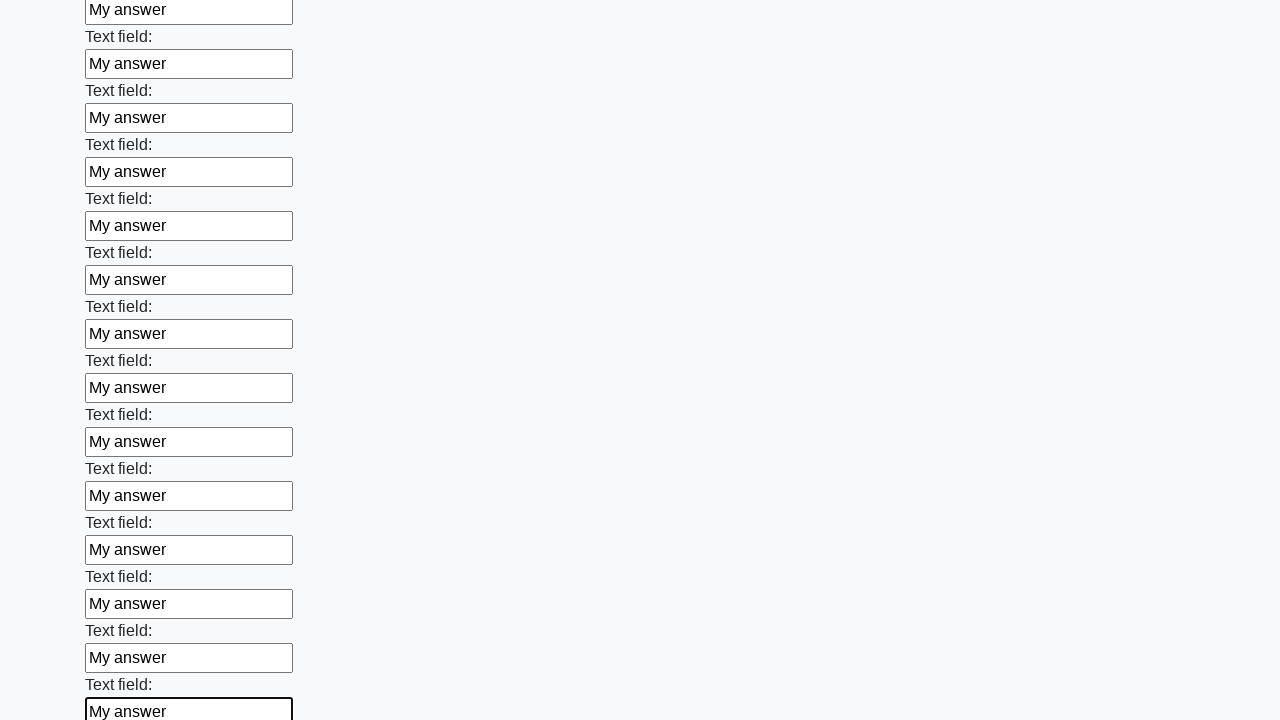

Filled input field with 'My answer' on input >> nth=68
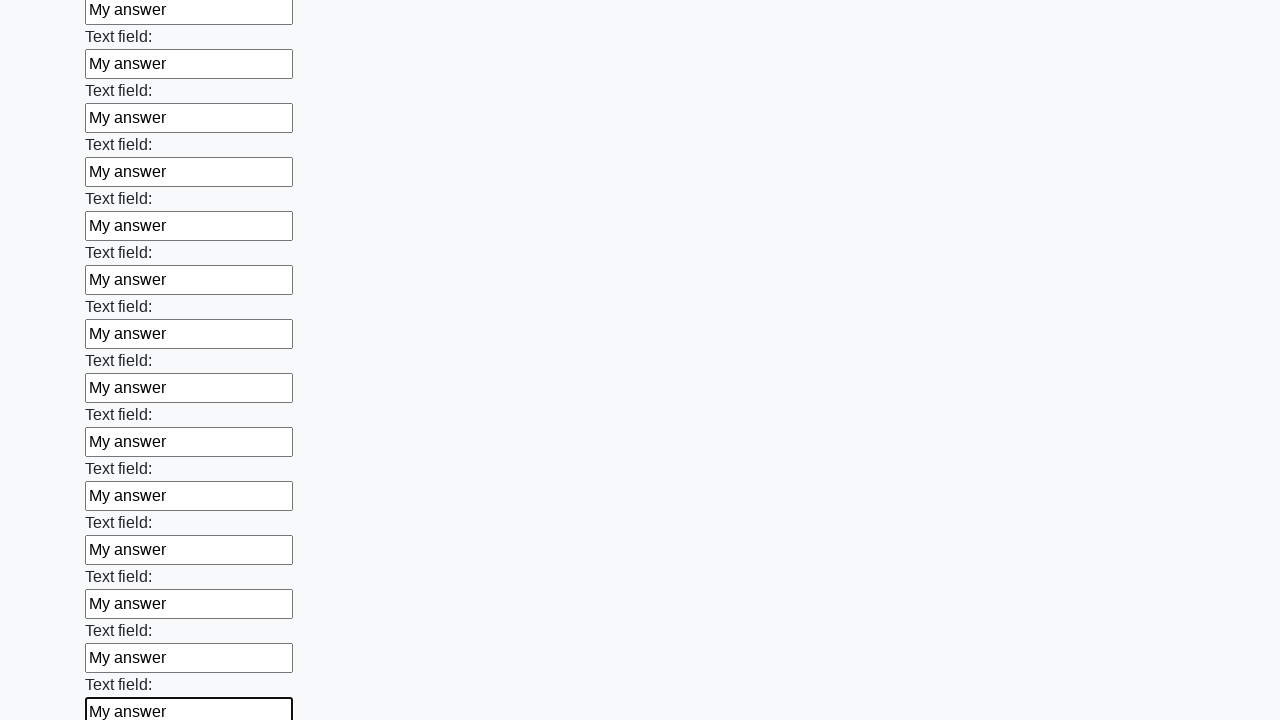

Filled input field with 'My answer' on input >> nth=69
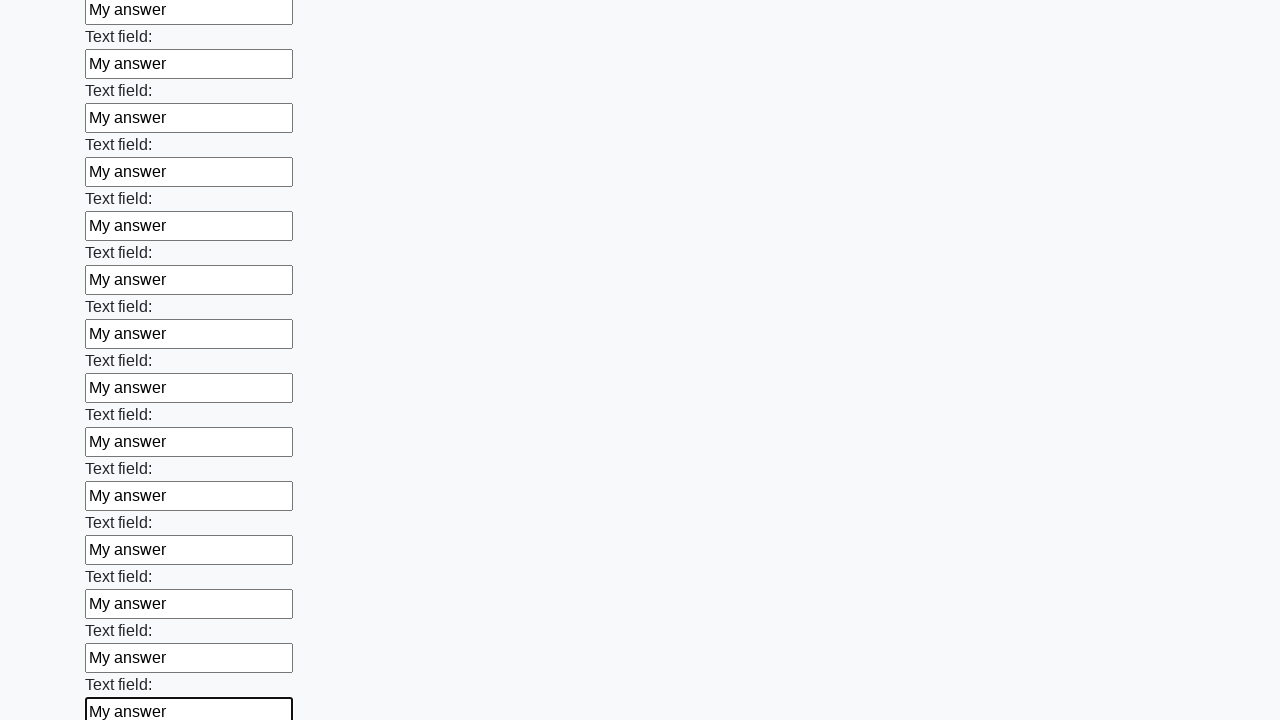

Filled input field with 'My answer' on input >> nth=70
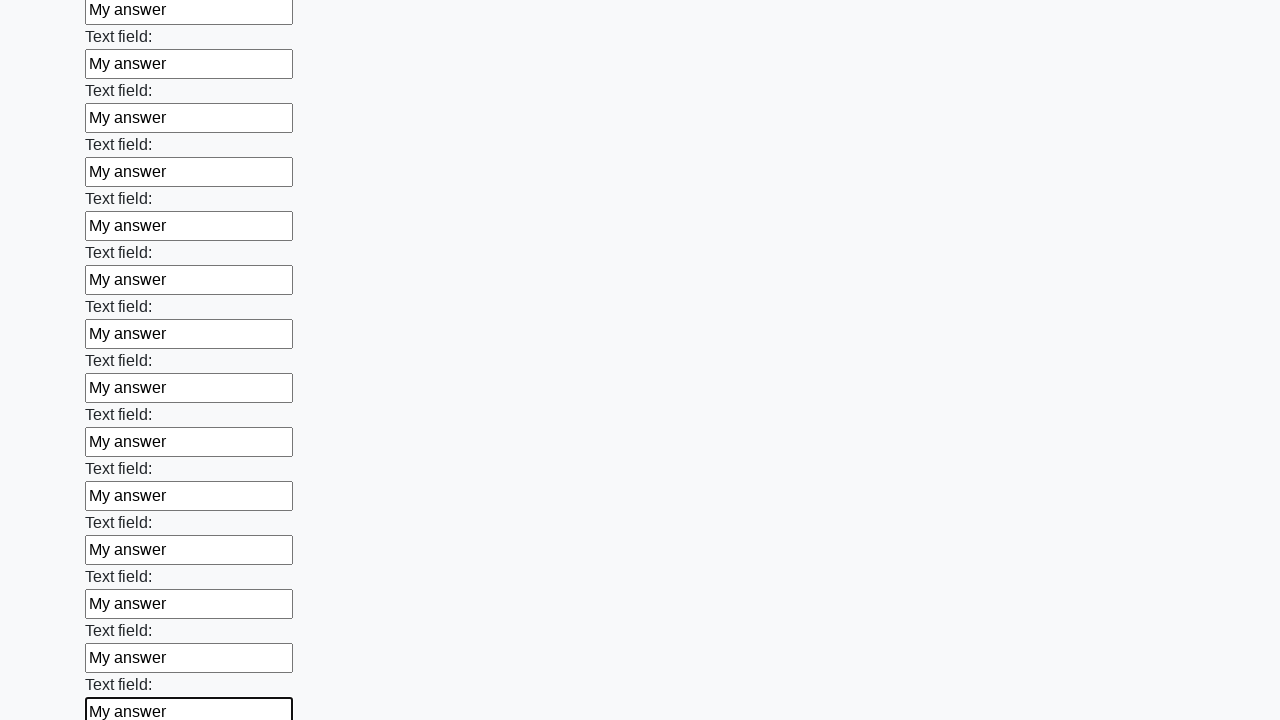

Filled input field with 'My answer' on input >> nth=71
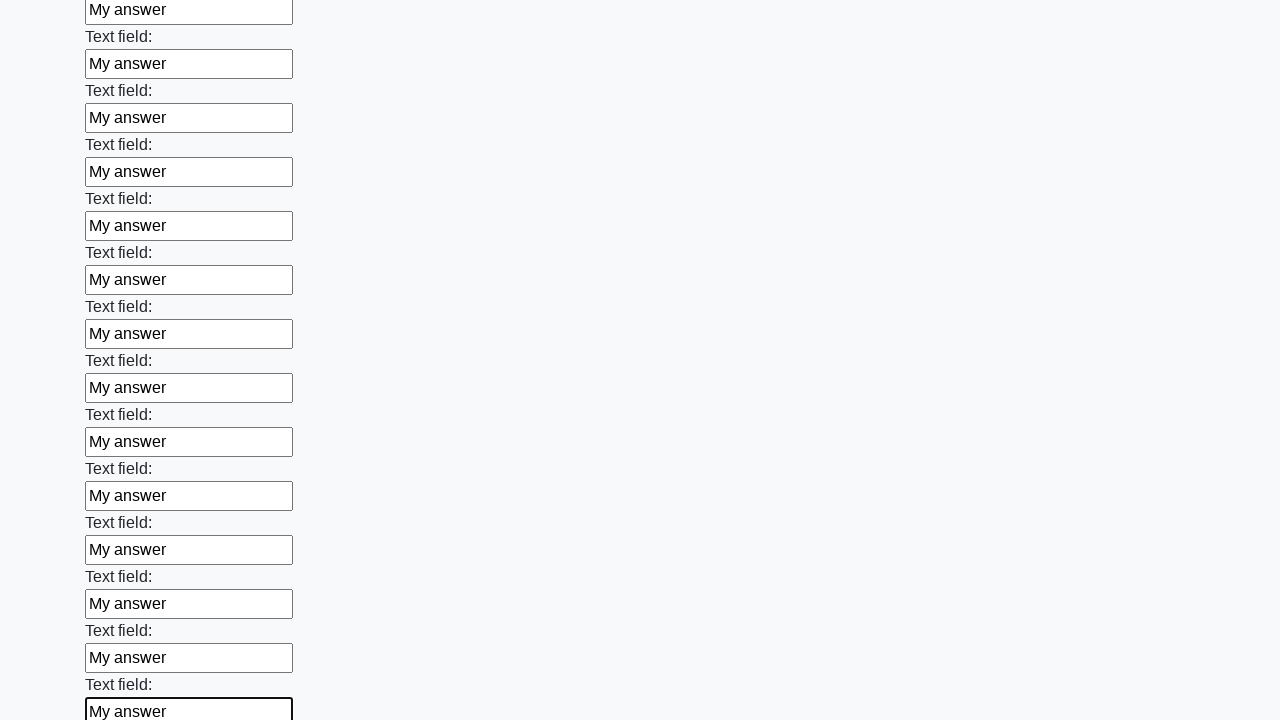

Filled input field with 'My answer' on input >> nth=72
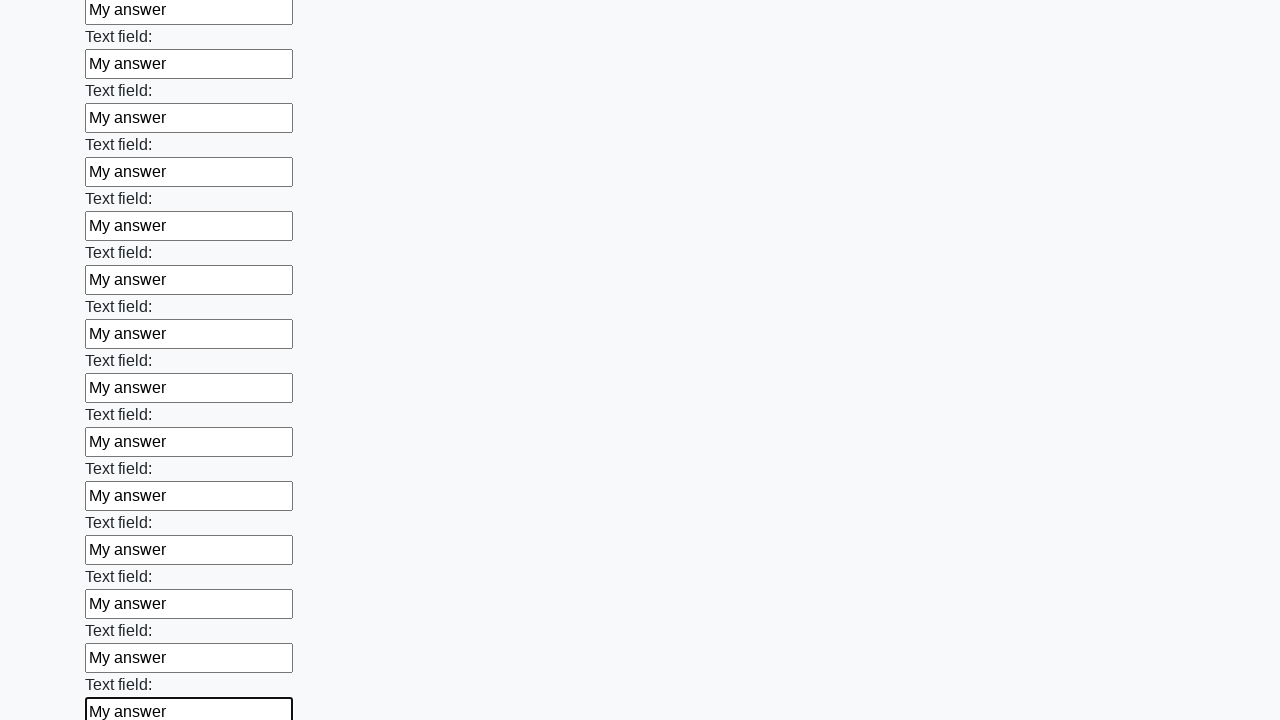

Filled input field with 'My answer' on input >> nth=73
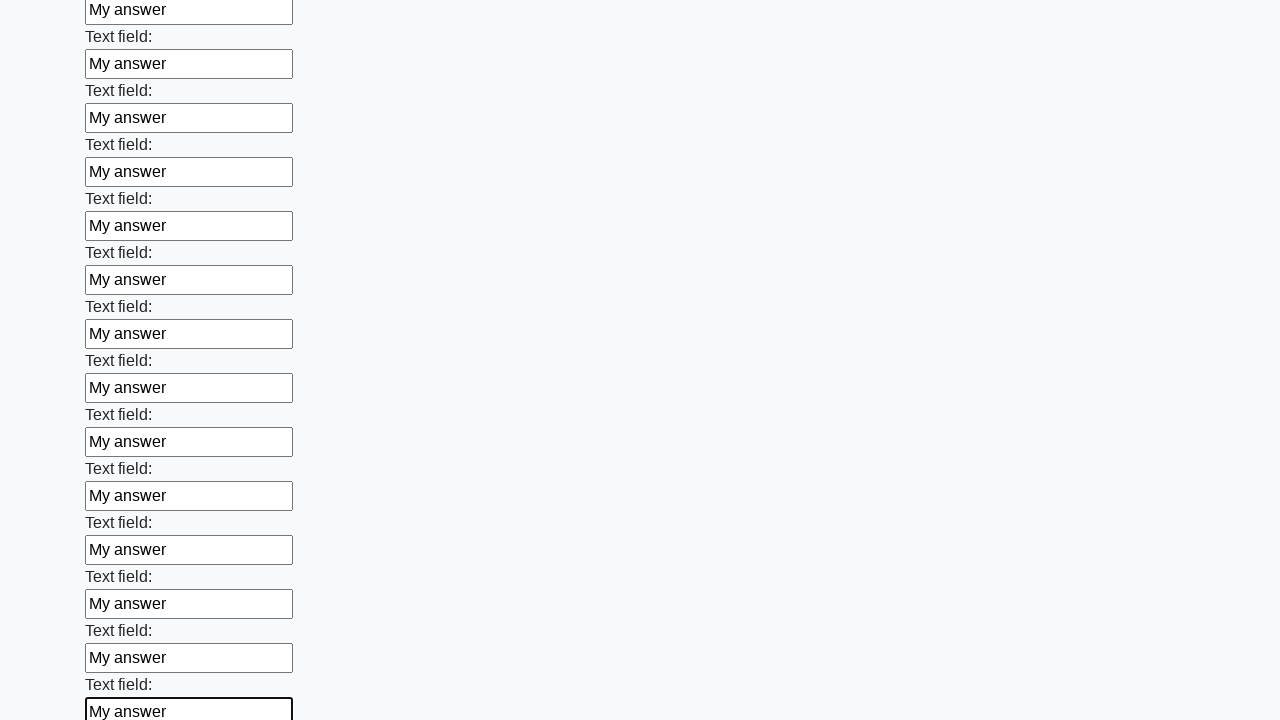

Filled input field with 'My answer' on input >> nth=74
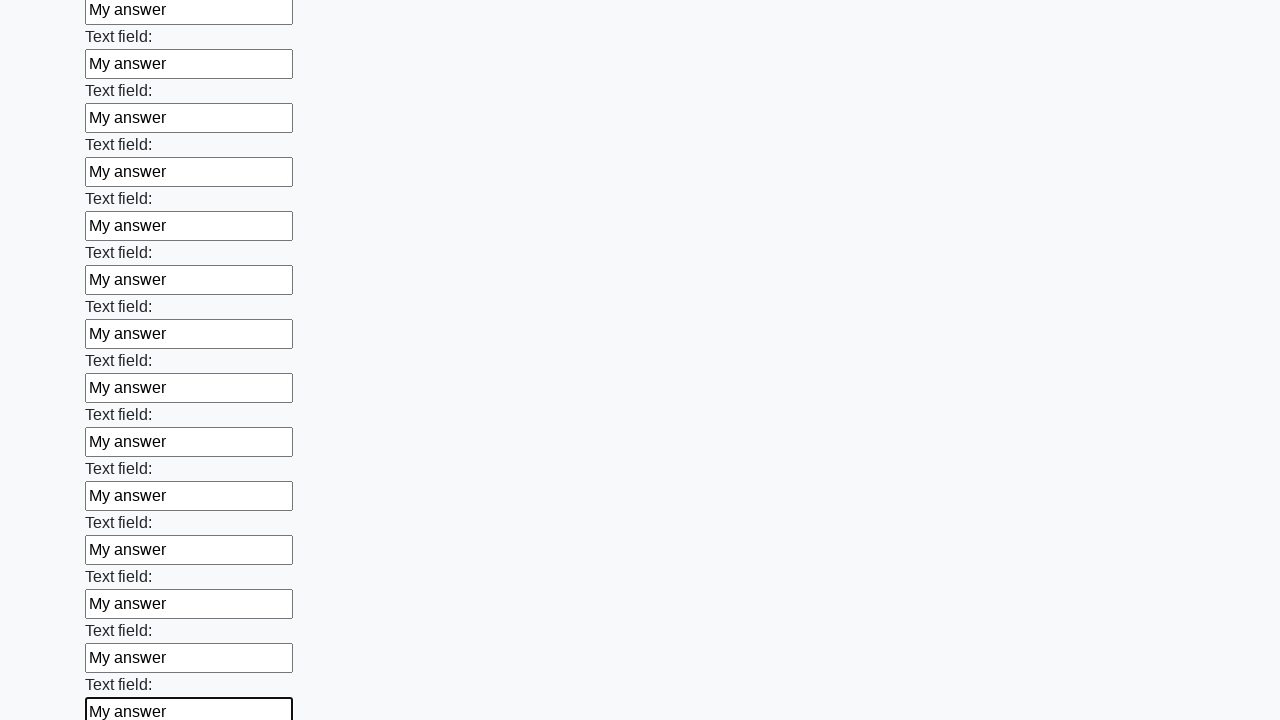

Filled input field with 'My answer' on input >> nth=75
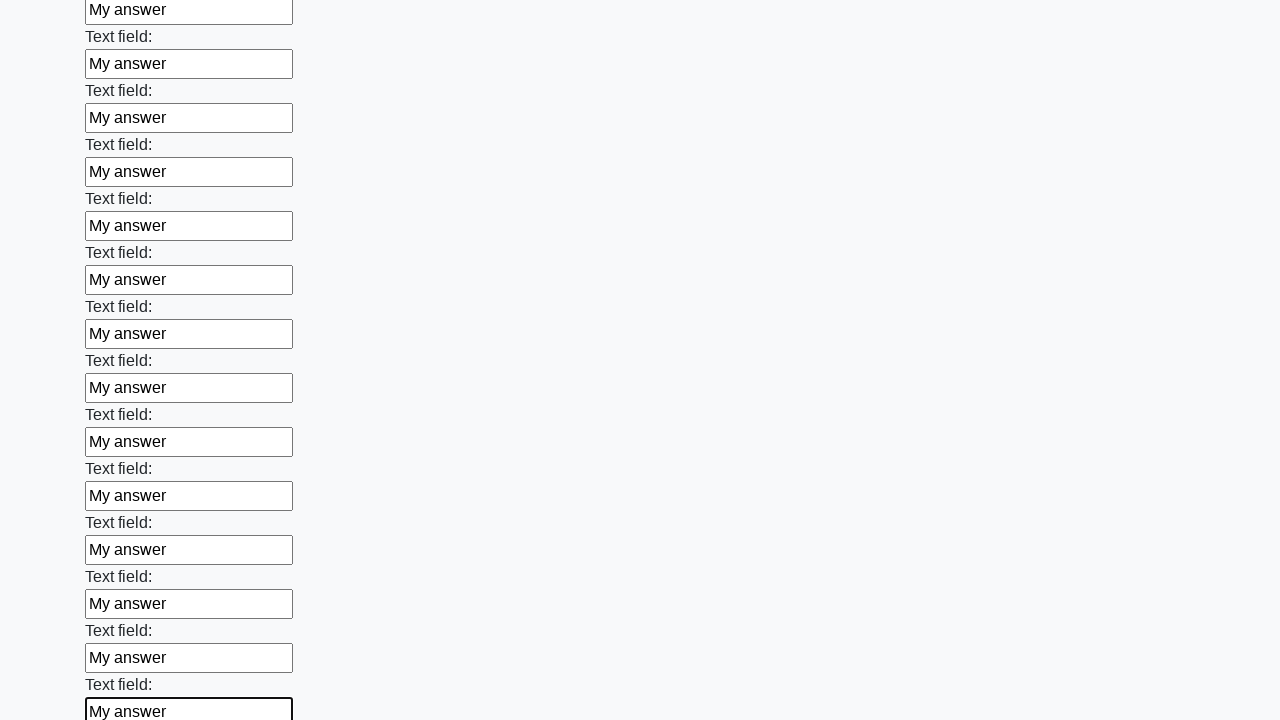

Filled input field with 'My answer' on input >> nth=76
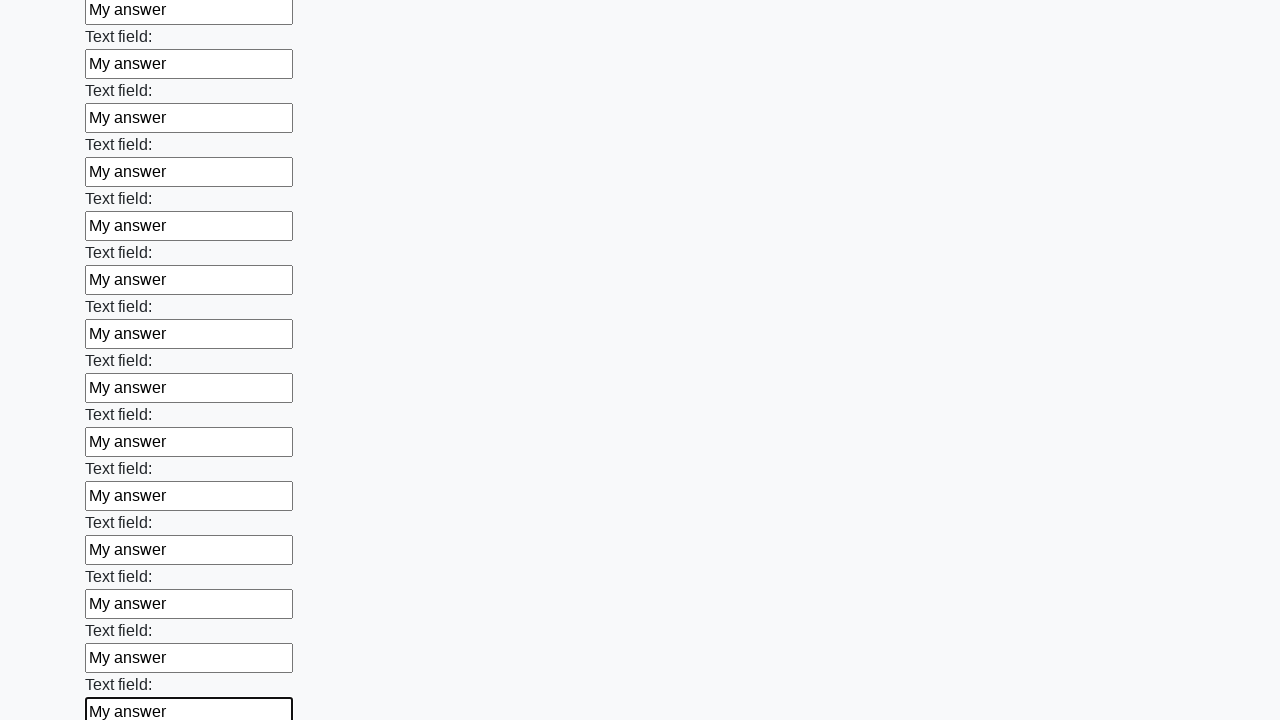

Filled input field with 'My answer' on input >> nth=77
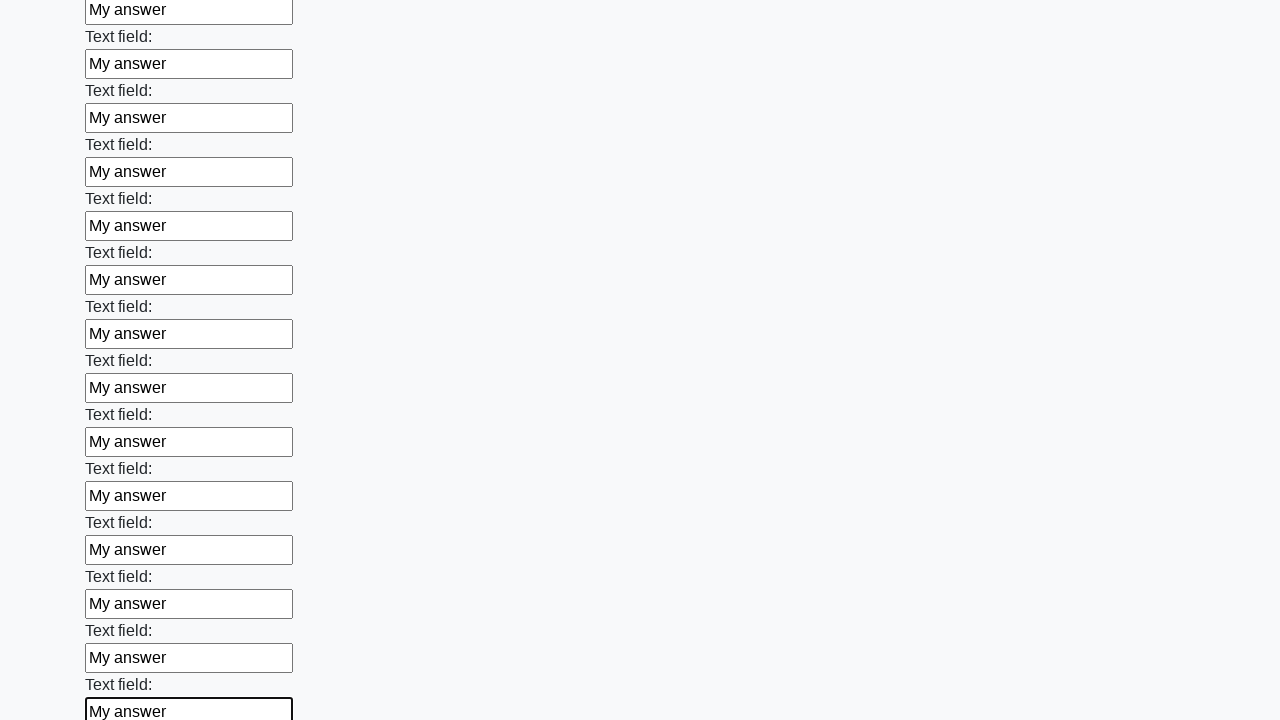

Filled input field with 'My answer' on input >> nth=78
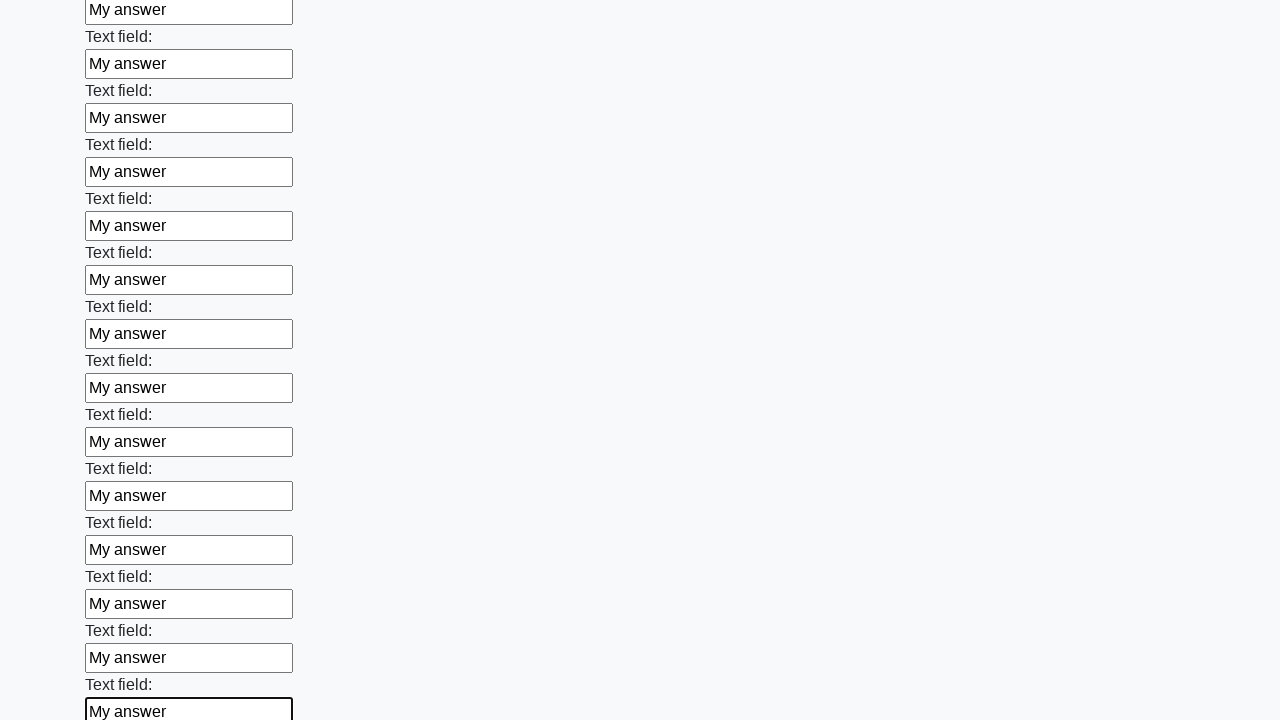

Filled input field with 'My answer' on input >> nth=79
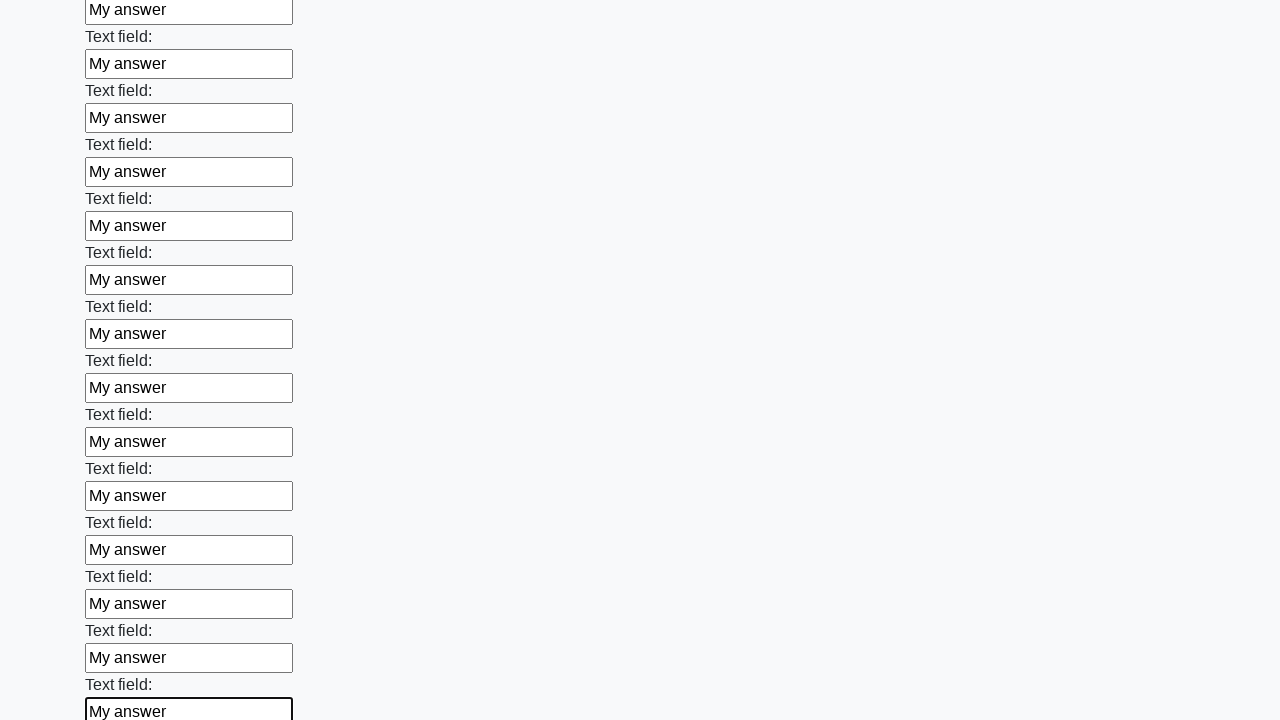

Filled input field with 'My answer' on input >> nth=80
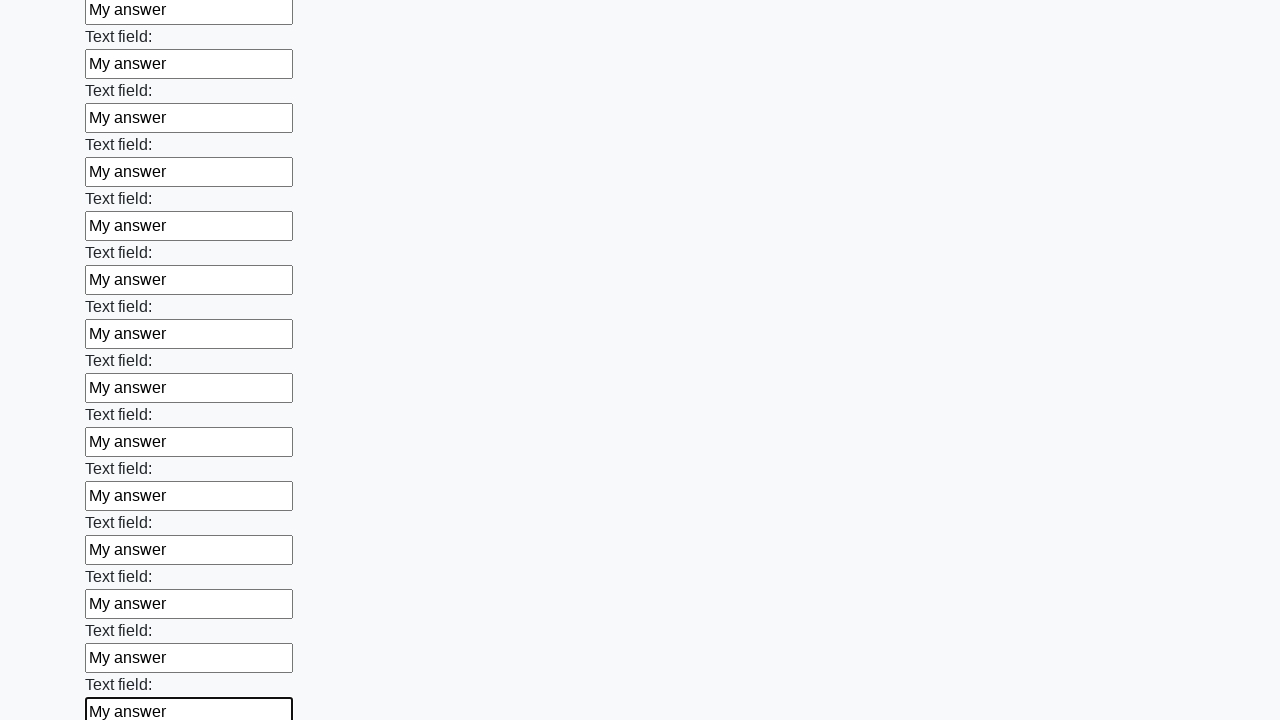

Filled input field with 'My answer' on input >> nth=81
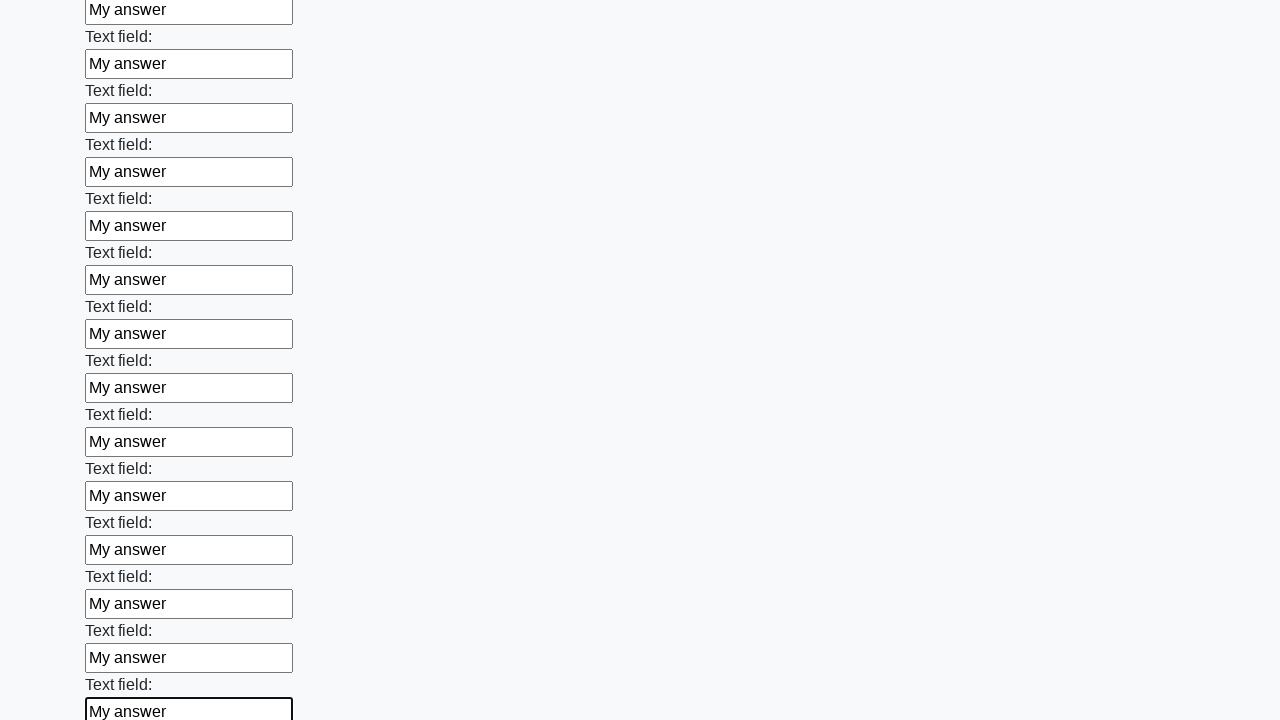

Filled input field with 'My answer' on input >> nth=82
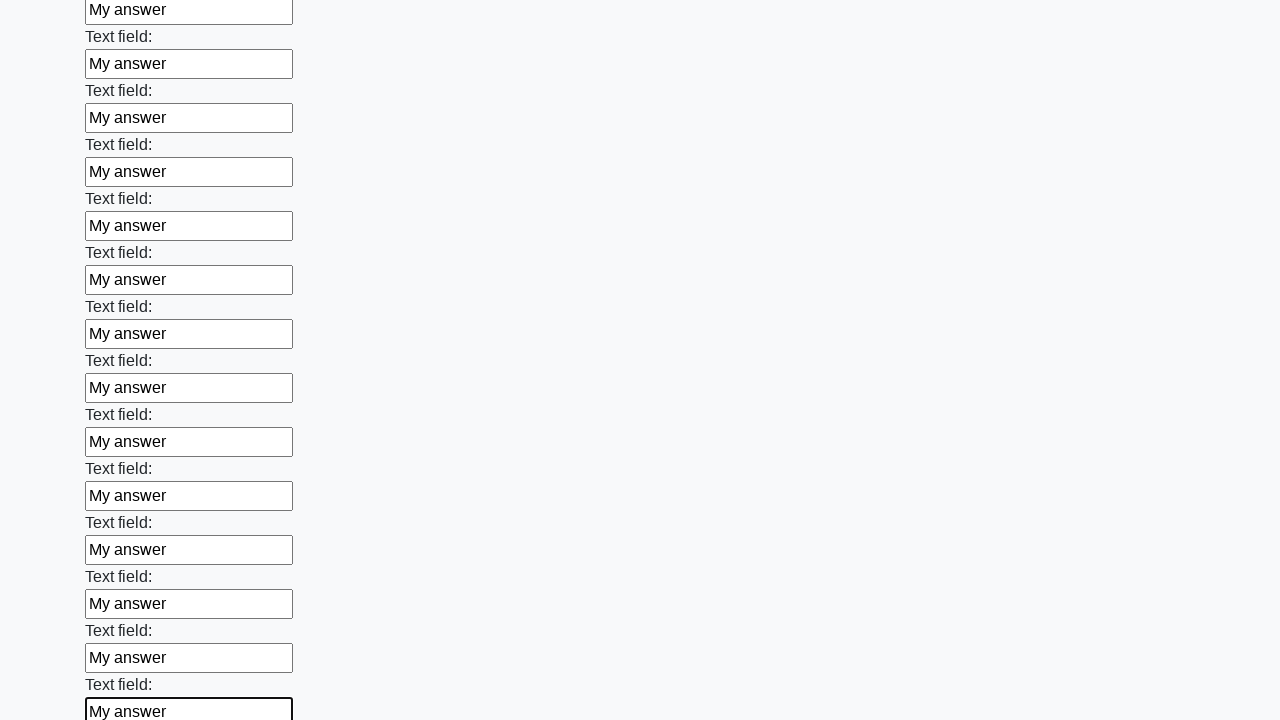

Filled input field with 'My answer' on input >> nth=83
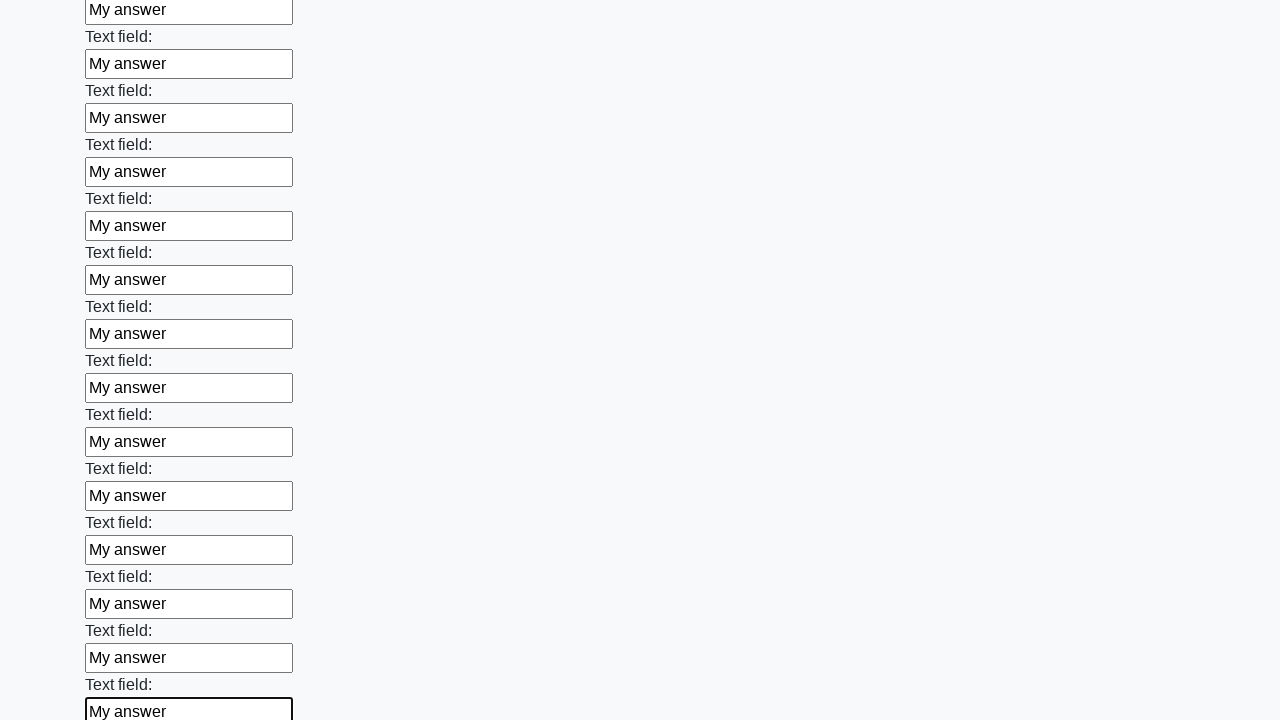

Filled input field with 'My answer' on input >> nth=84
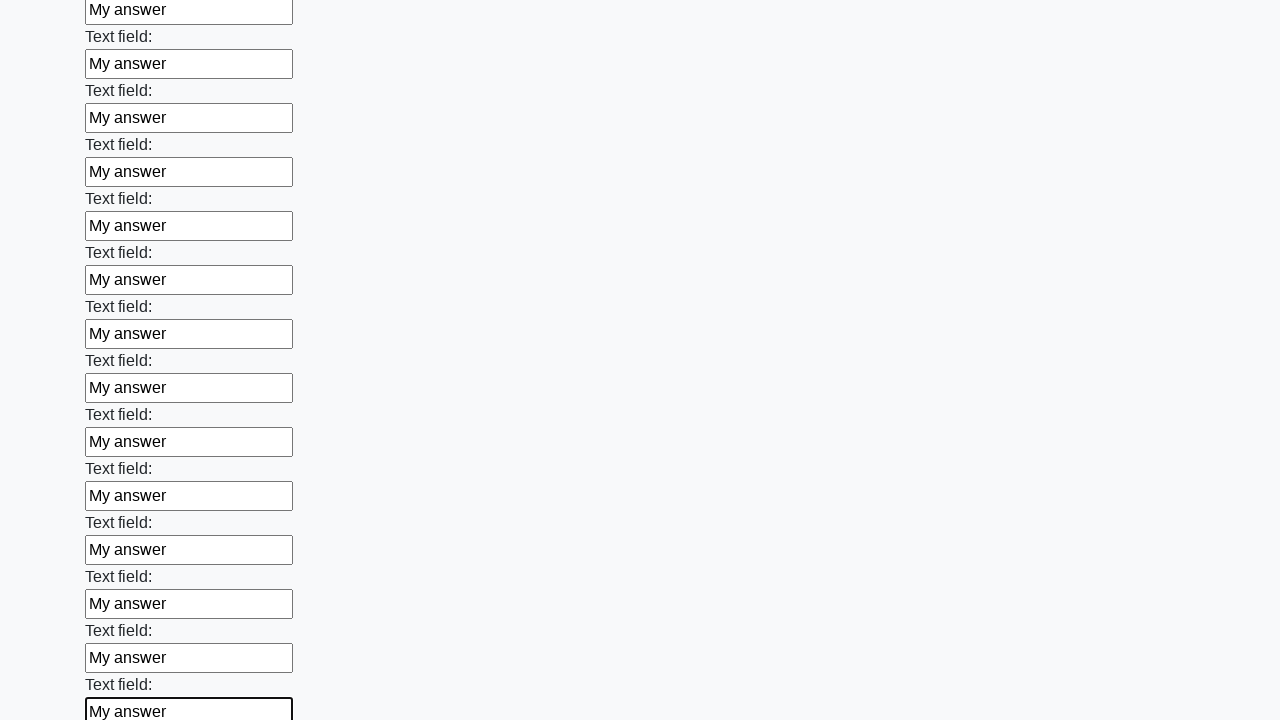

Filled input field with 'My answer' on input >> nth=85
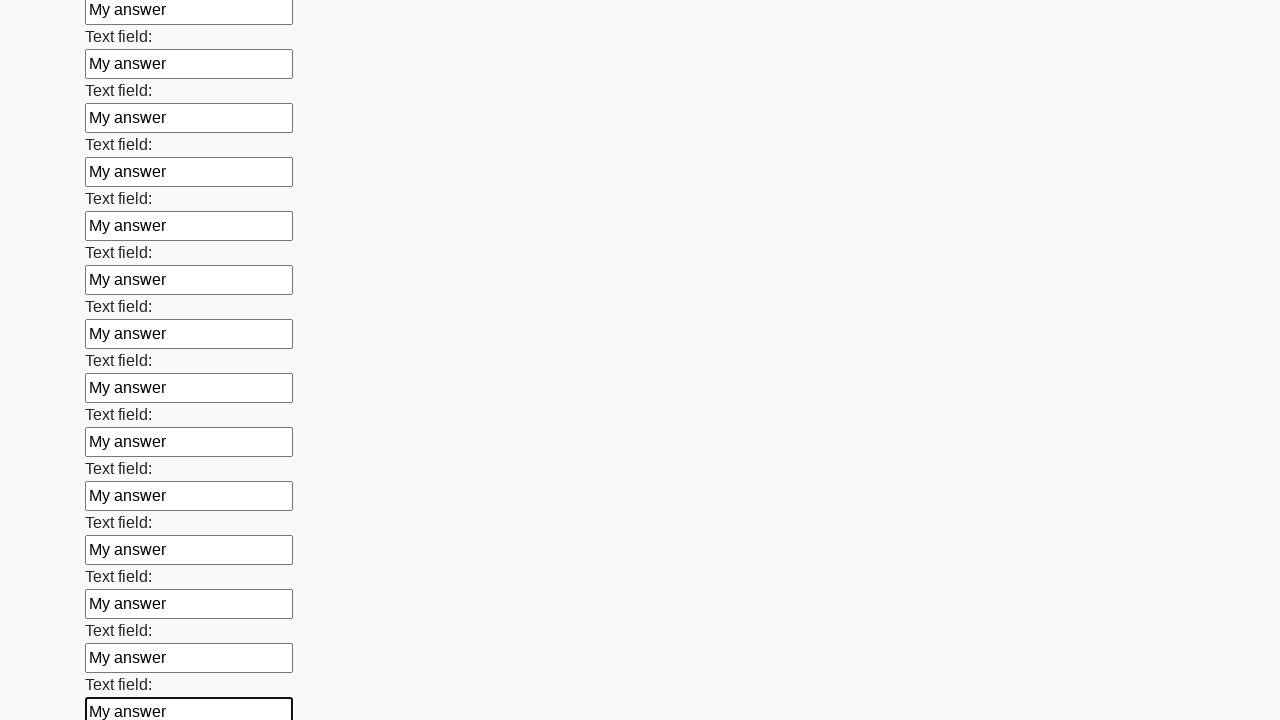

Filled input field with 'My answer' on input >> nth=86
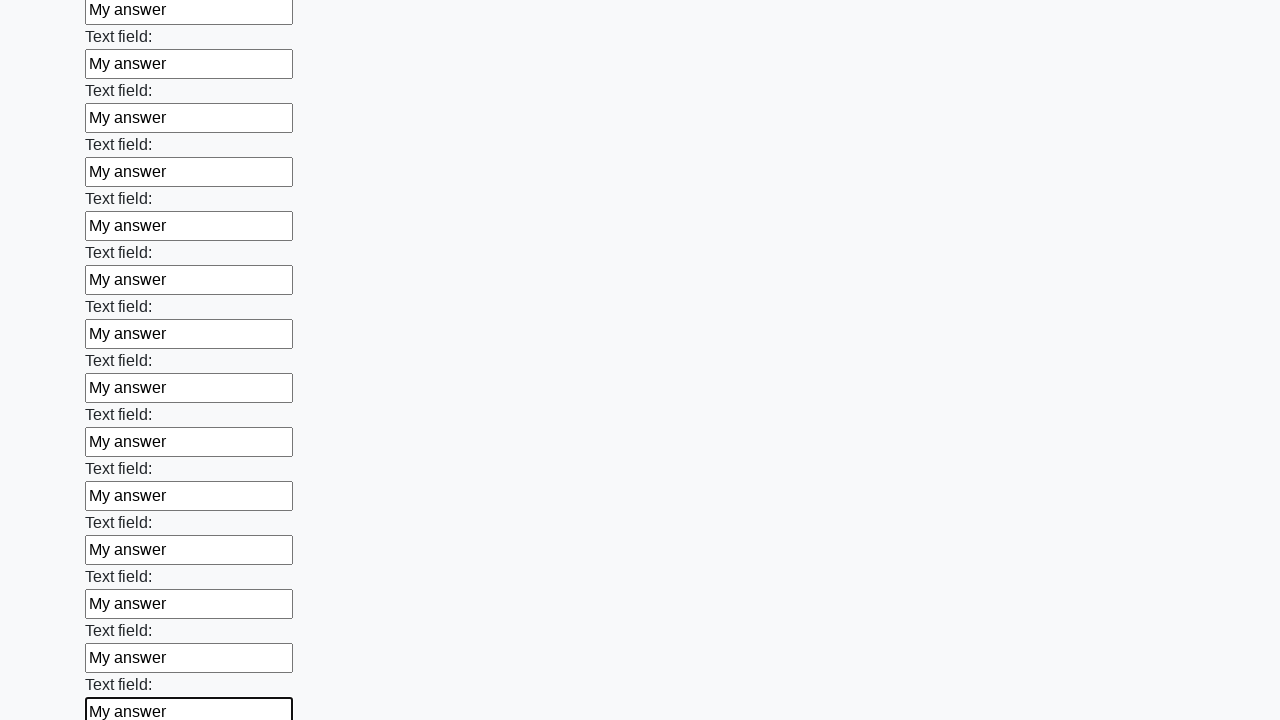

Filled input field with 'My answer' on input >> nth=87
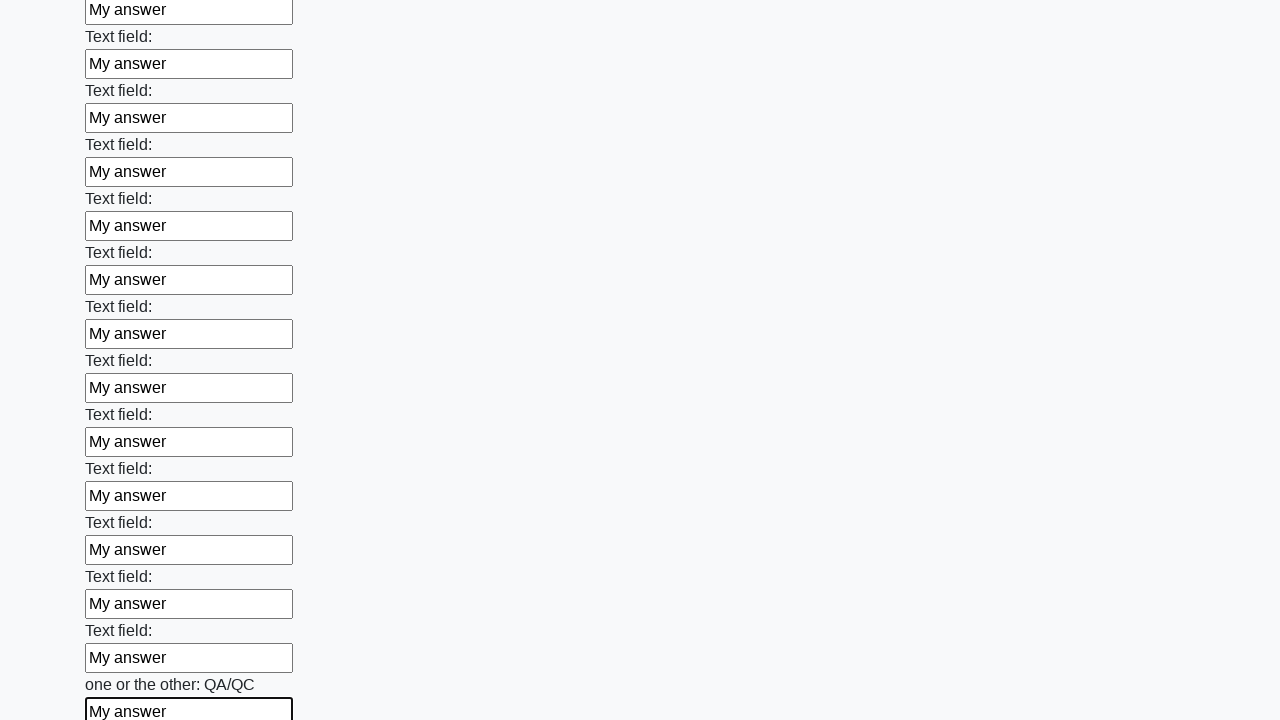

Filled input field with 'My answer' on input >> nth=88
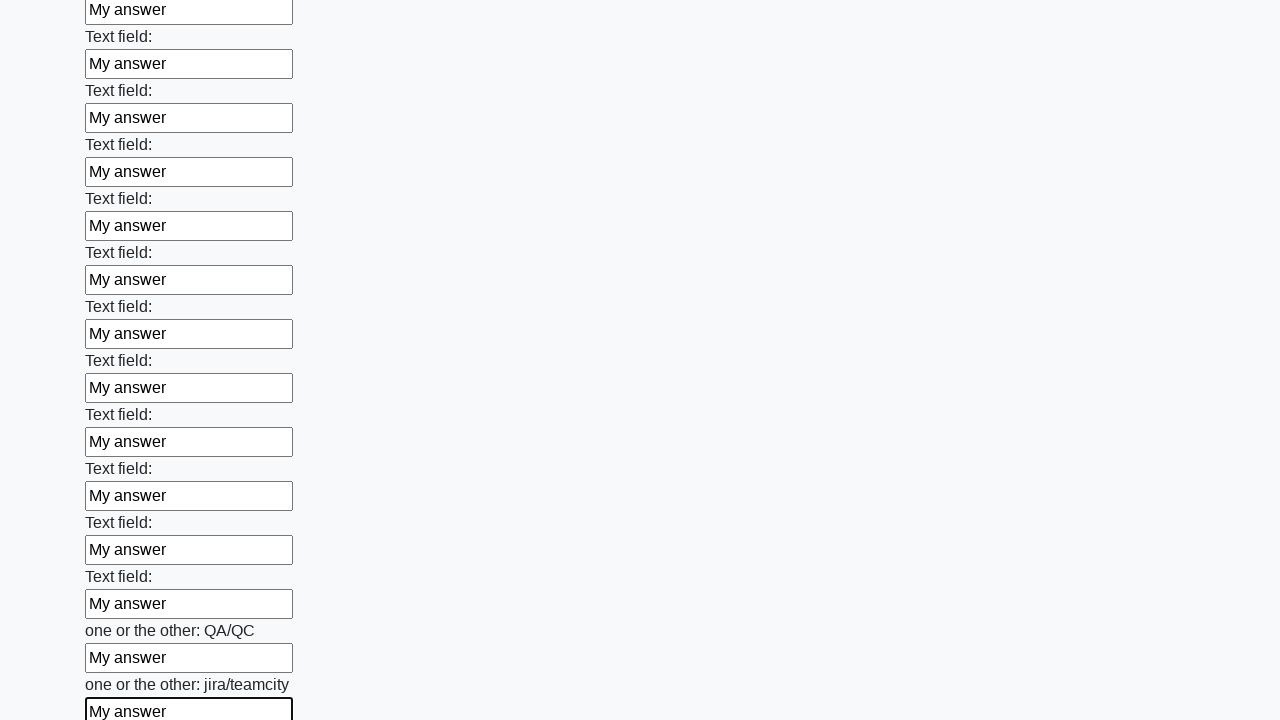

Filled input field with 'My answer' on input >> nth=89
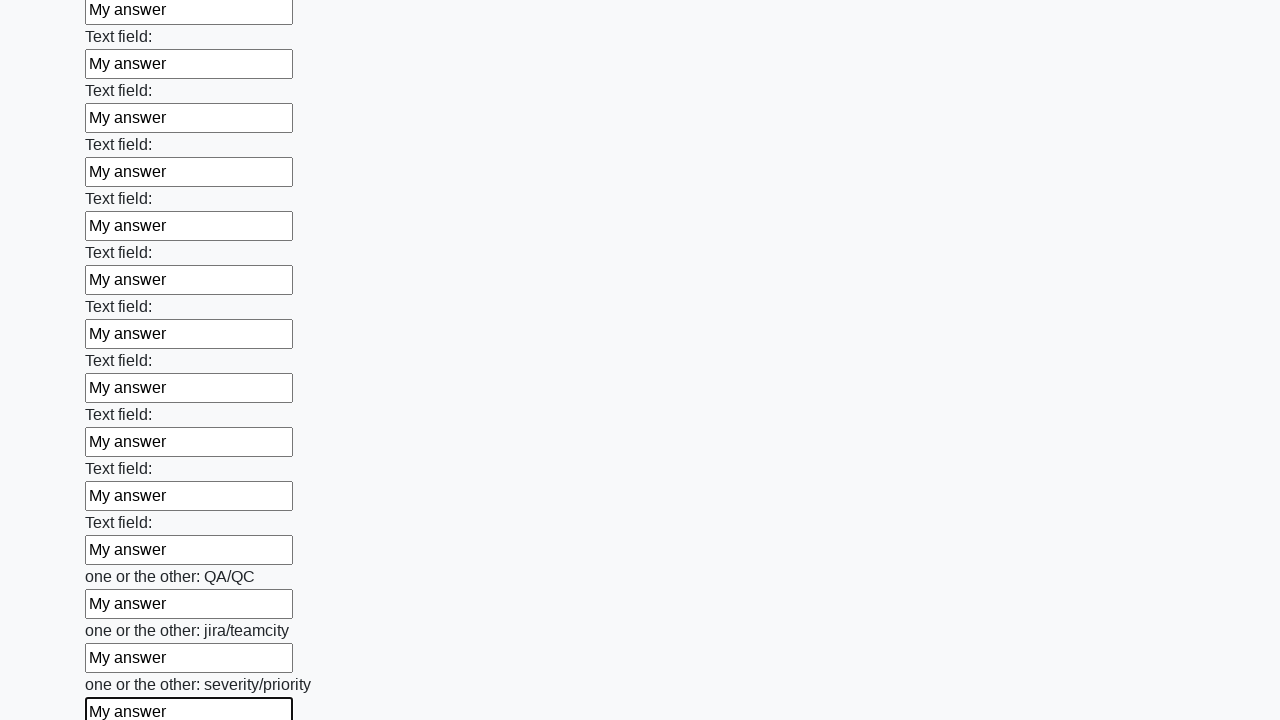

Filled input field with 'My answer' on input >> nth=90
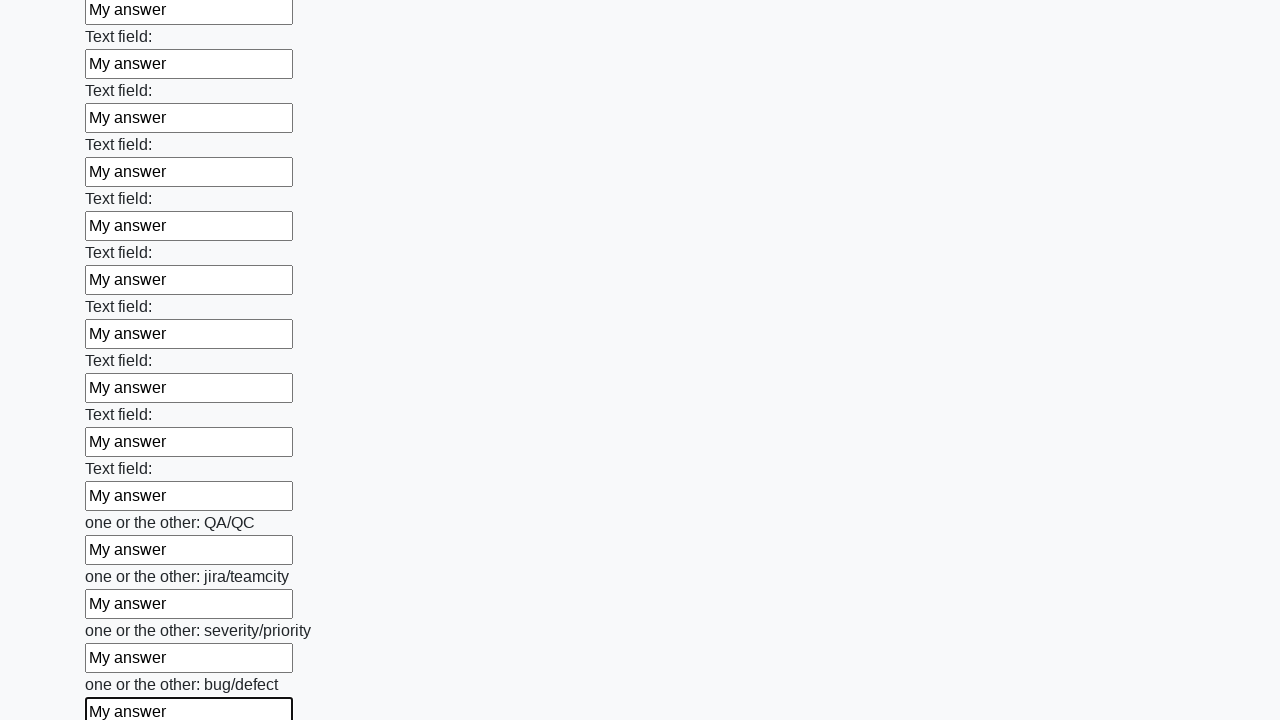

Filled input field with 'My answer' on input >> nth=91
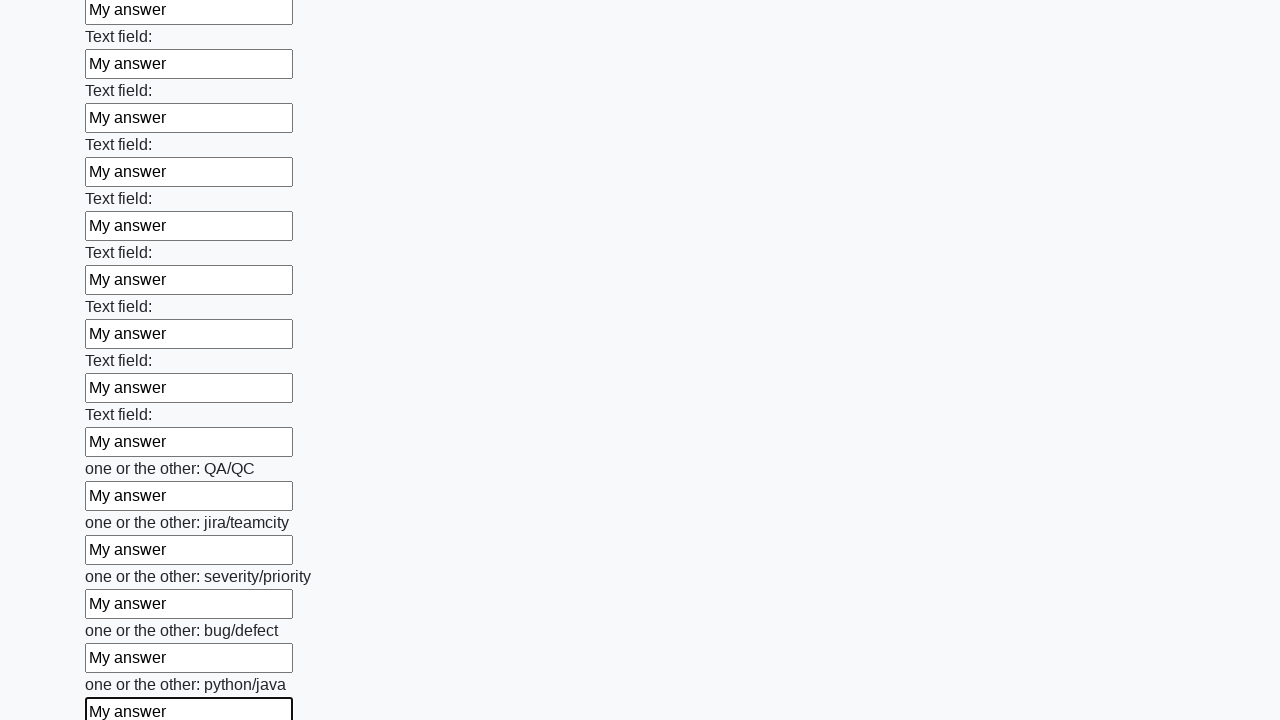

Filled input field with 'My answer' on input >> nth=92
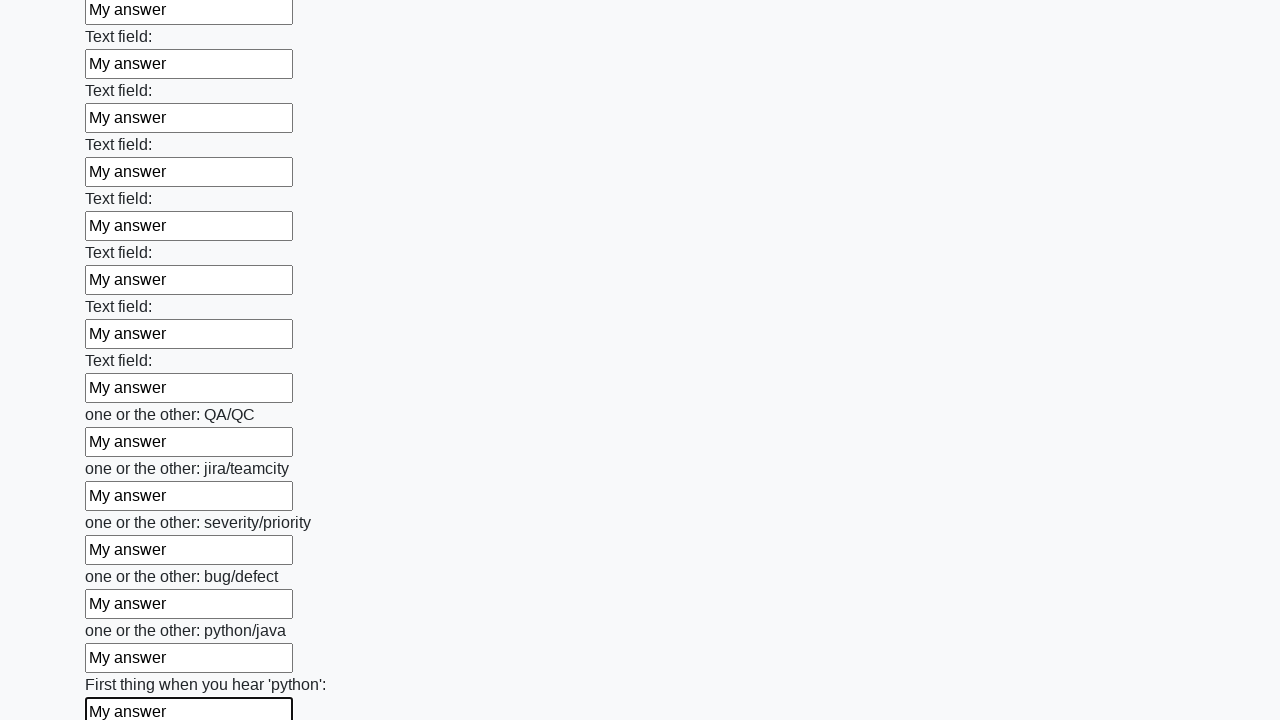

Filled input field with 'My answer' on input >> nth=93
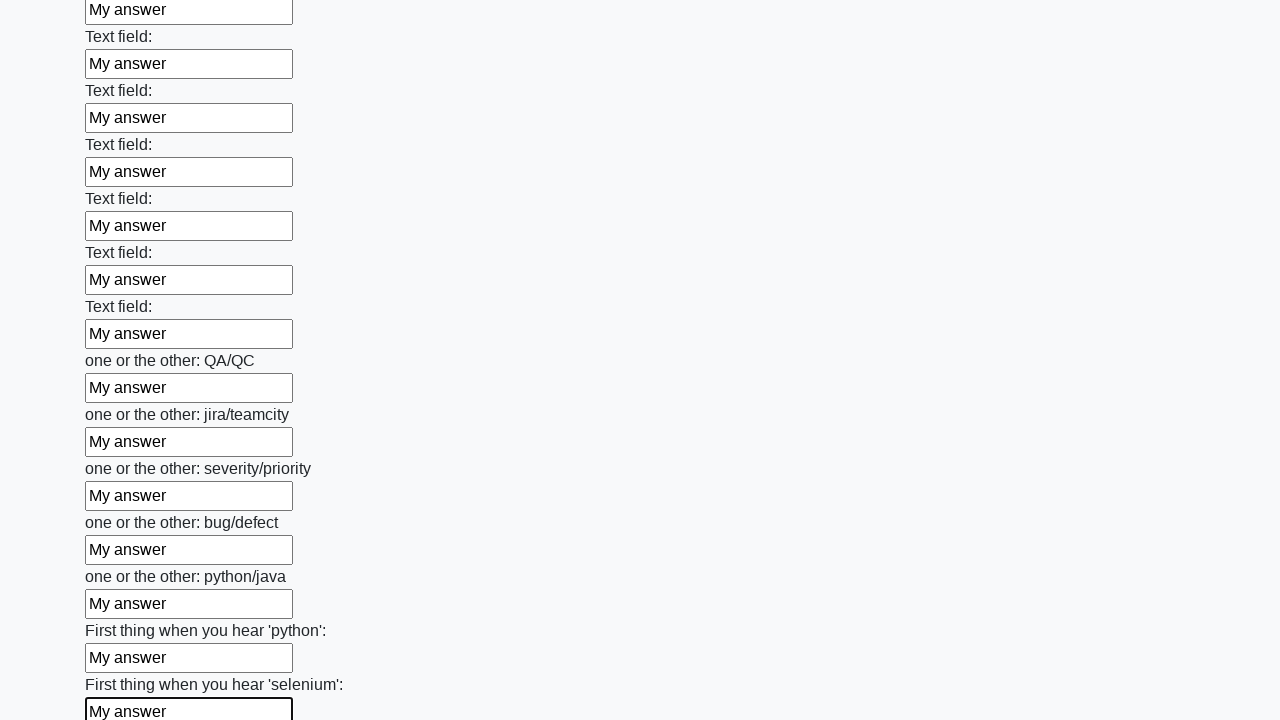

Filled input field with 'My answer' on input >> nth=94
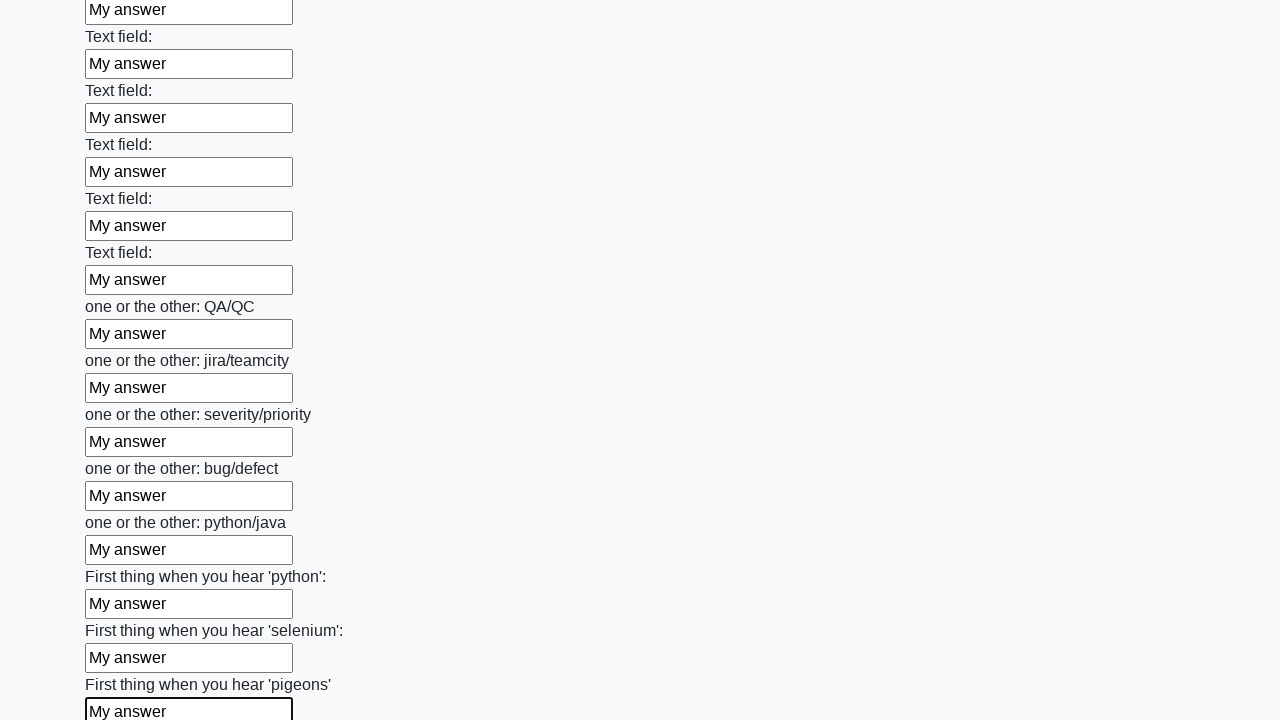

Filled input field with 'My answer' on input >> nth=95
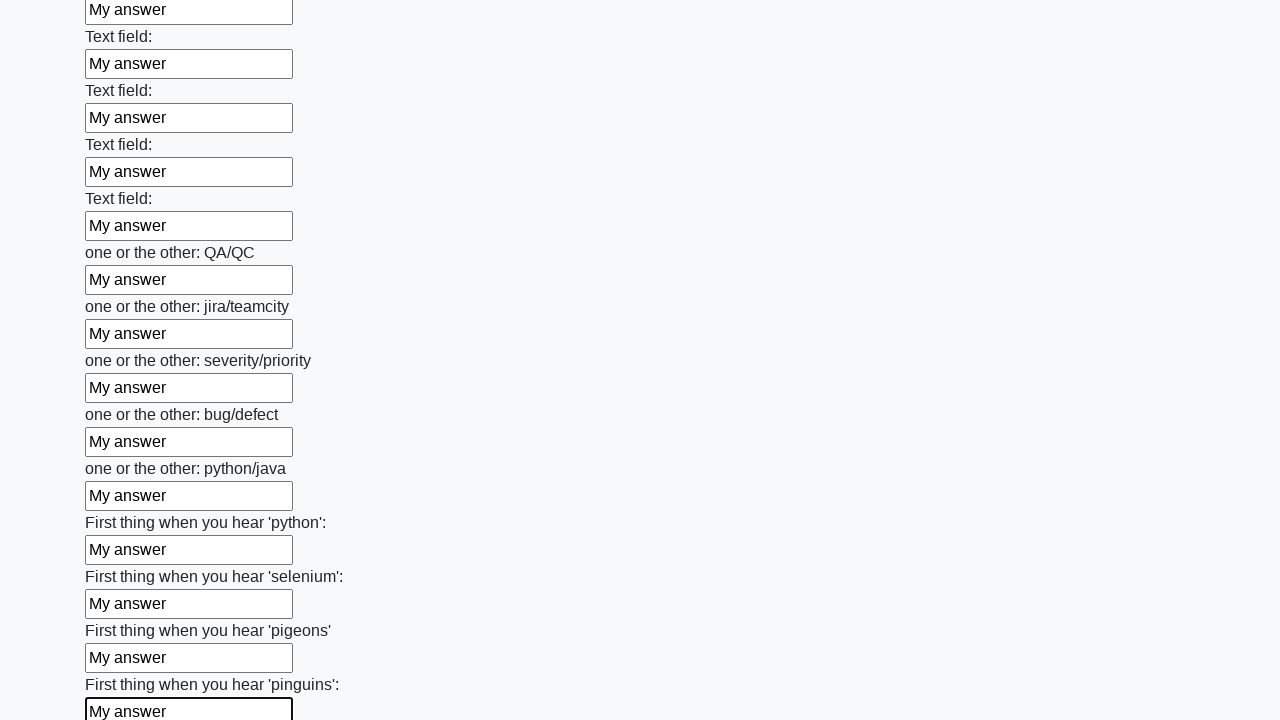

Filled input field with 'My answer' on input >> nth=96
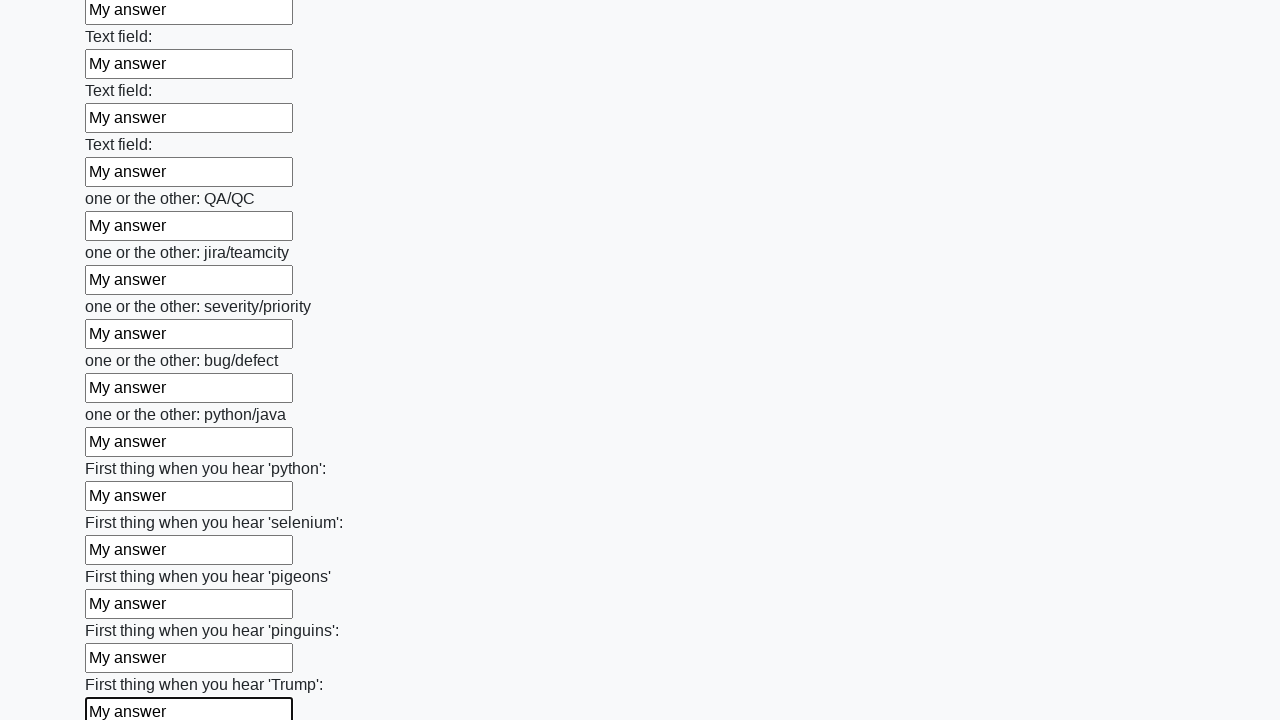

Filled input field with 'My answer' on input >> nth=97
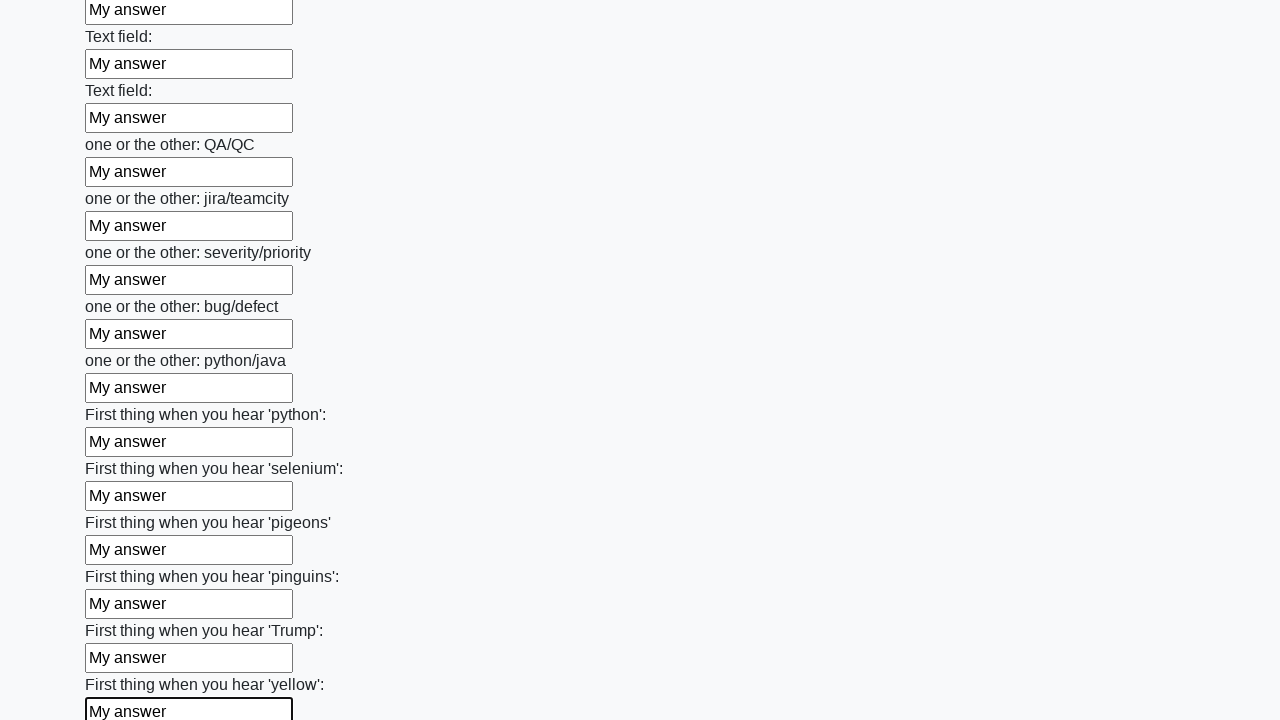

Filled input field with 'My answer' on input >> nth=98
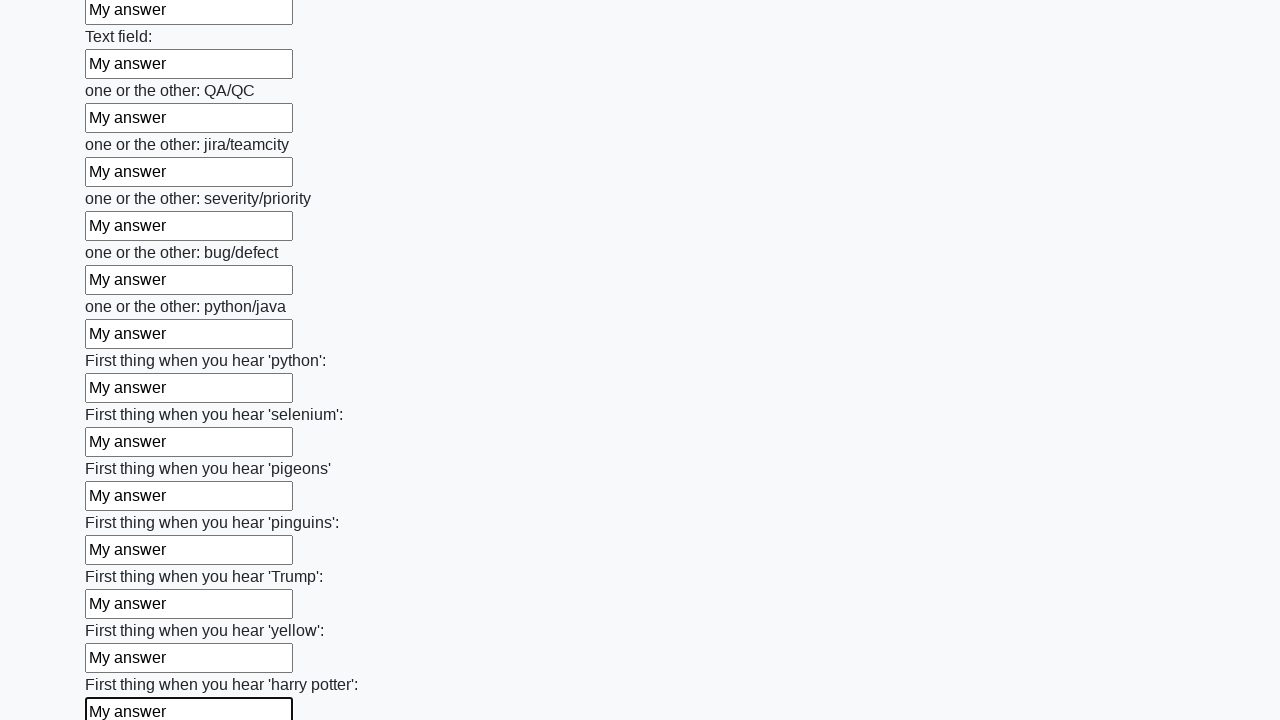

Filled input field with 'My answer' on input >> nth=99
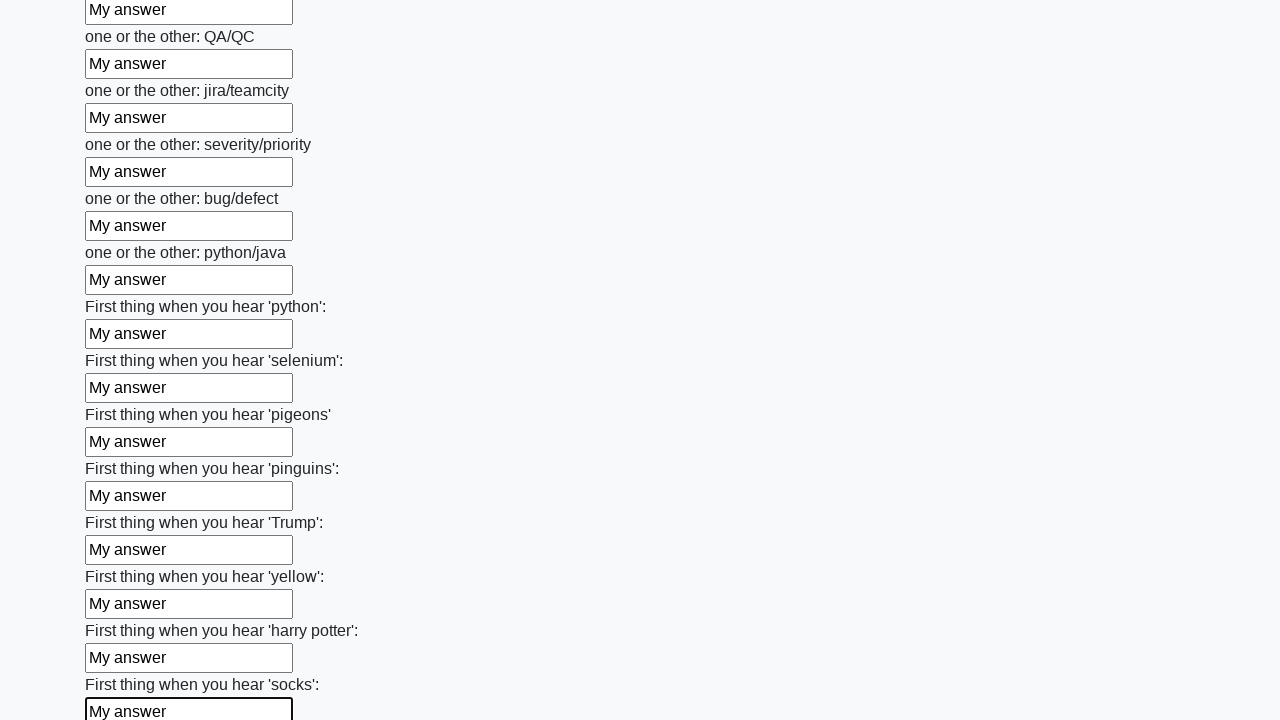

Clicked submit button to submit the form at (123, 611) on button.btn
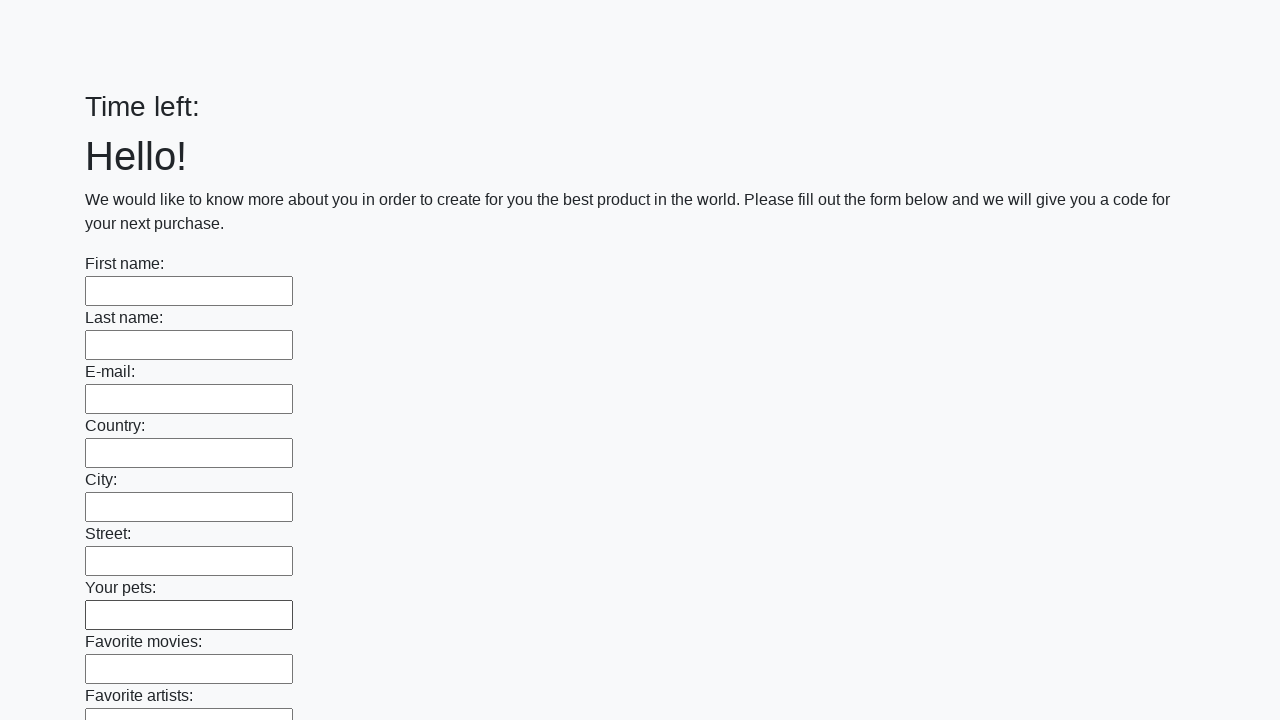

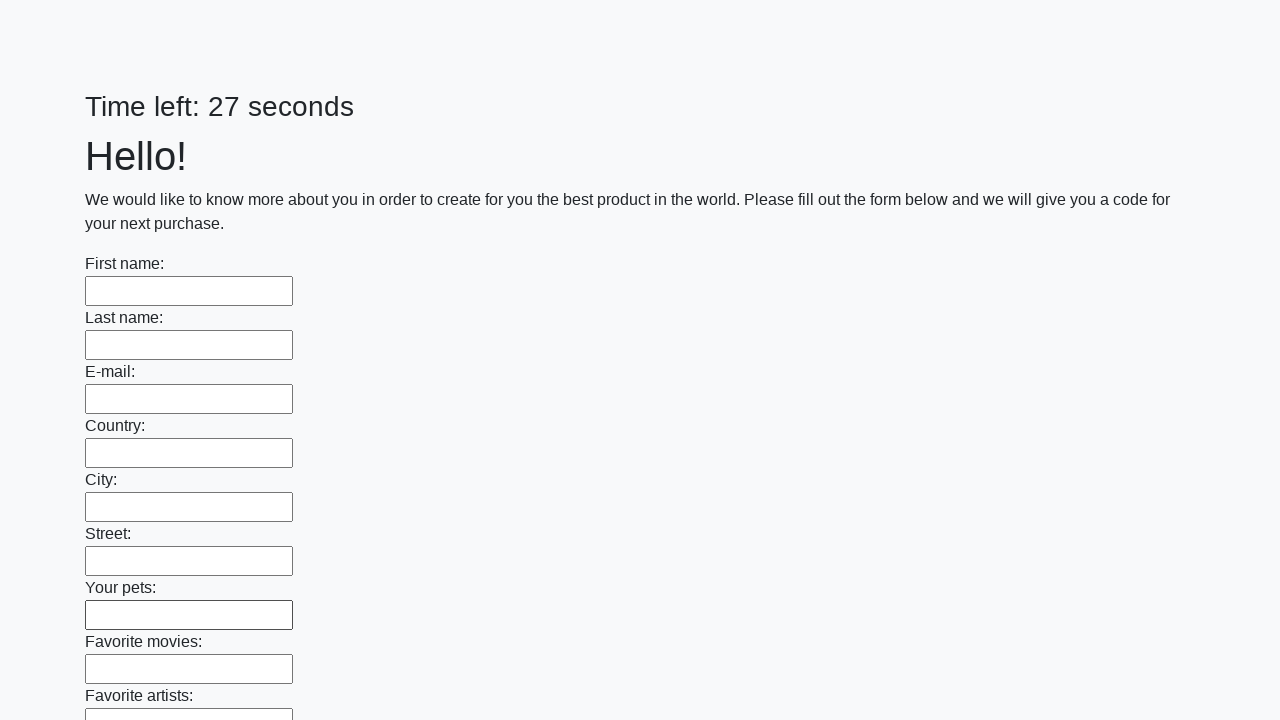